Tests filling a large form by entering text into all text input fields and submitting the form

Starting URL: http://suninjuly.github.io/huge_form.html

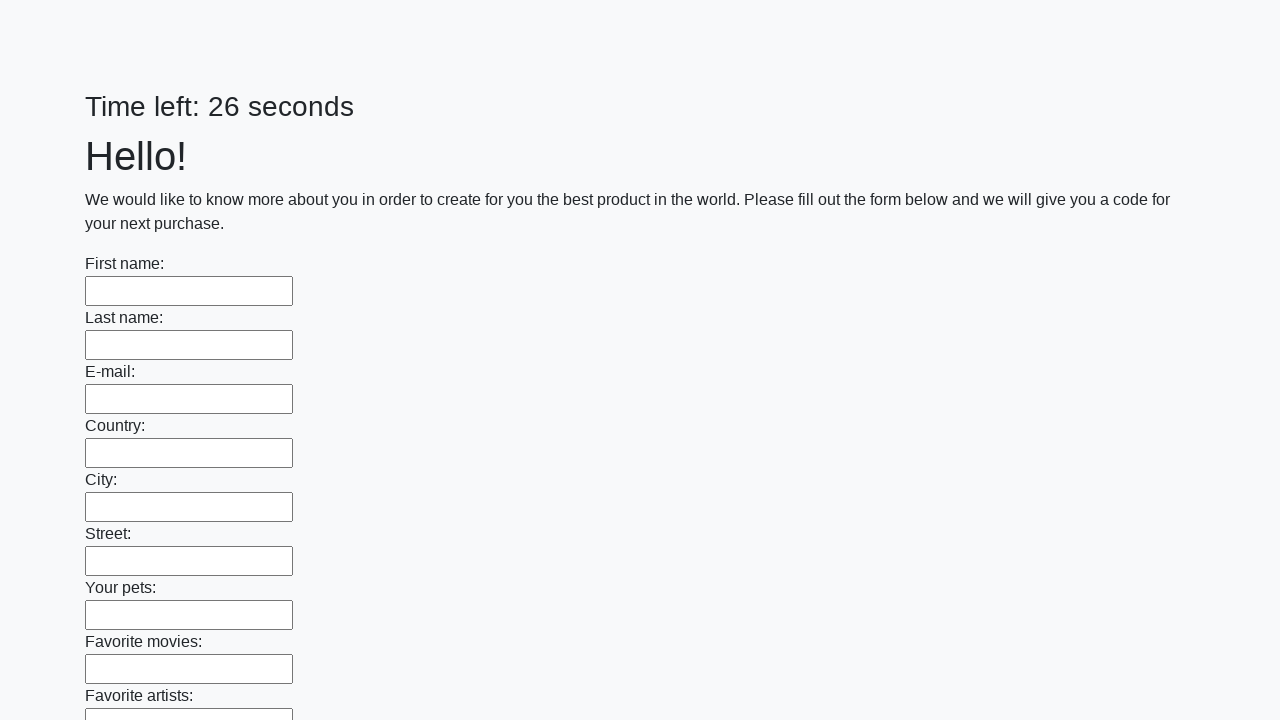

Located all text input fields on the huge form
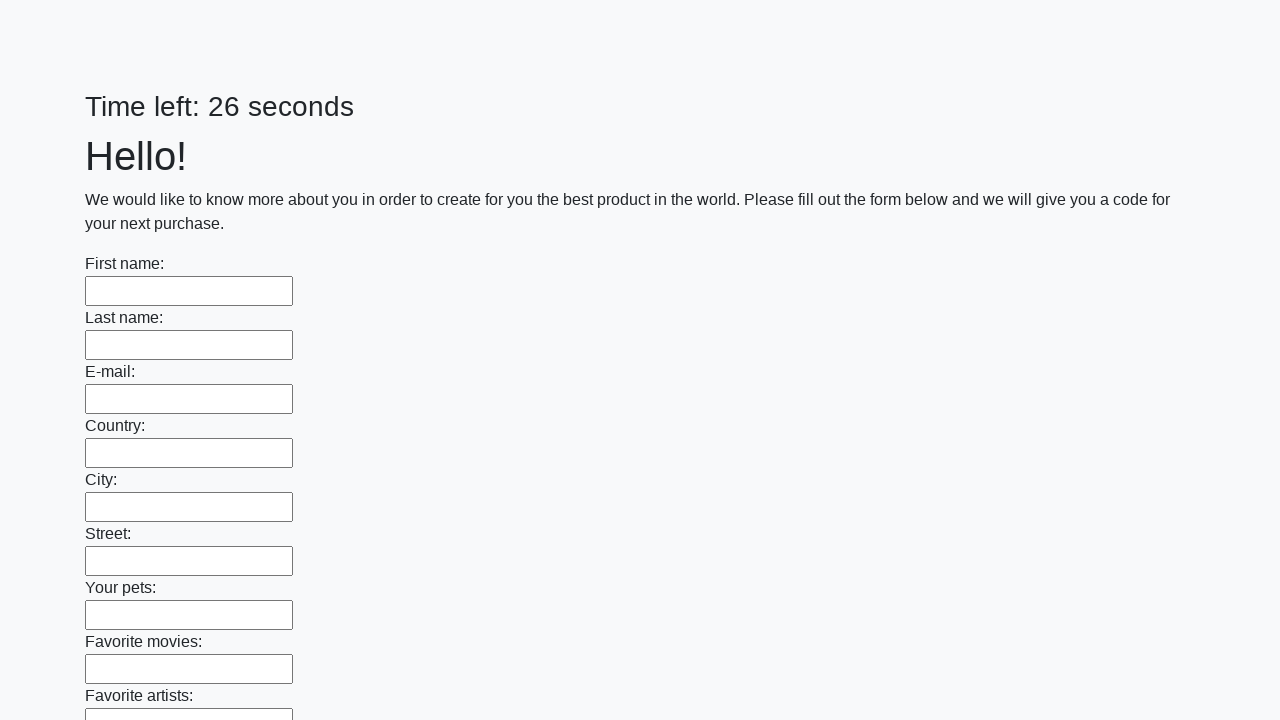

Filled text input field with 'TestData123' on [type="text"] >> nth=0
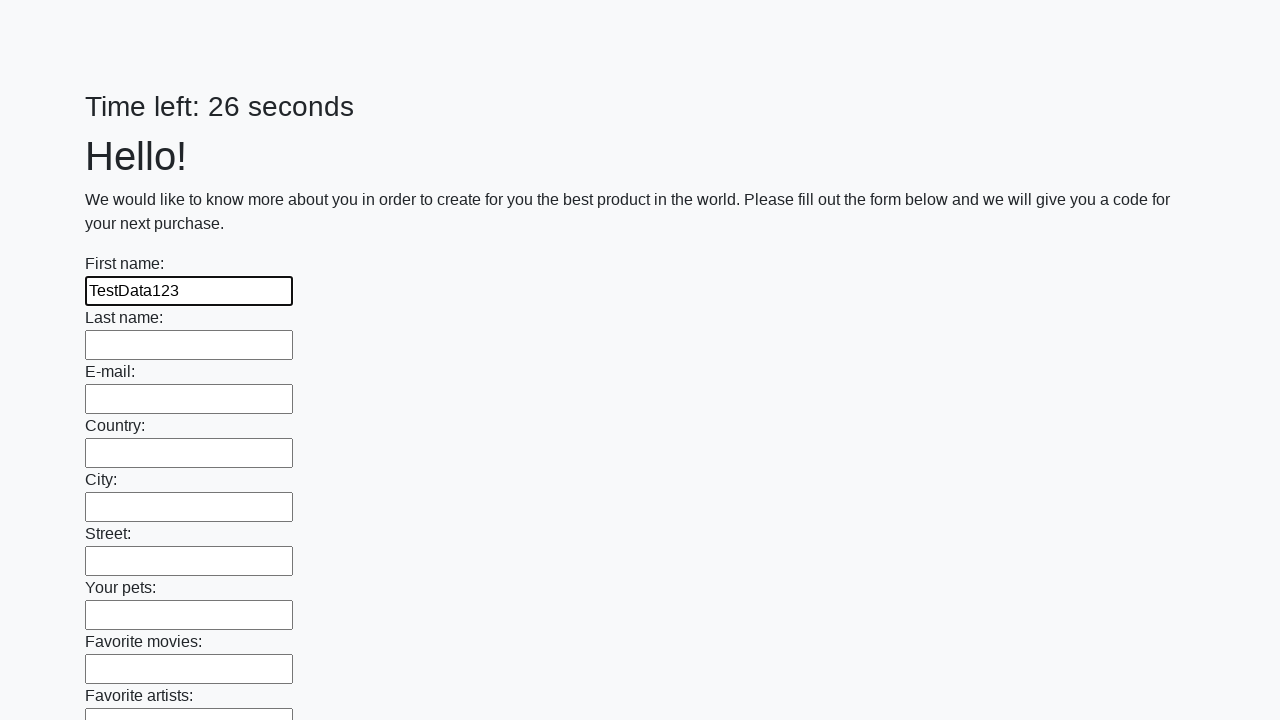

Filled text input field with 'TestData123' on [type="text"] >> nth=1
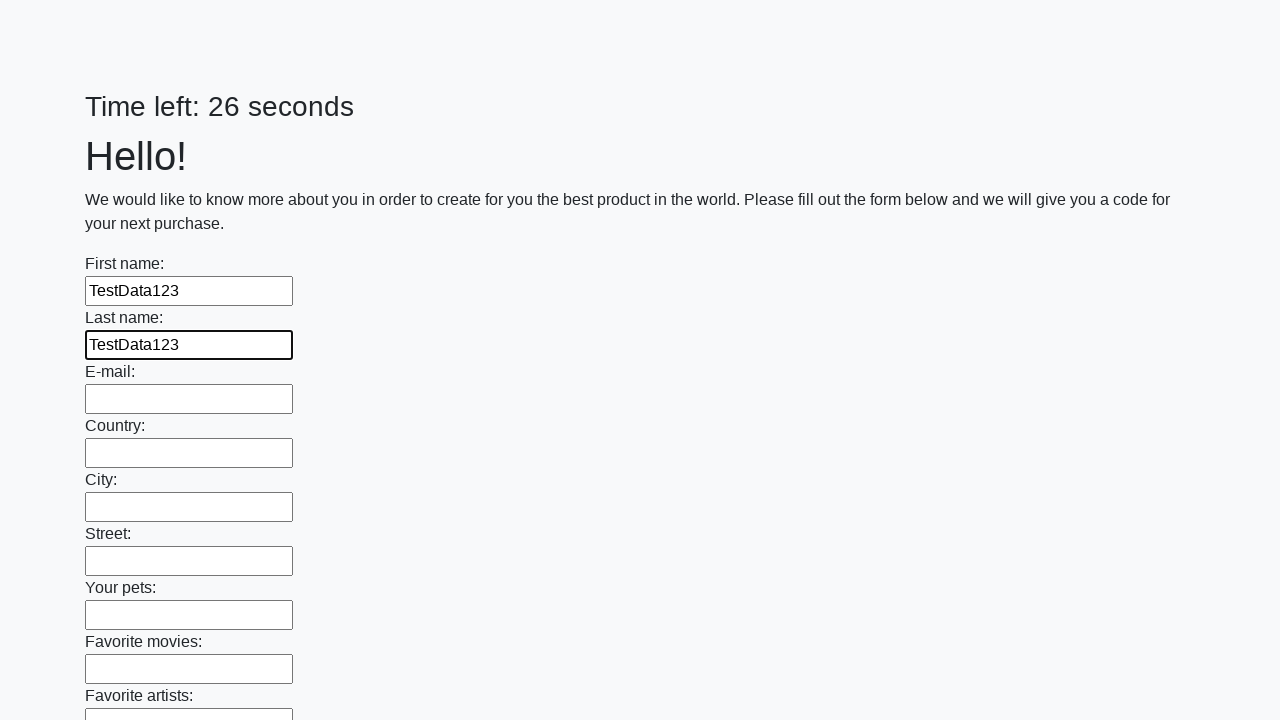

Filled text input field with 'TestData123' on [type="text"] >> nth=2
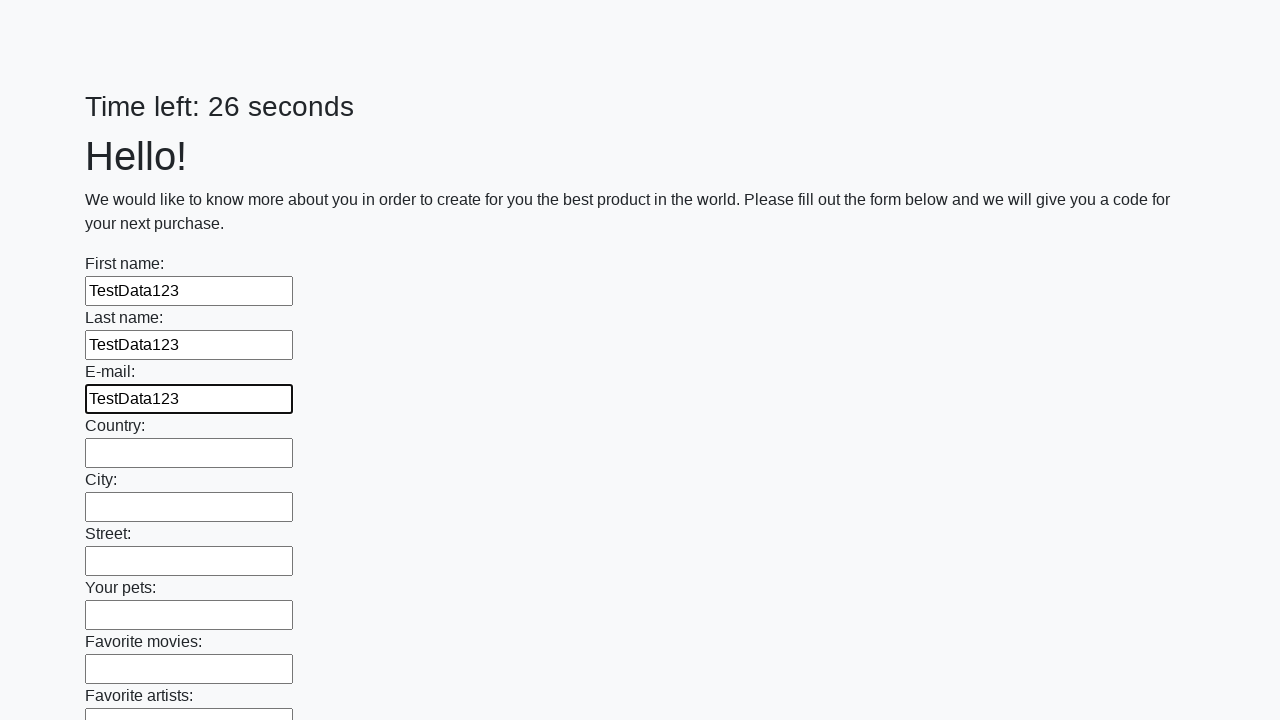

Filled text input field with 'TestData123' on [type="text"] >> nth=3
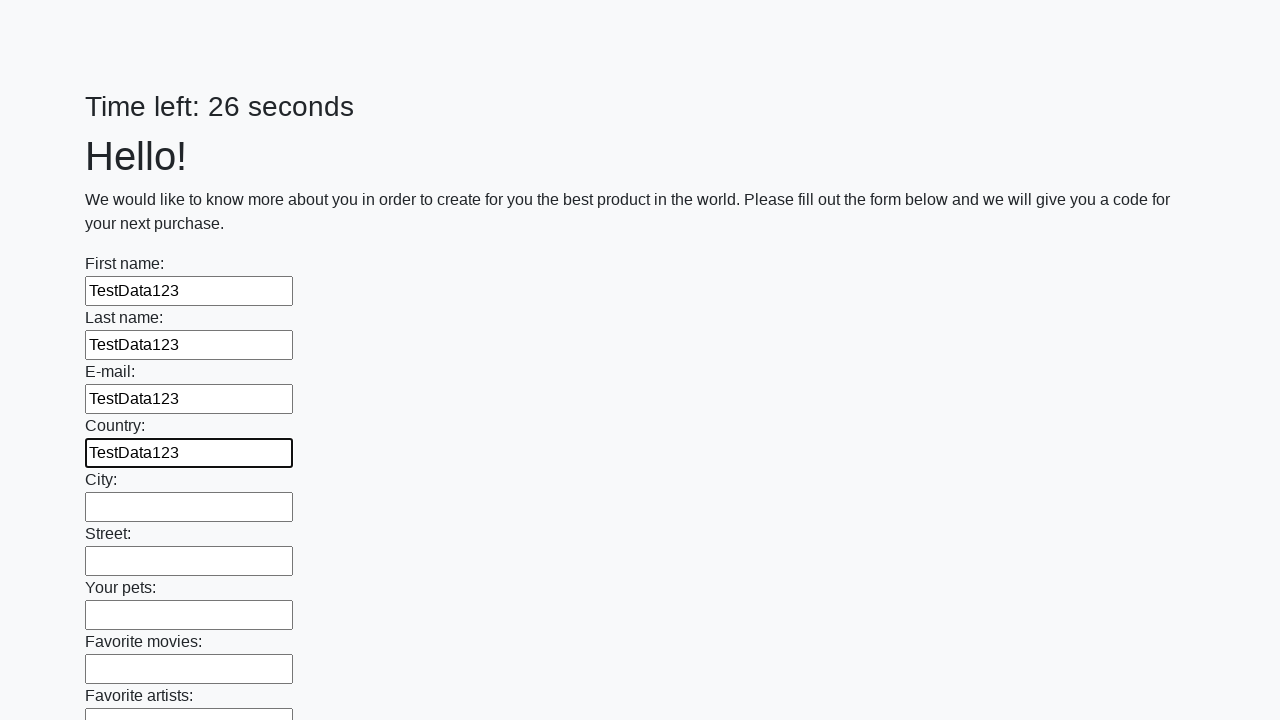

Filled text input field with 'TestData123' on [type="text"] >> nth=4
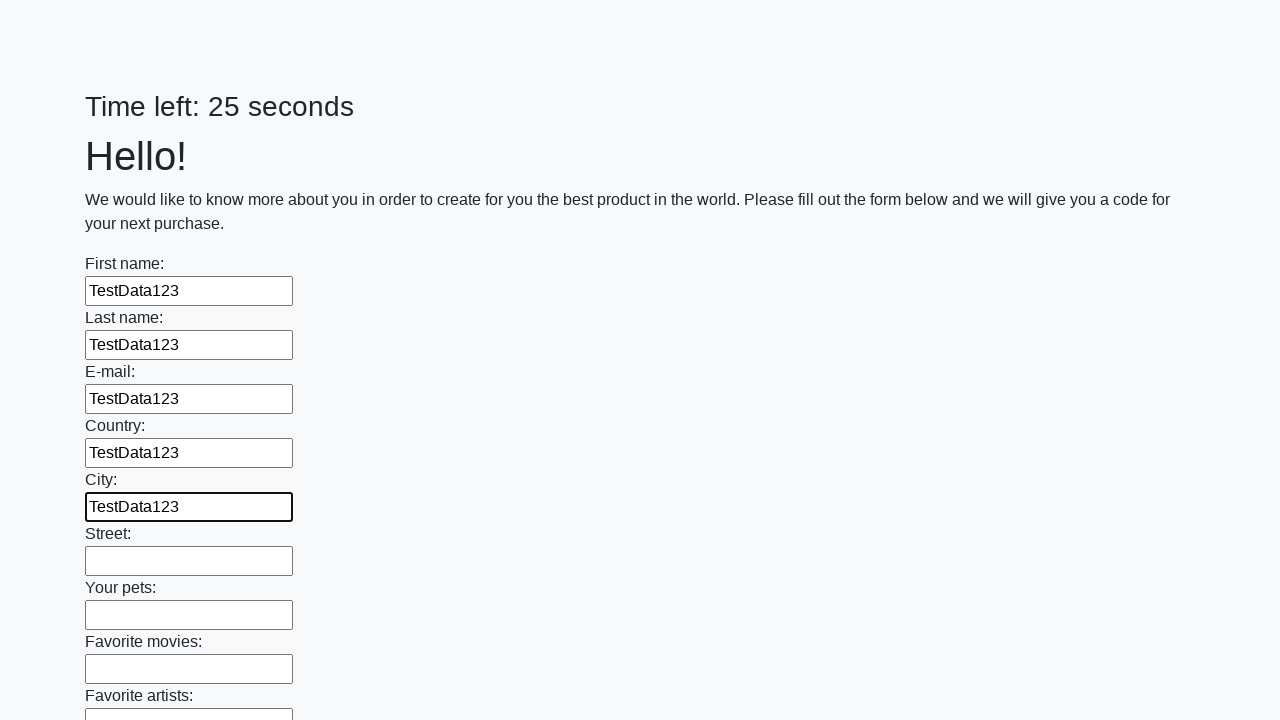

Filled text input field with 'TestData123' on [type="text"] >> nth=5
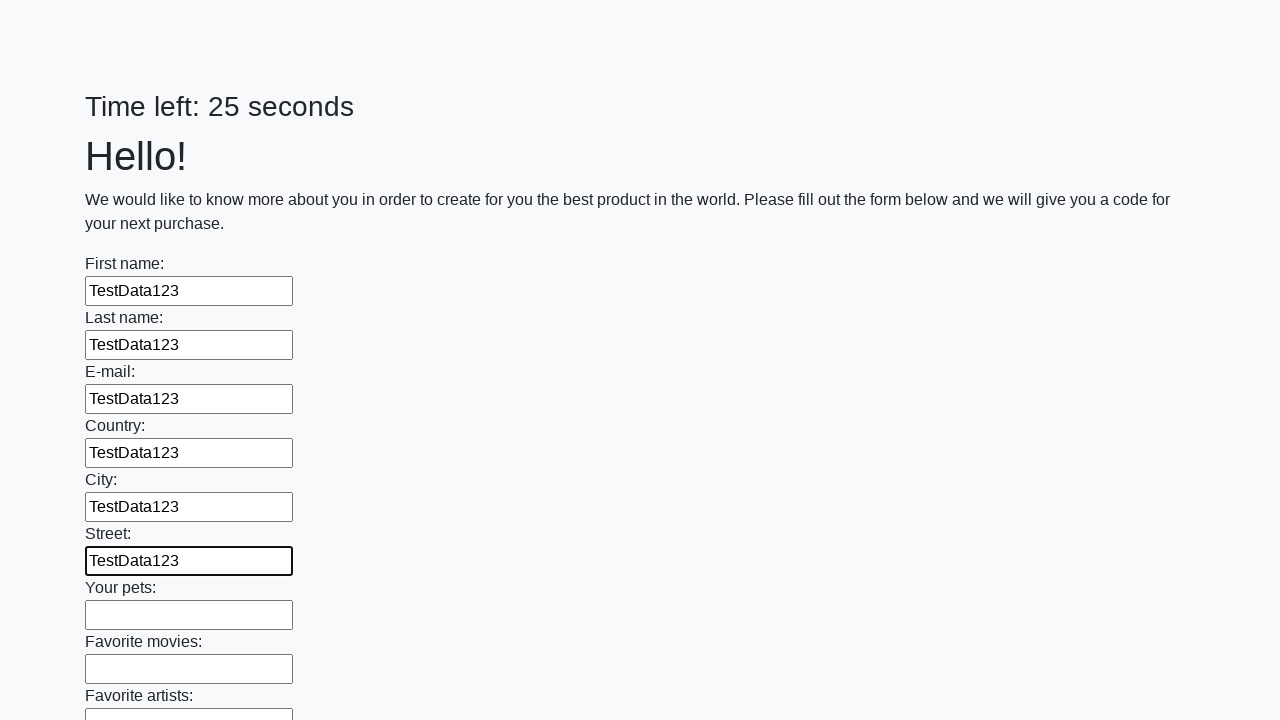

Filled text input field with 'TestData123' on [type="text"] >> nth=6
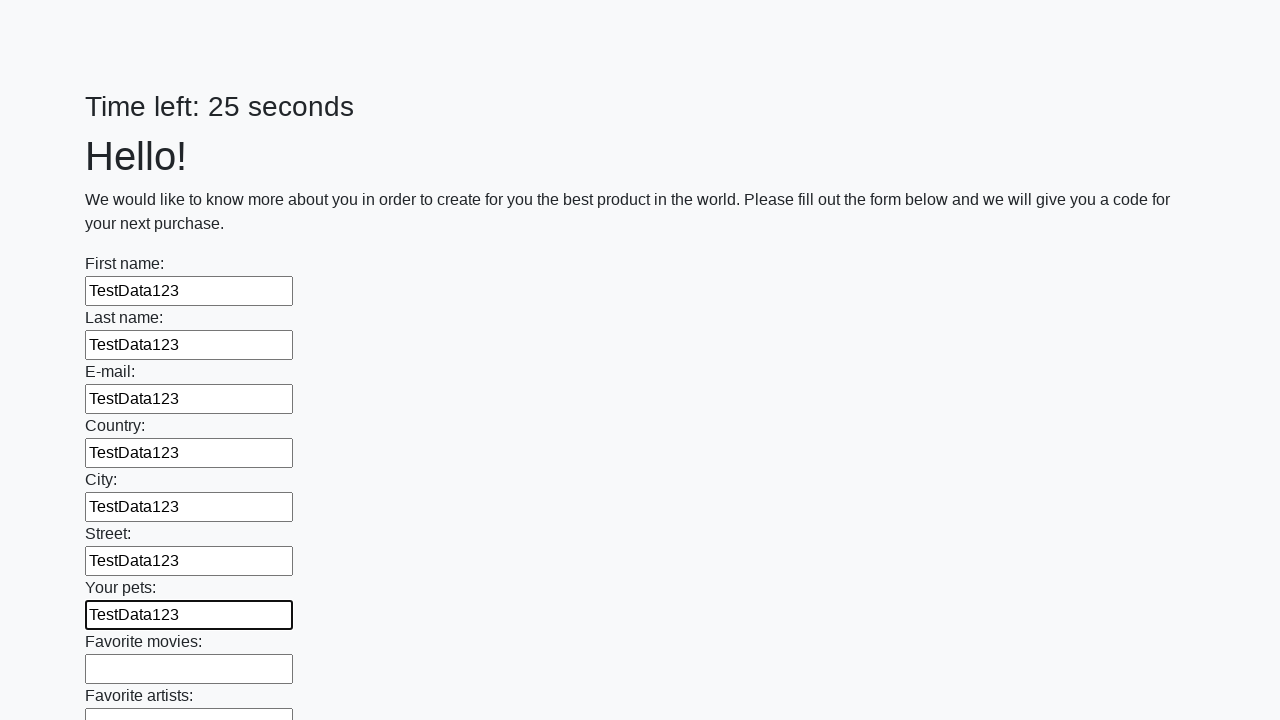

Filled text input field with 'TestData123' on [type="text"] >> nth=7
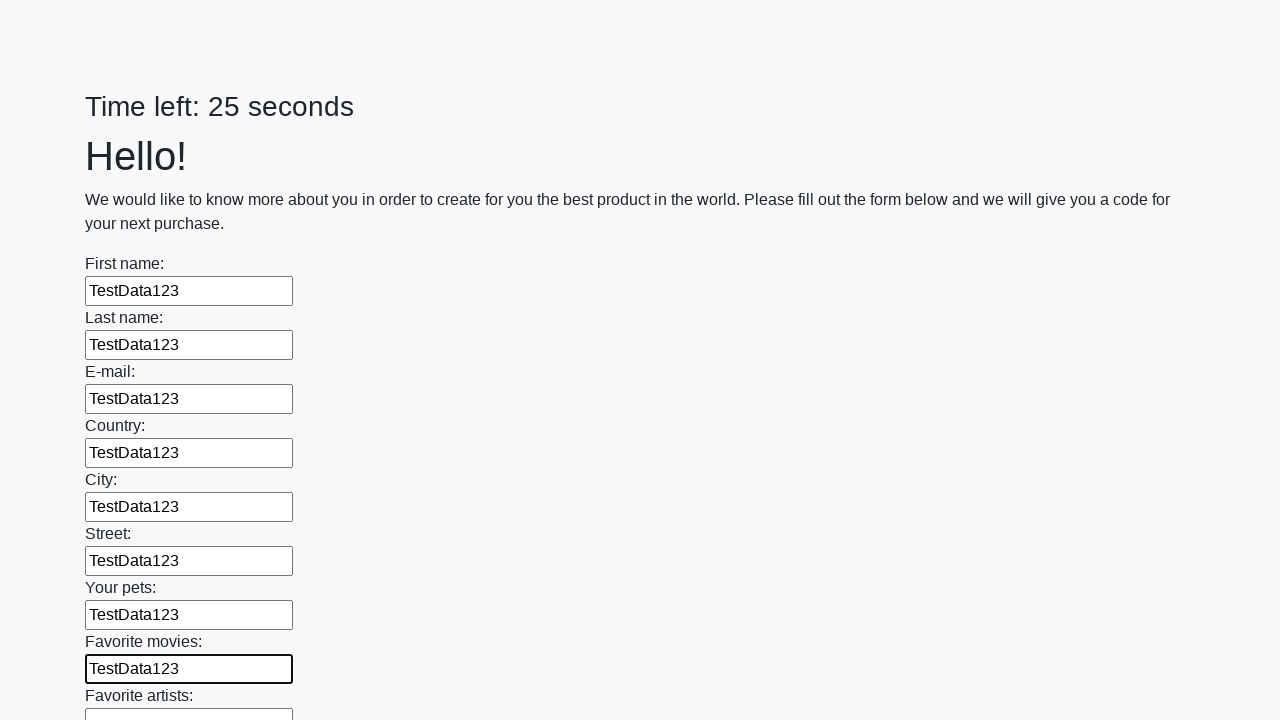

Filled text input field with 'TestData123' on [type="text"] >> nth=8
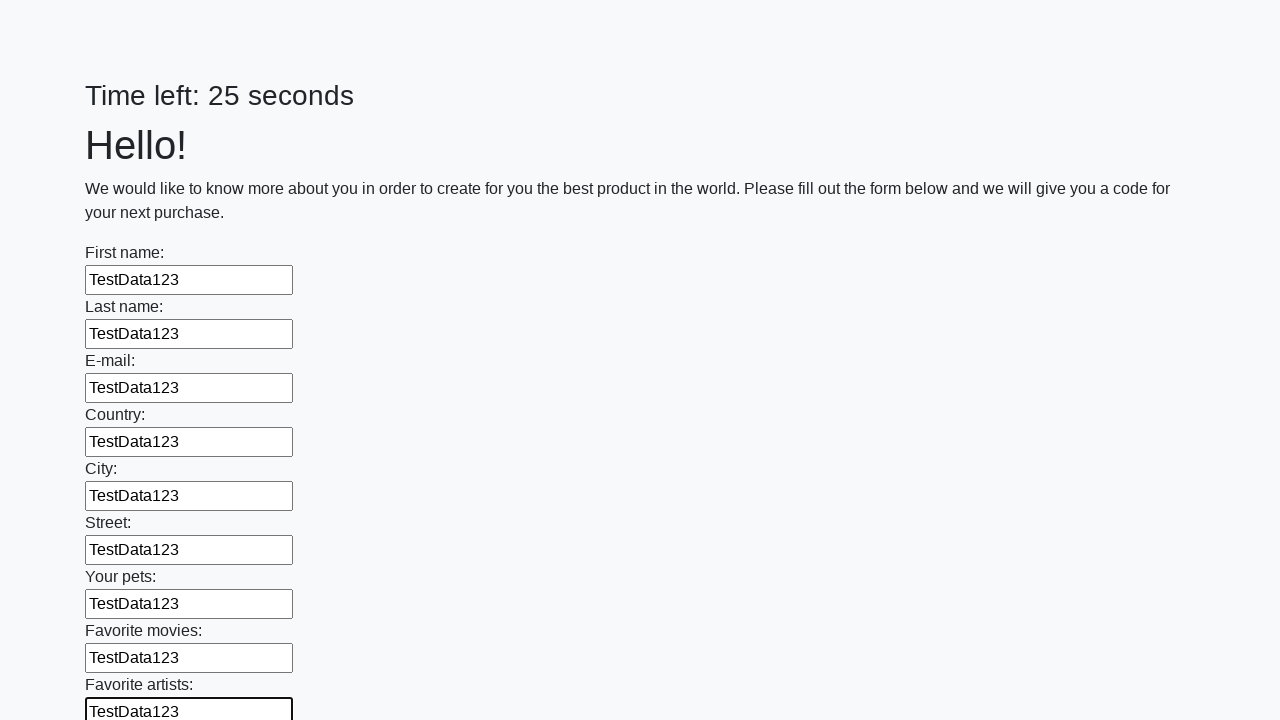

Filled text input field with 'TestData123' on [type="text"] >> nth=9
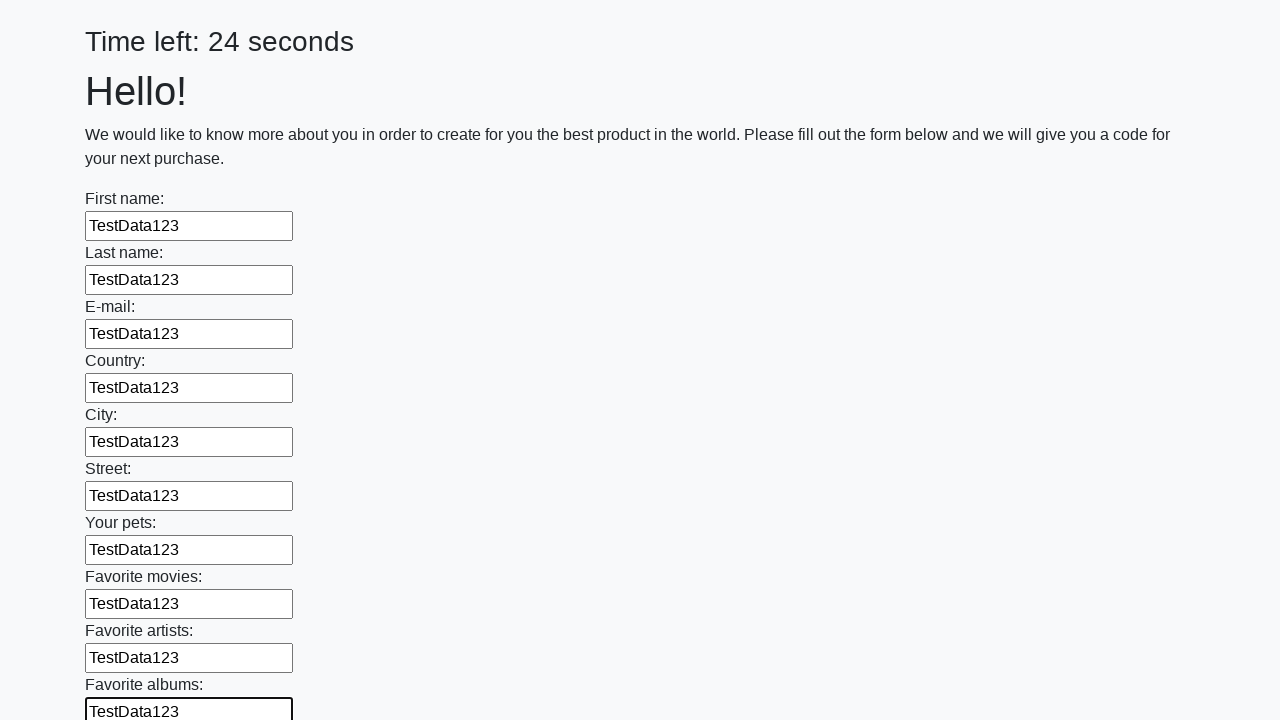

Filled text input field with 'TestData123' on [type="text"] >> nth=10
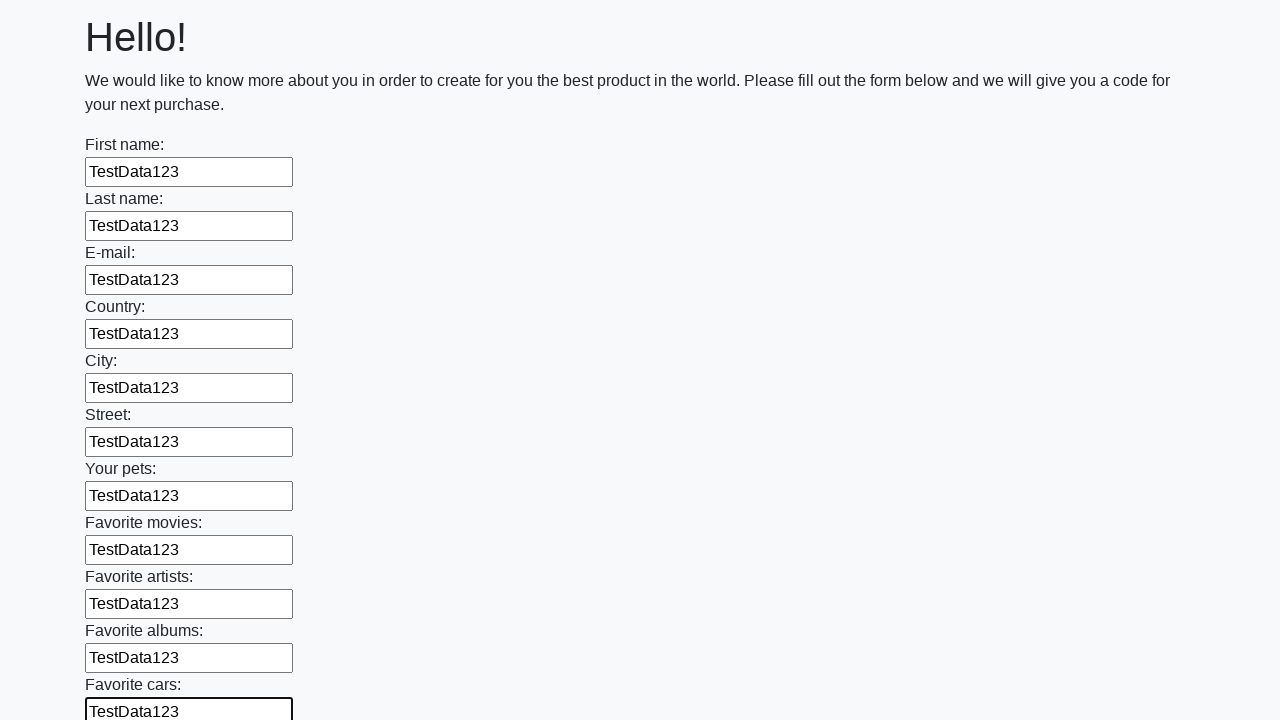

Filled text input field with 'TestData123' on [type="text"] >> nth=11
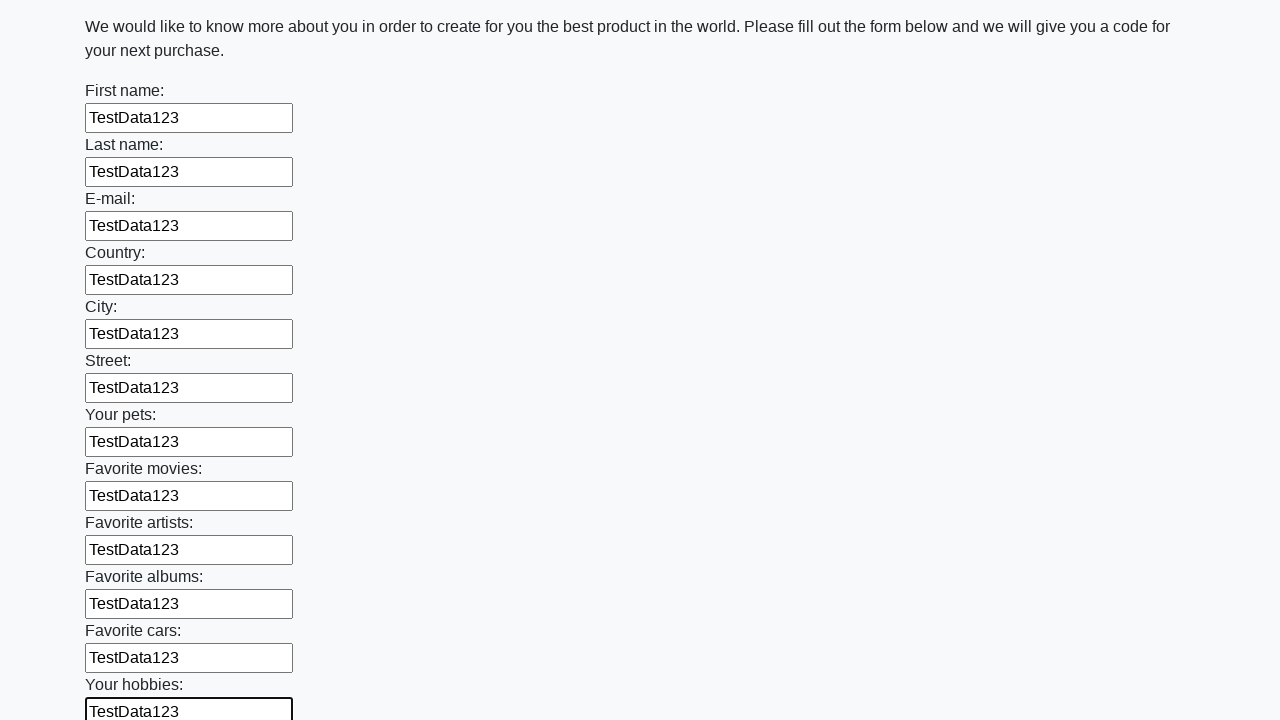

Filled text input field with 'TestData123' on [type="text"] >> nth=12
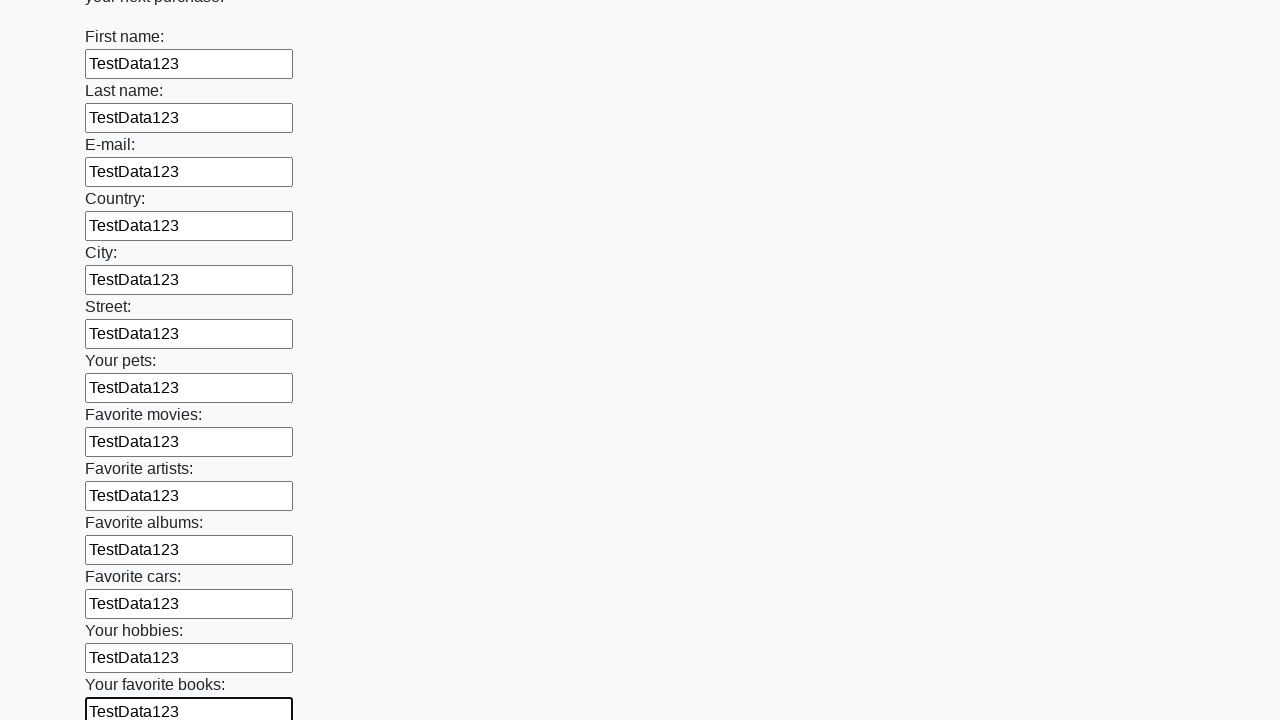

Filled text input field with 'TestData123' on [type="text"] >> nth=13
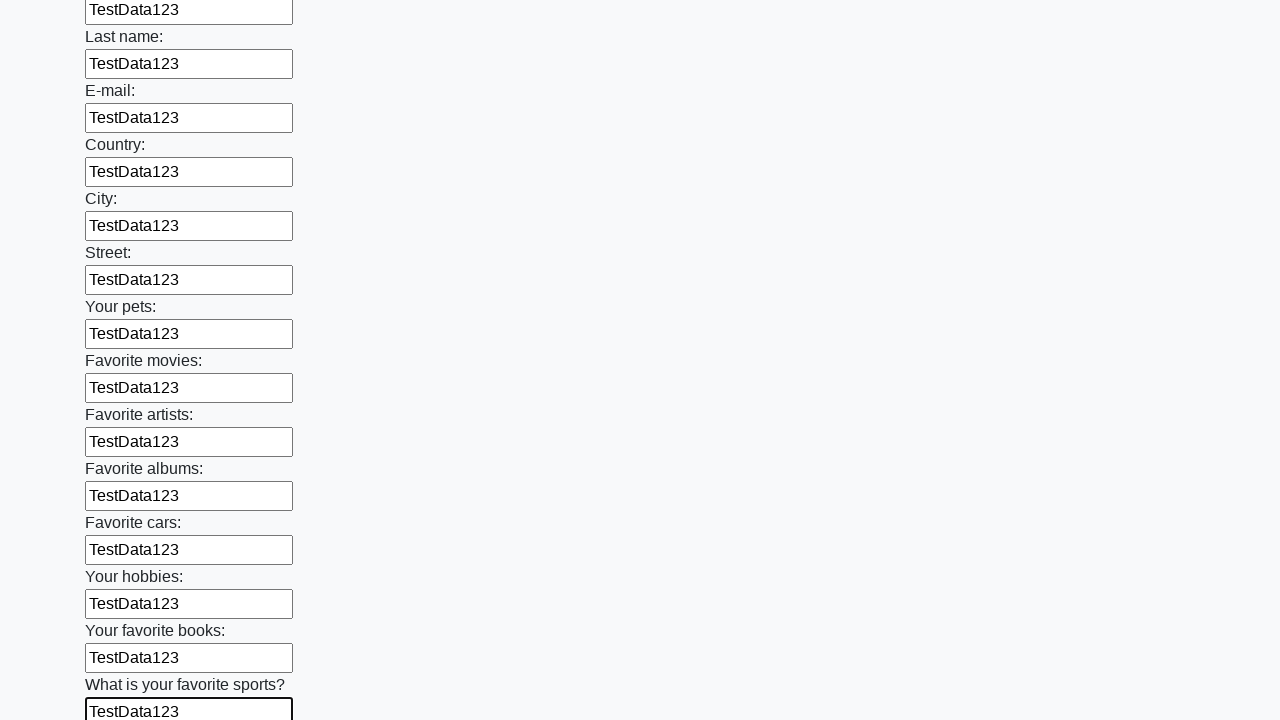

Filled text input field with 'TestData123' on [type="text"] >> nth=14
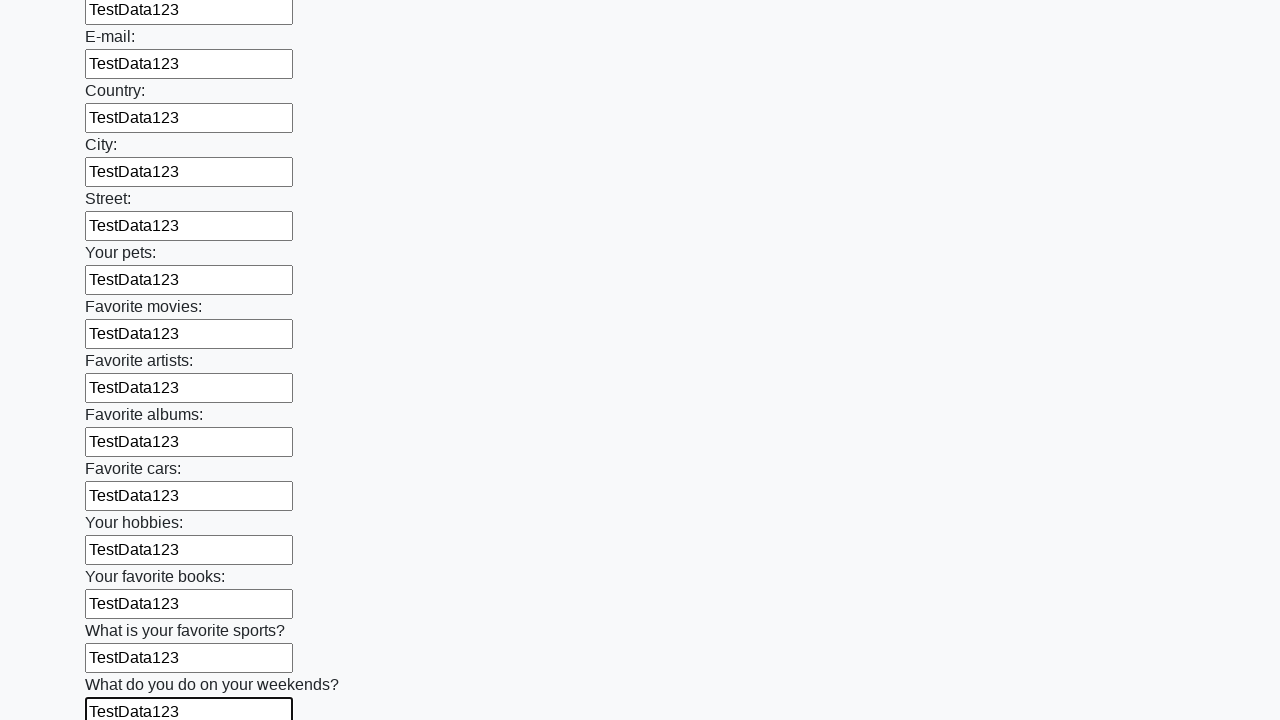

Filled text input field with 'TestData123' on [type="text"] >> nth=15
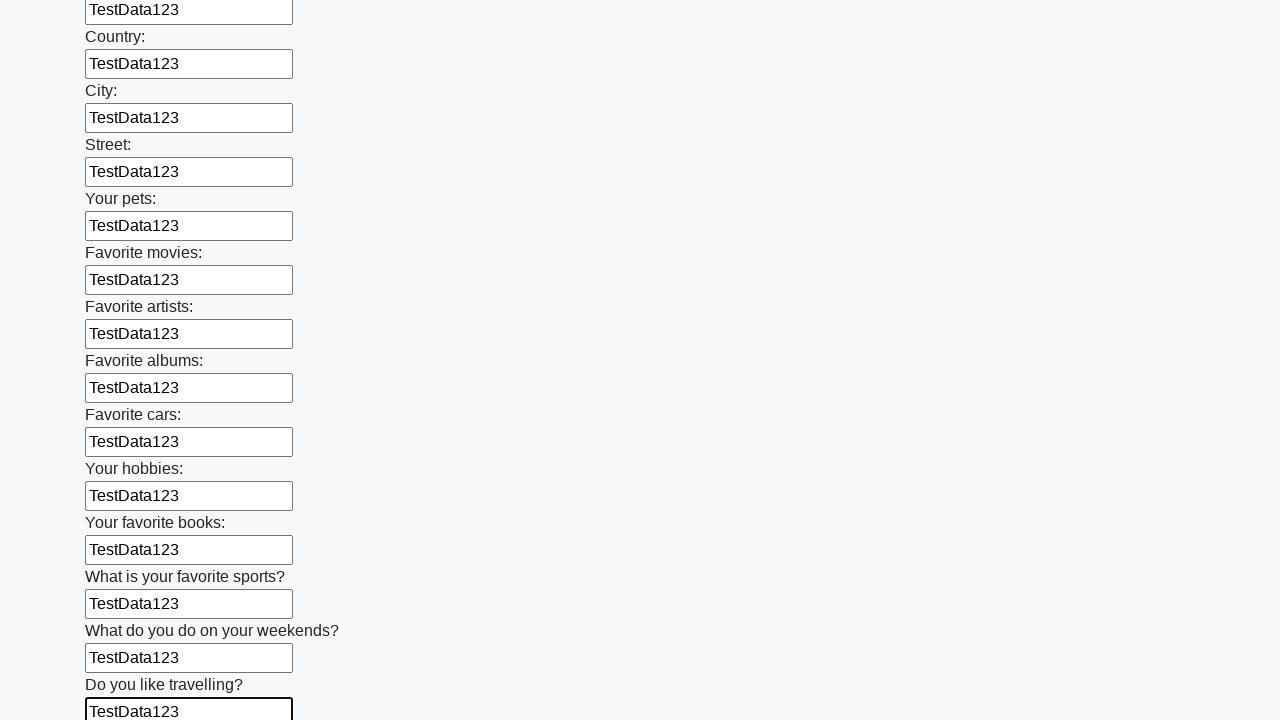

Filled text input field with 'TestData123' on [type="text"] >> nth=16
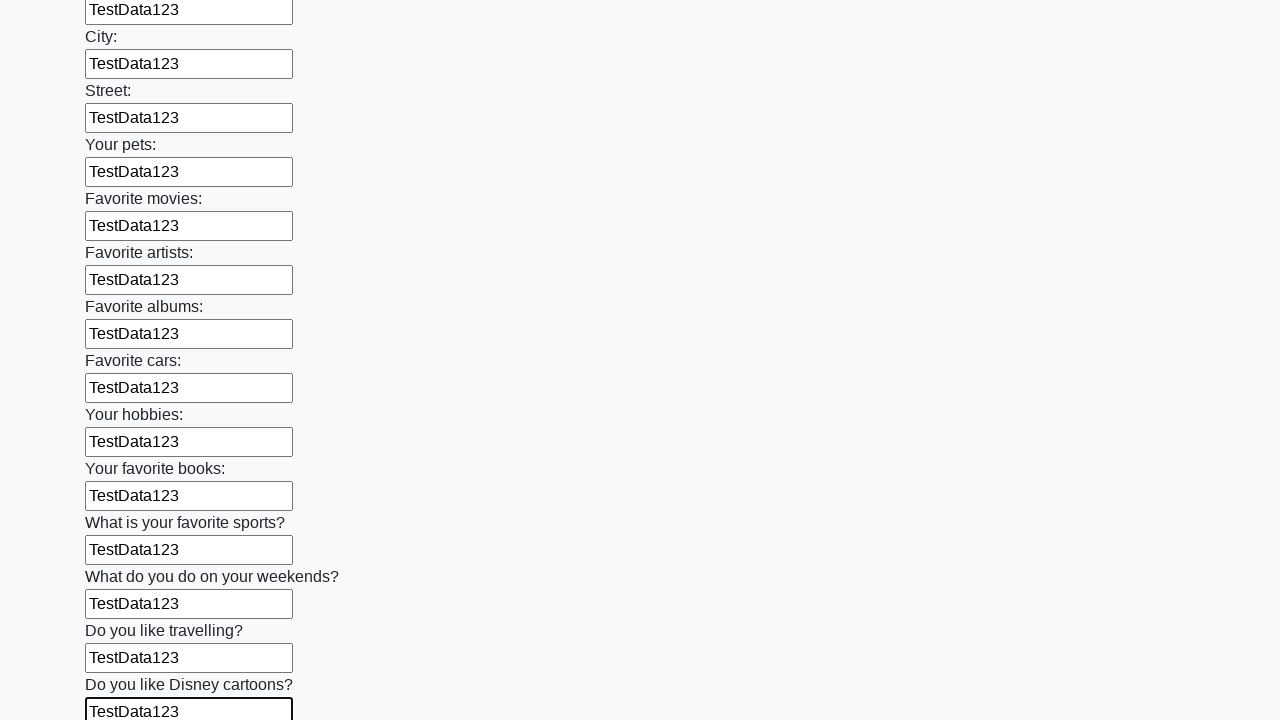

Filled text input field with 'TestData123' on [type="text"] >> nth=17
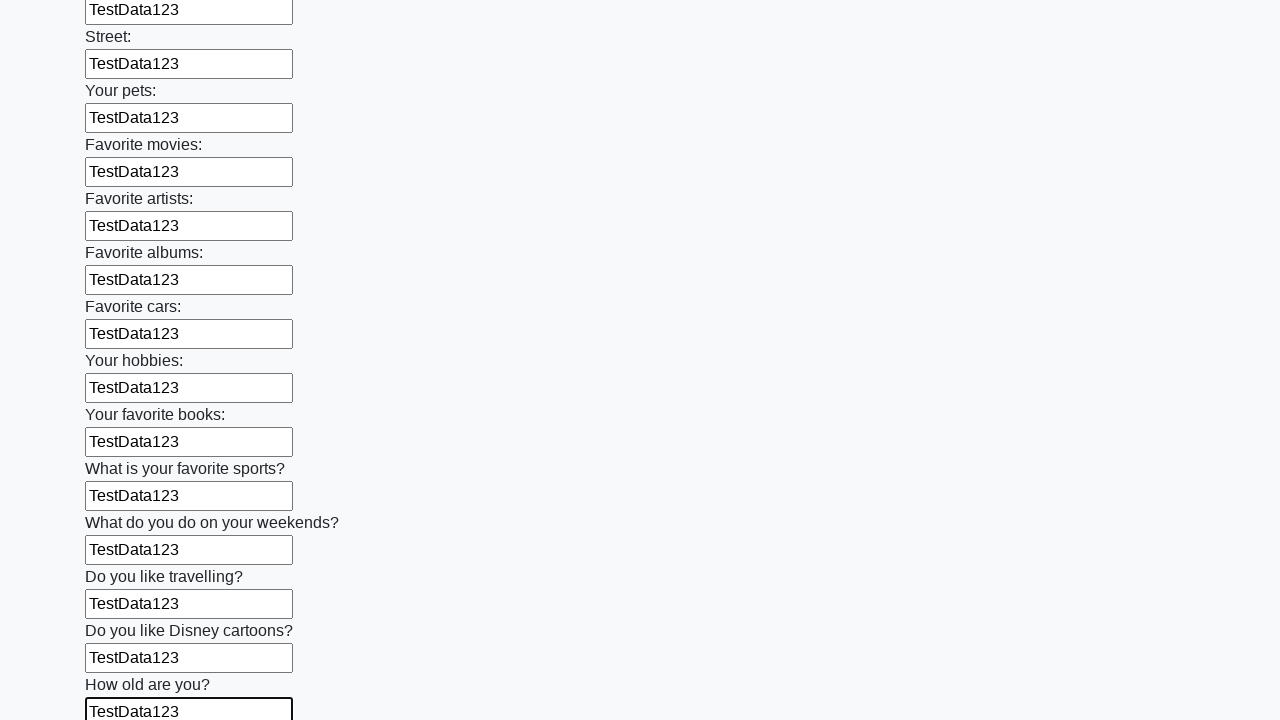

Filled text input field with 'TestData123' on [type="text"] >> nth=18
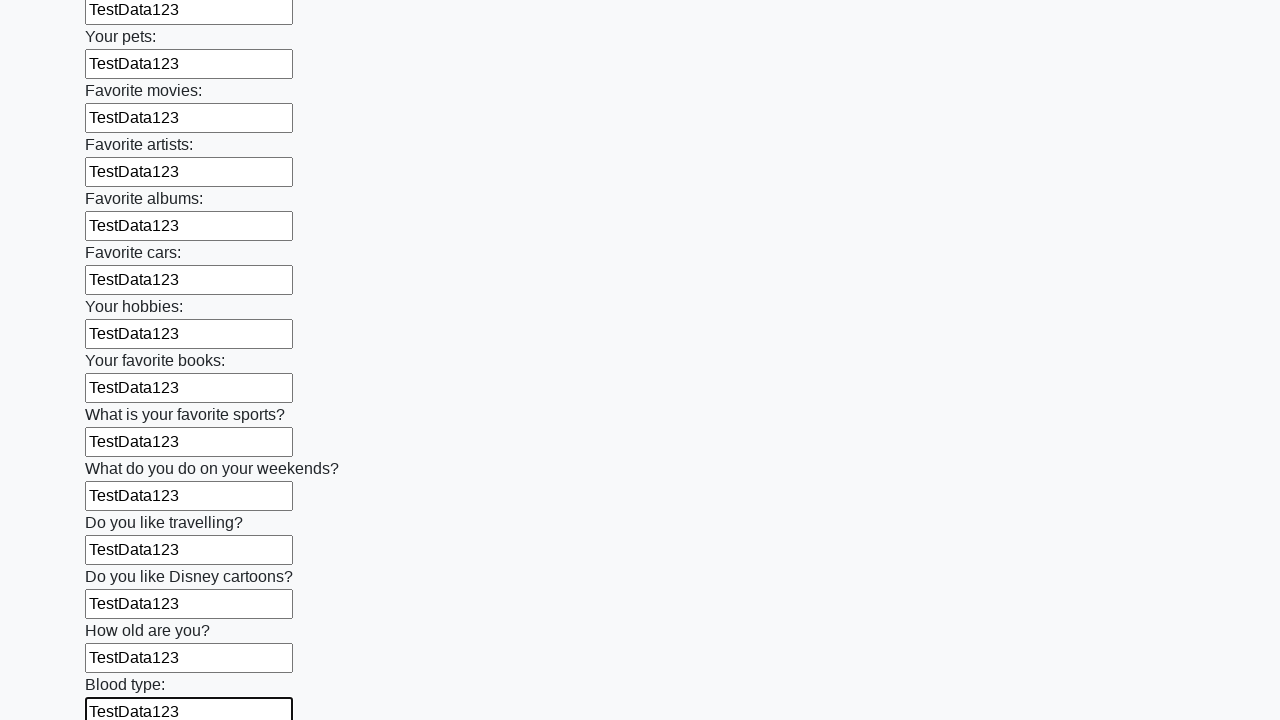

Filled text input field with 'TestData123' on [type="text"] >> nth=19
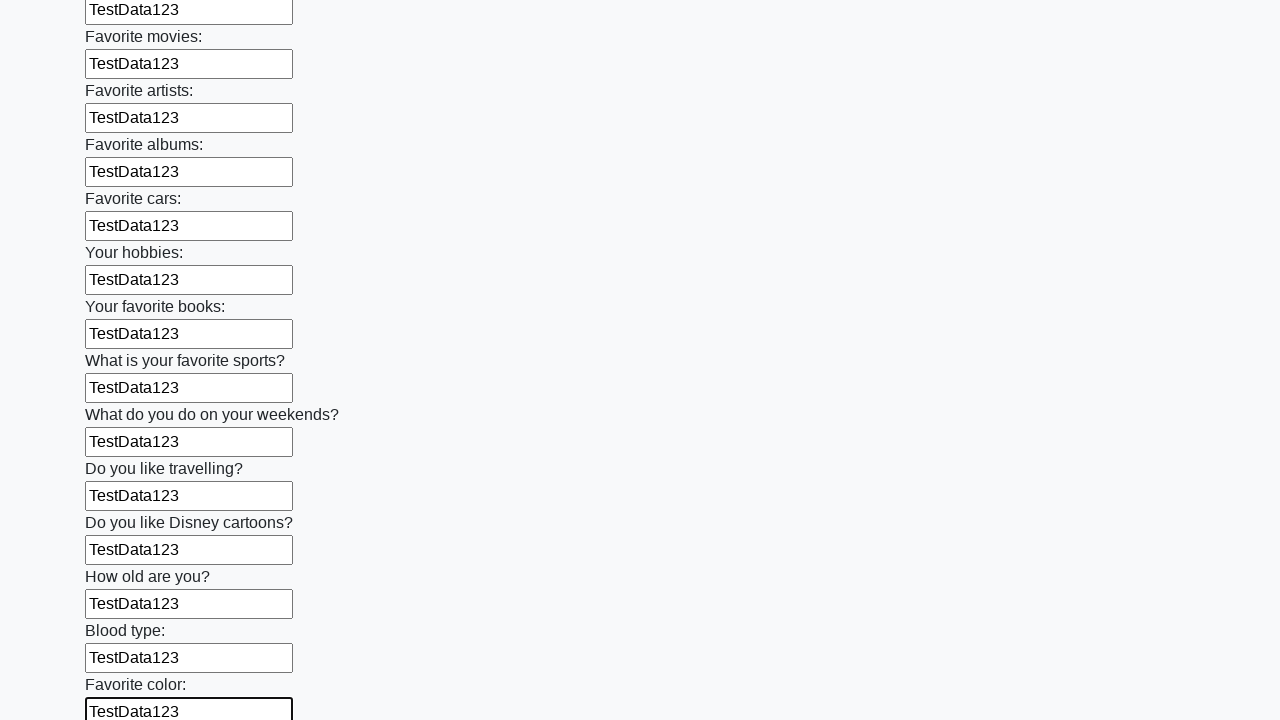

Filled text input field with 'TestData123' on [type="text"] >> nth=20
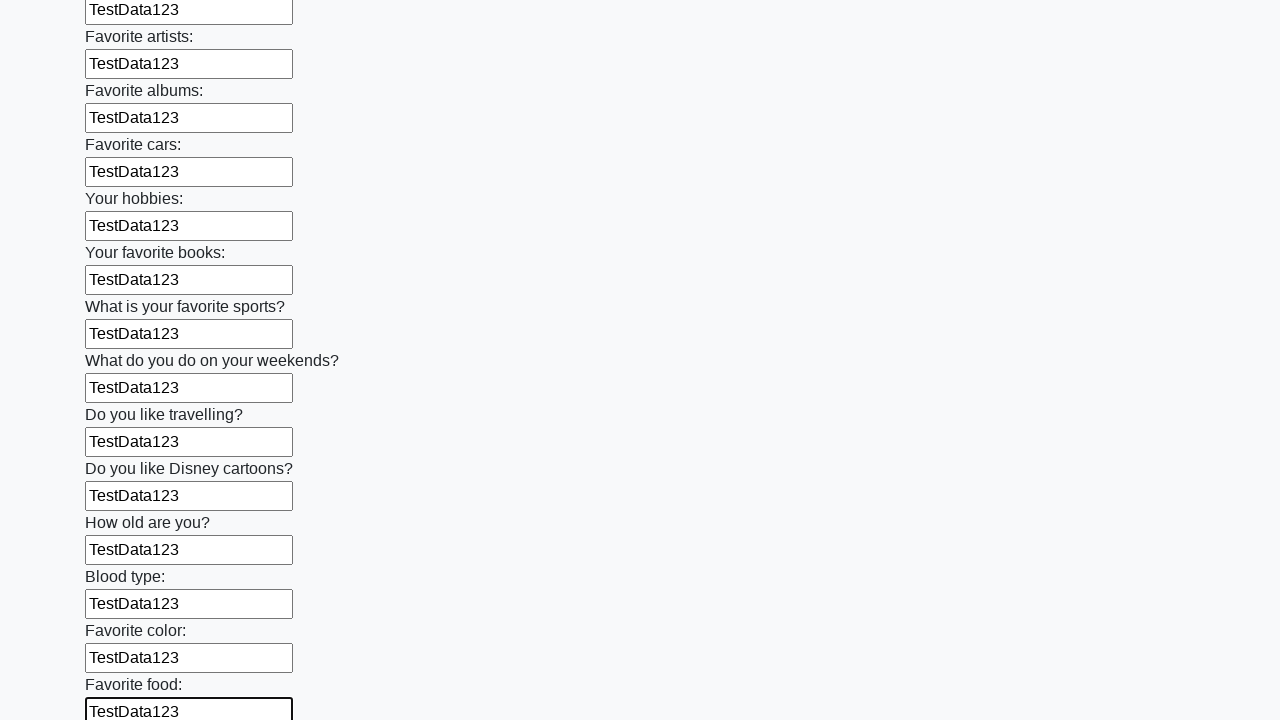

Filled text input field with 'TestData123' on [type="text"] >> nth=21
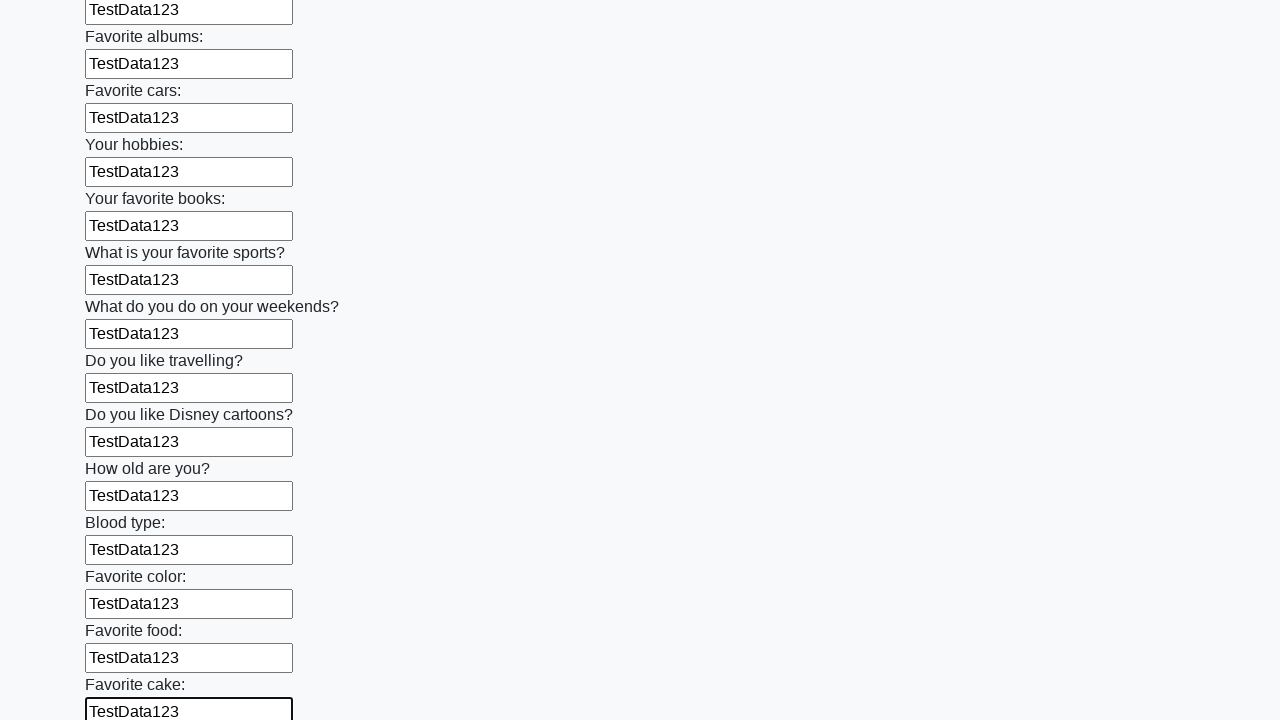

Filled text input field with 'TestData123' on [type="text"] >> nth=22
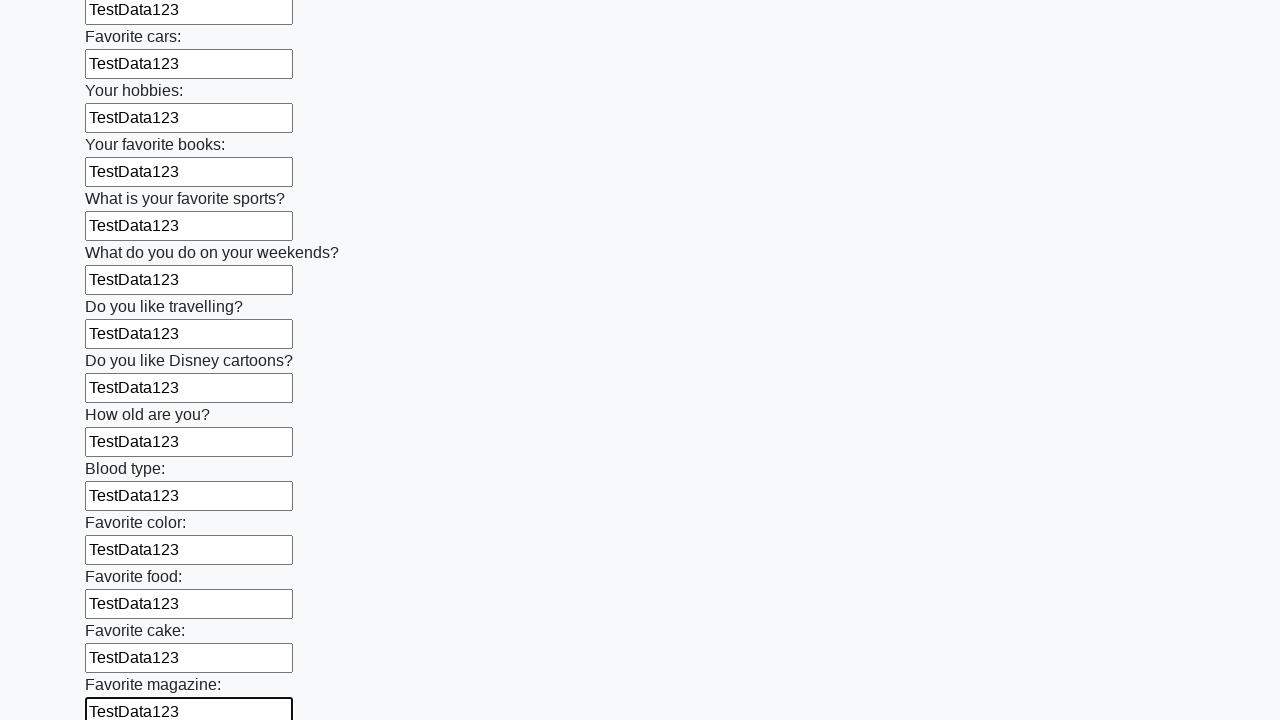

Filled text input field with 'TestData123' on [type="text"] >> nth=23
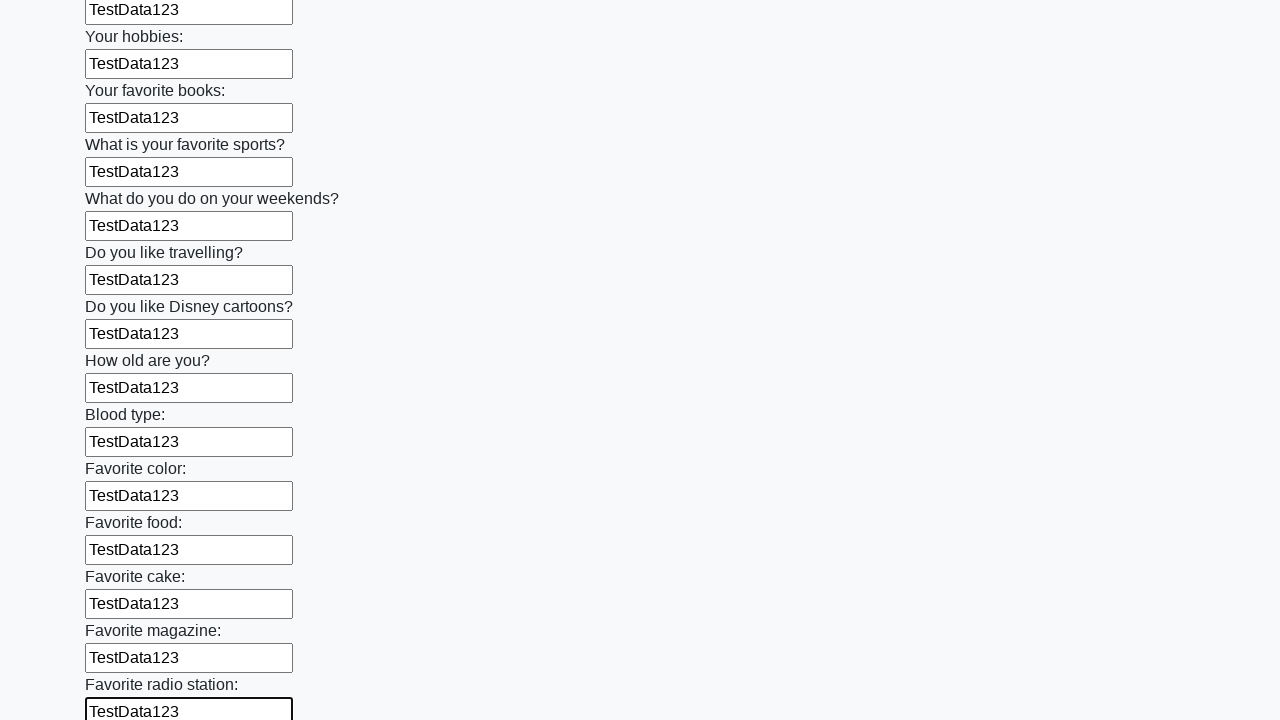

Filled text input field with 'TestData123' on [type="text"] >> nth=24
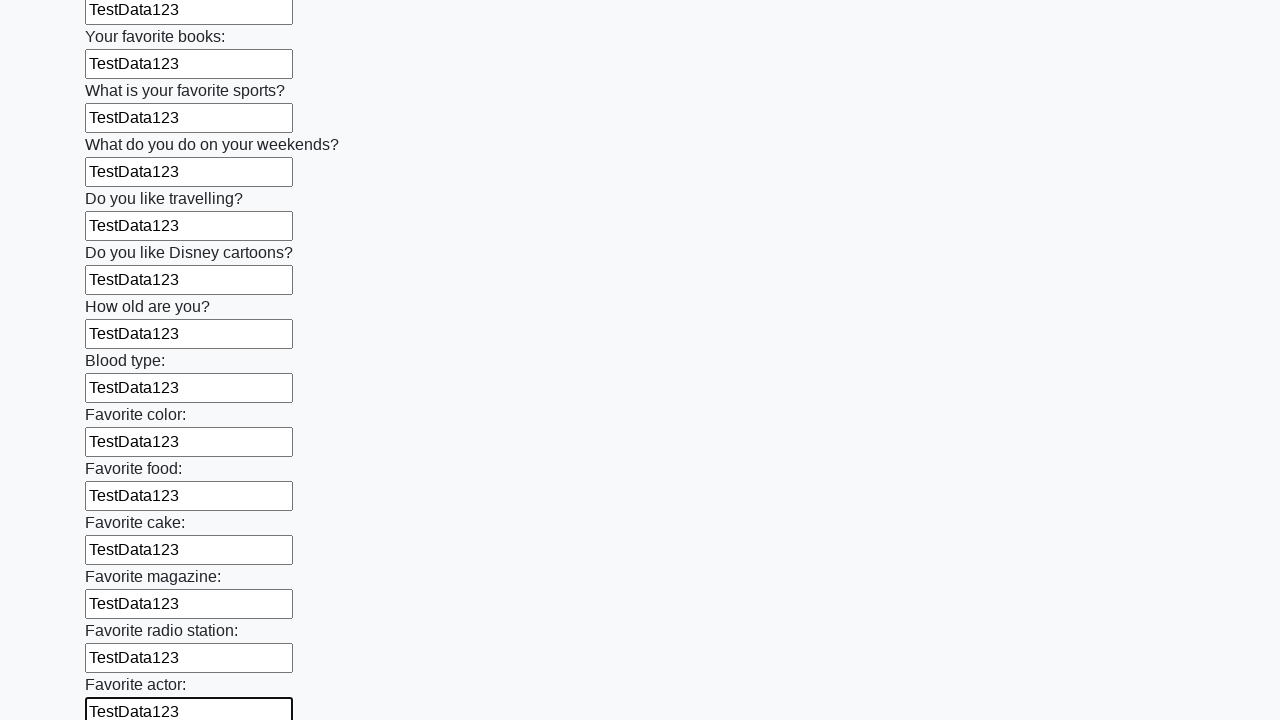

Filled text input field with 'TestData123' on [type="text"] >> nth=25
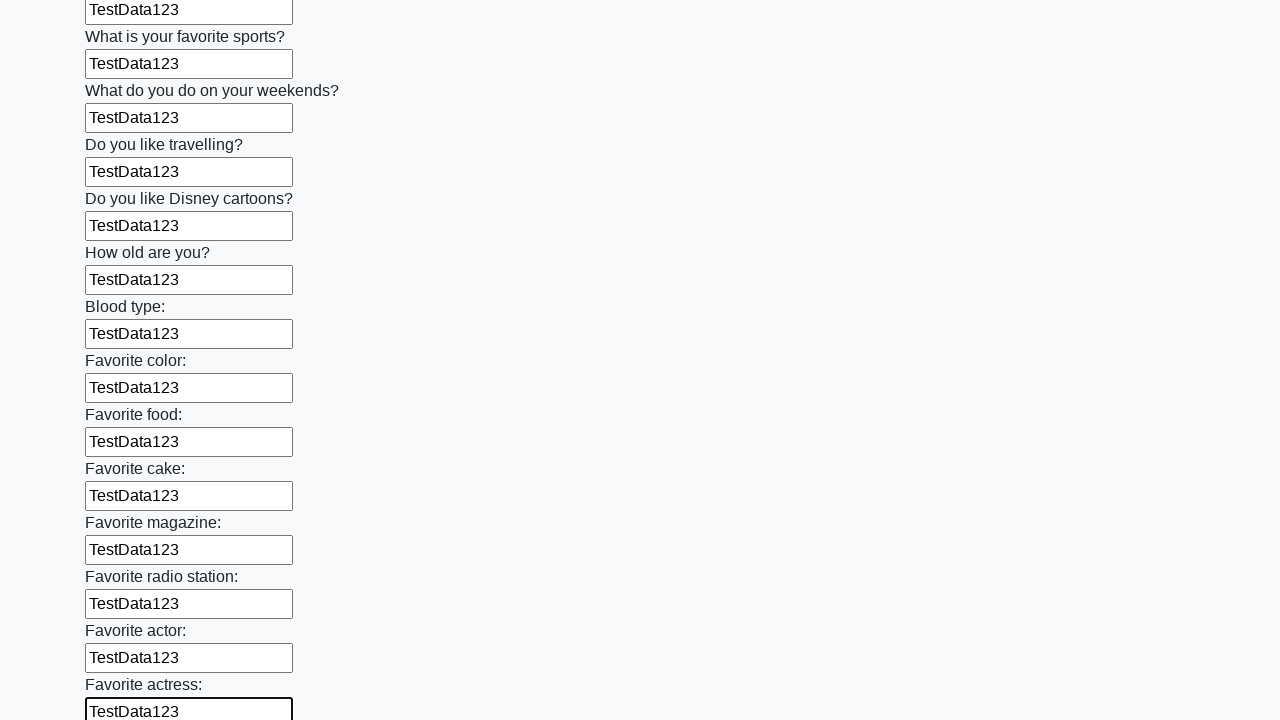

Filled text input field with 'TestData123' on [type="text"] >> nth=26
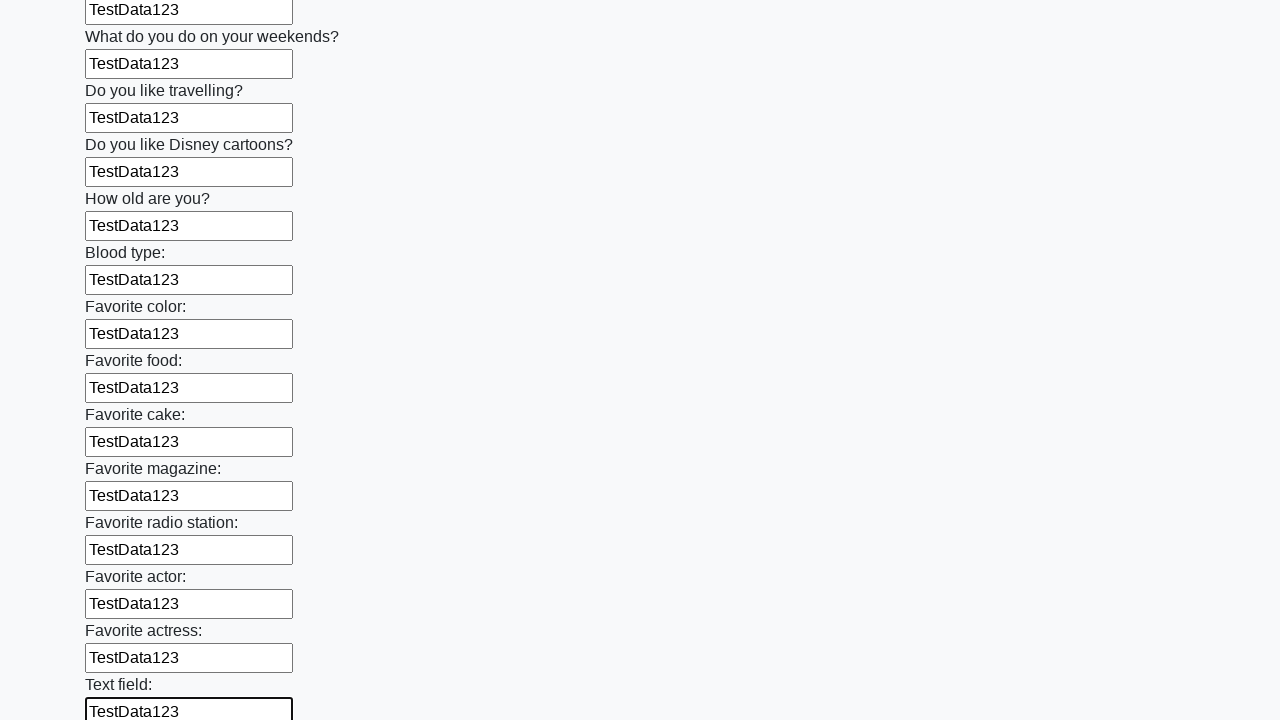

Filled text input field with 'TestData123' on [type="text"] >> nth=27
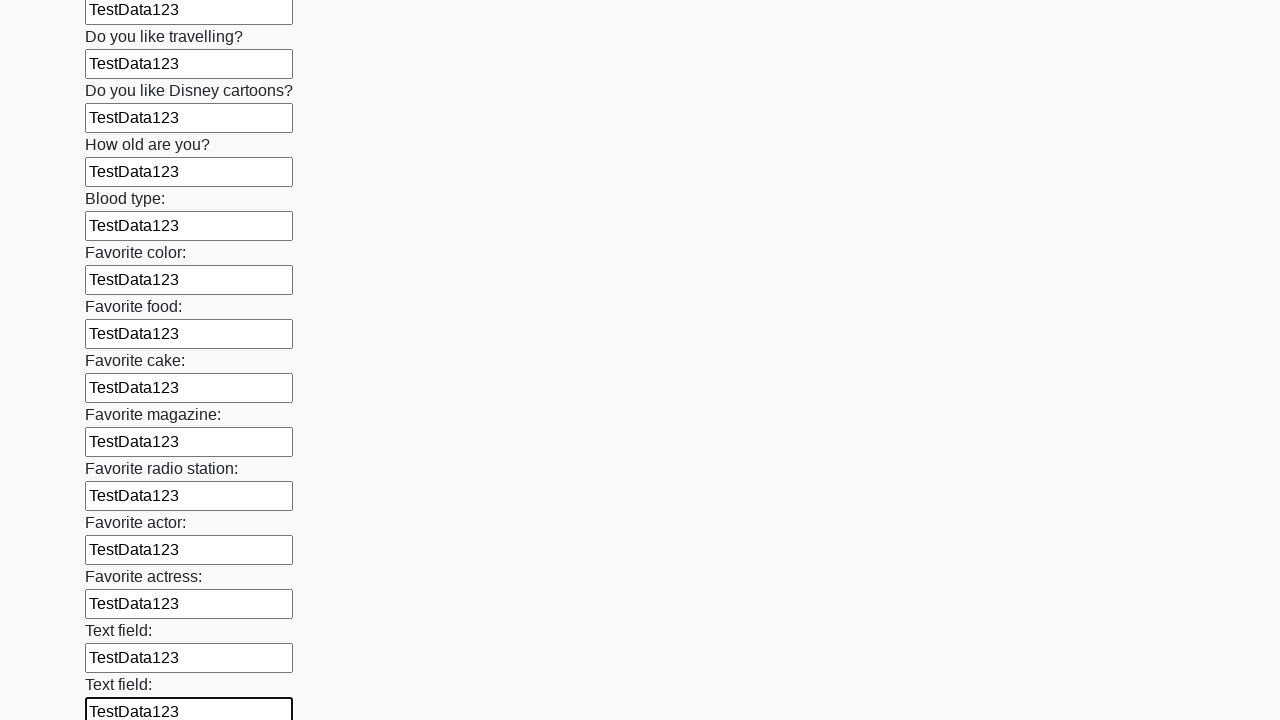

Filled text input field with 'TestData123' on [type="text"] >> nth=28
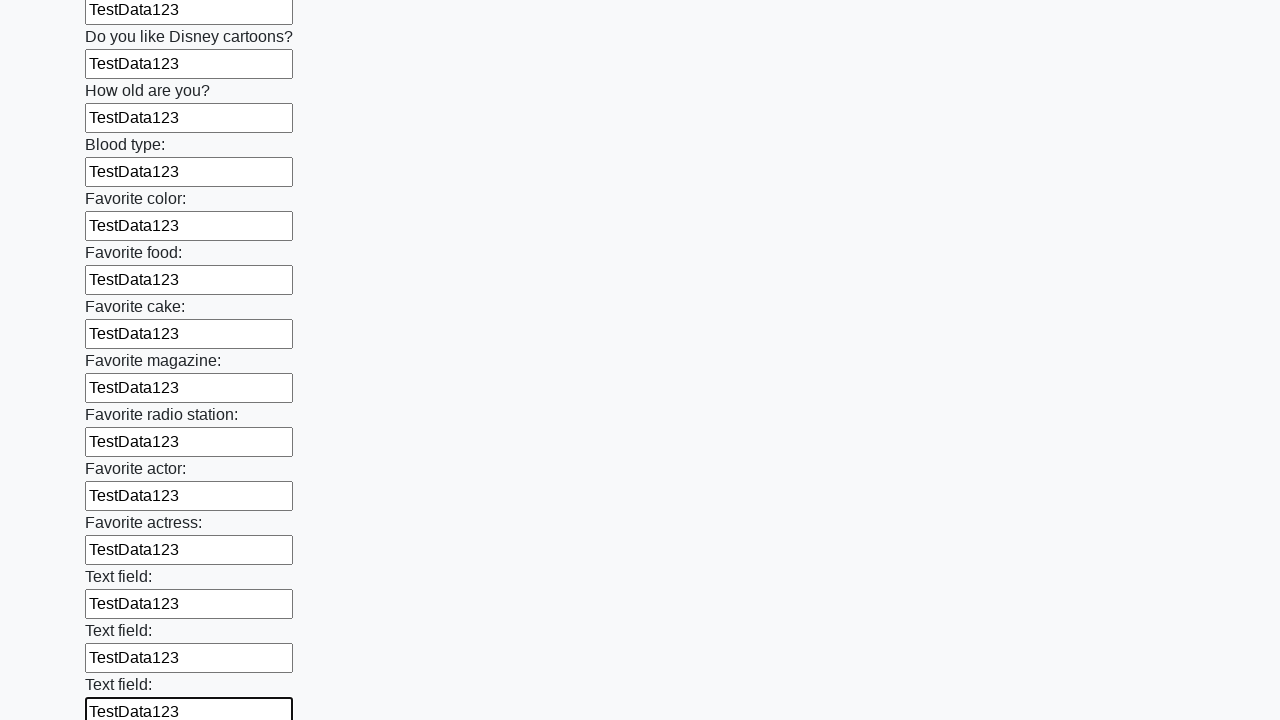

Filled text input field with 'TestData123' on [type="text"] >> nth=29
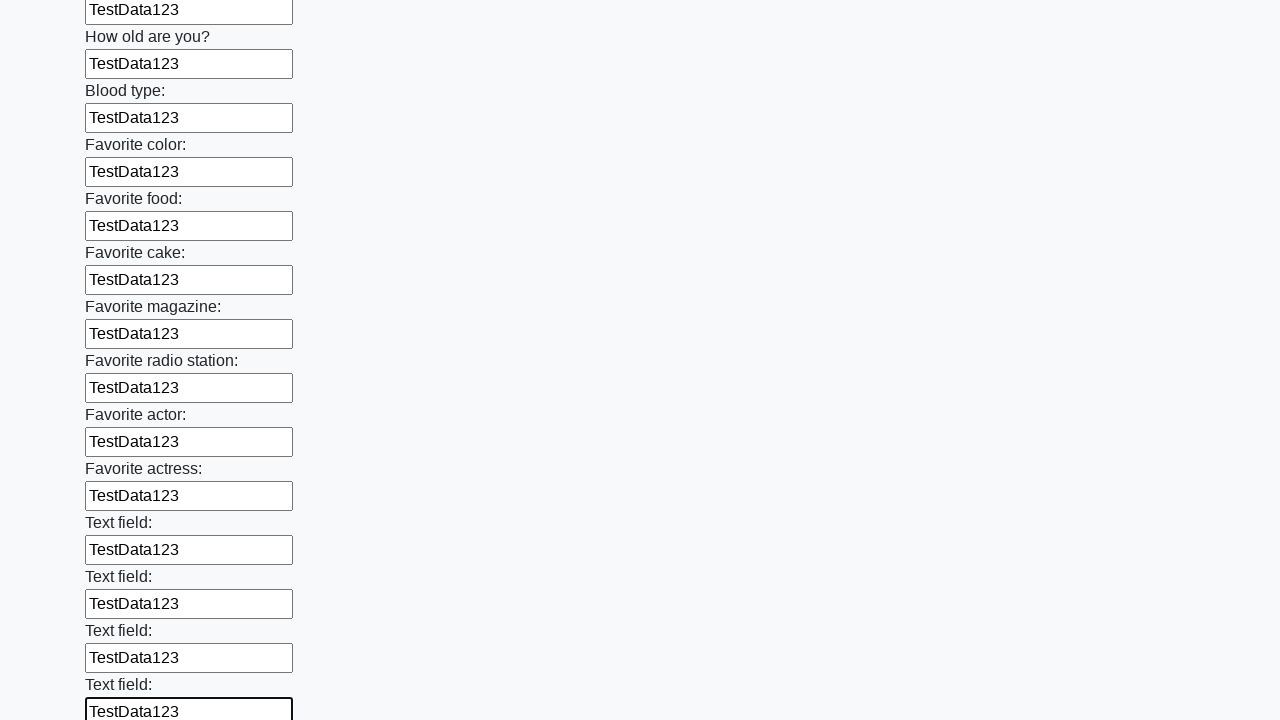

Filled text input field with 'TestData123' on [type="text"] >> nth=30
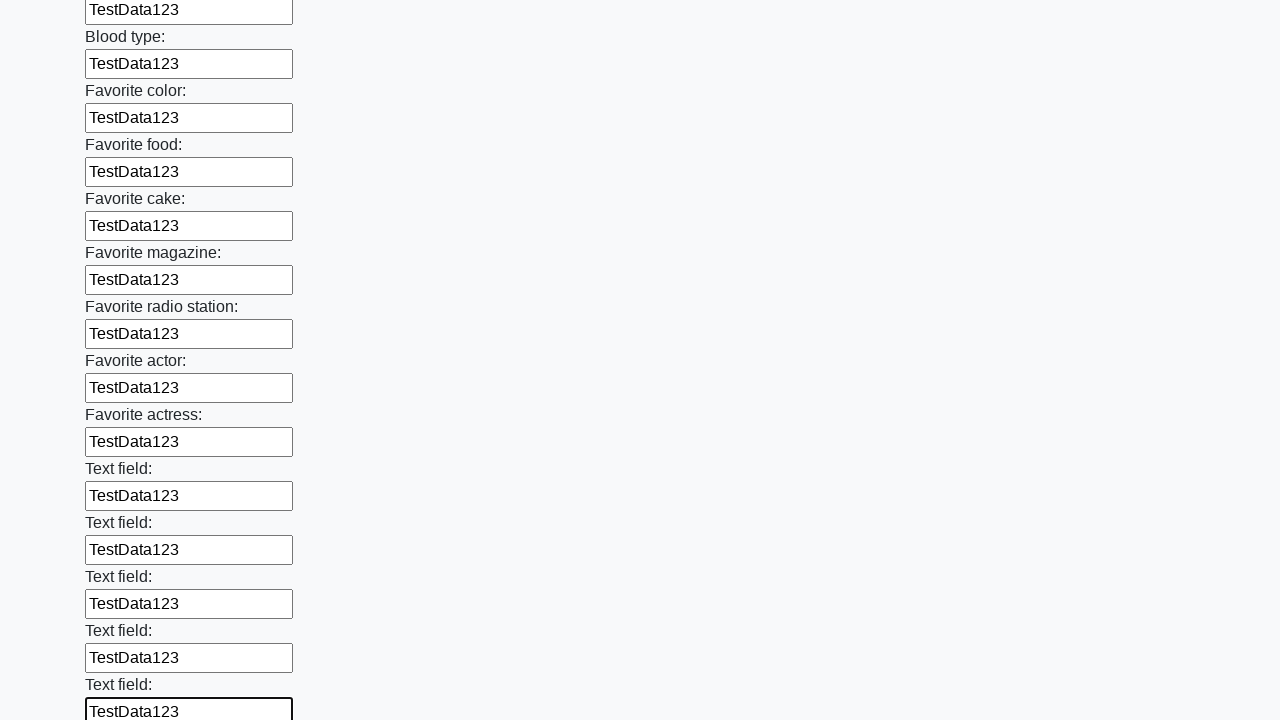

Filled text input field with 'TestData123' on [type="text"] >> nth=31
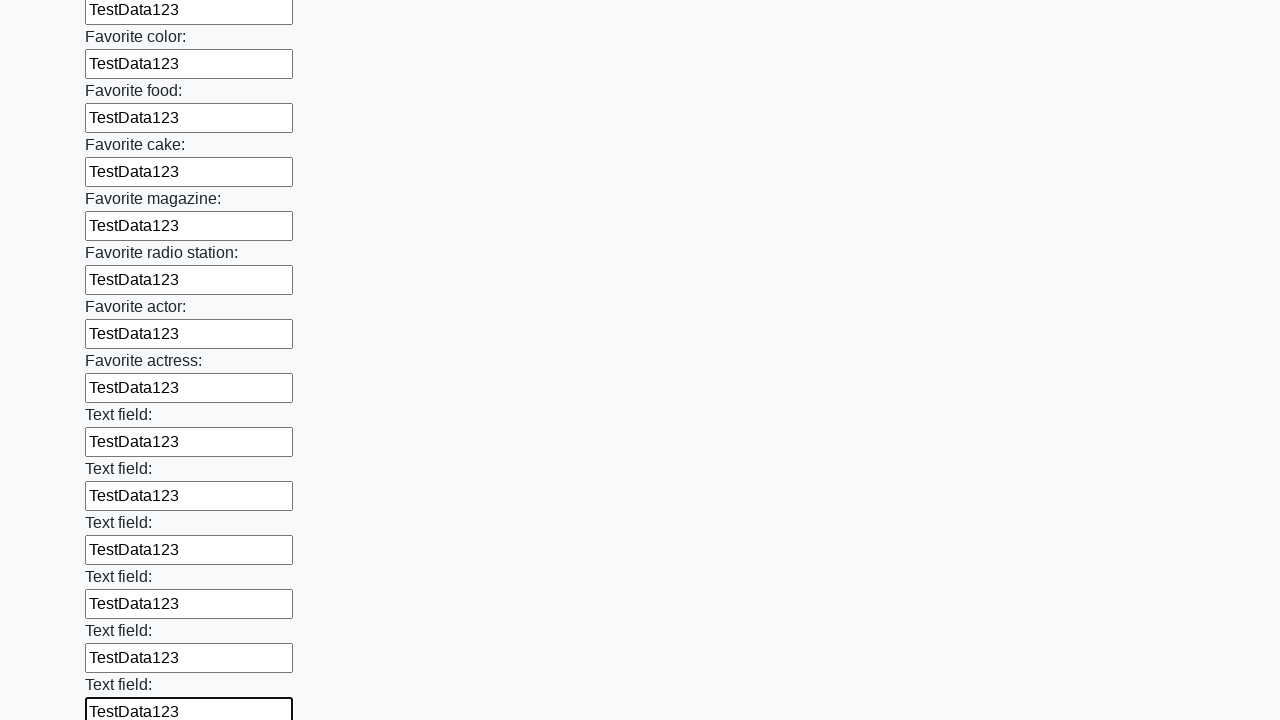

Filled text input field with 'TestData123' on [type="text"] >> nth=32
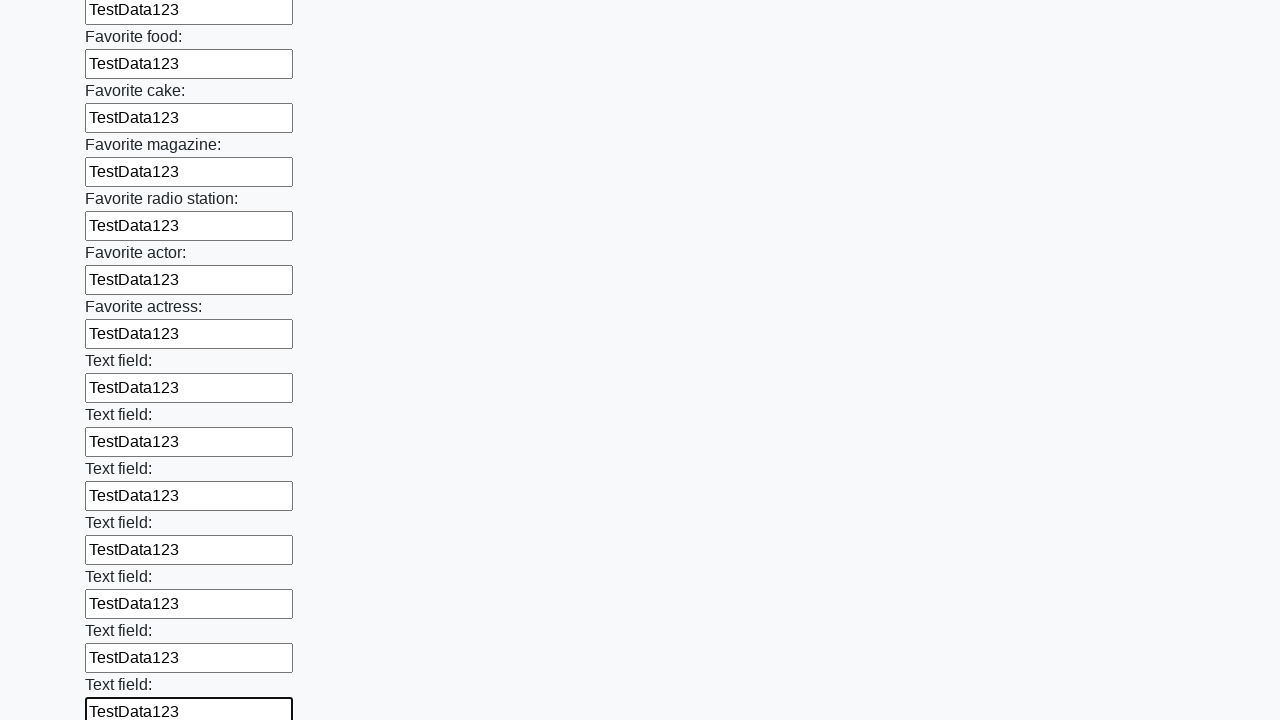

Filled text input field with 'TestData123' on [type="text"] >> nth=33
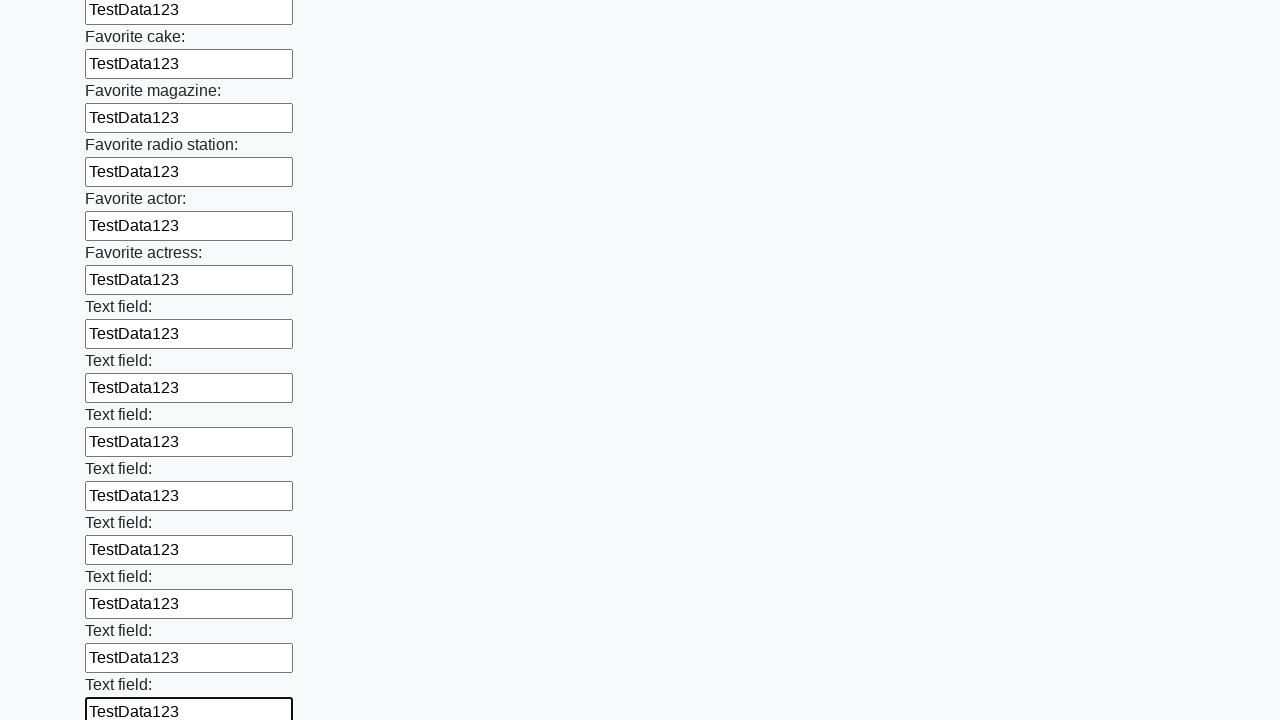

Filled text input field with 'TestData123' on [type="text"] >> nth=34
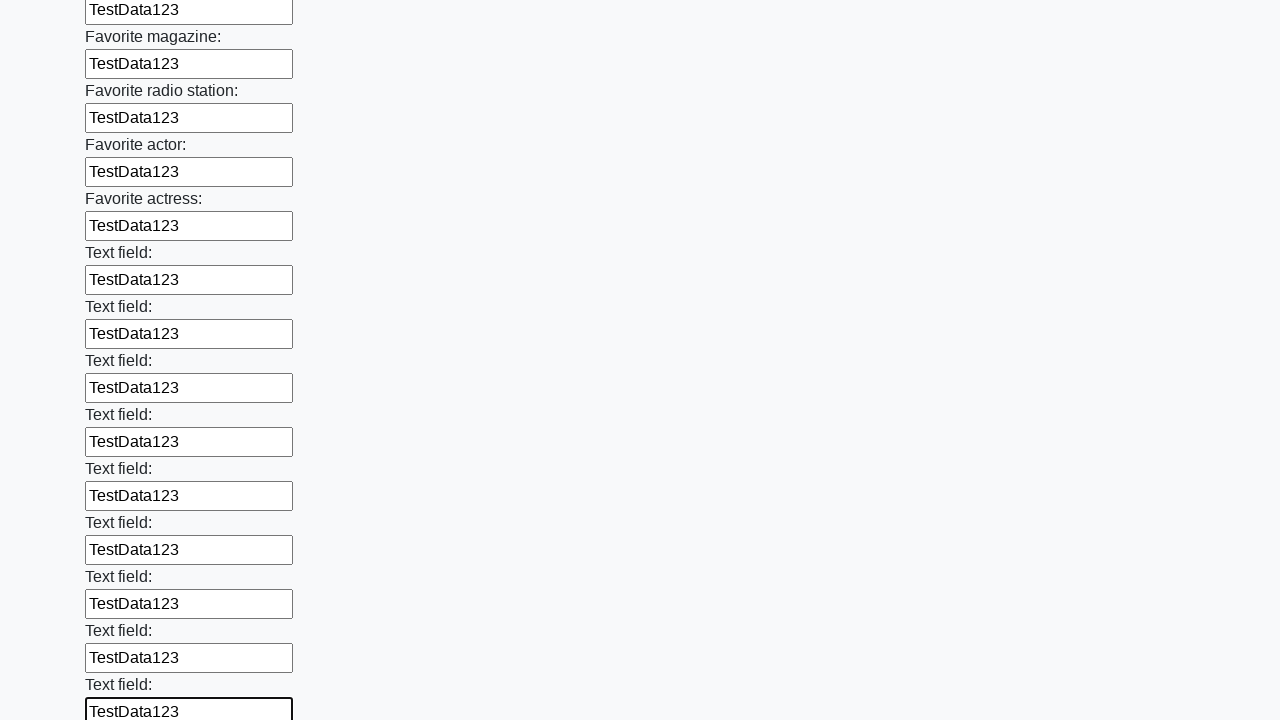

Filled text input field with 'TestData123' on [type="text"] >> nth=35
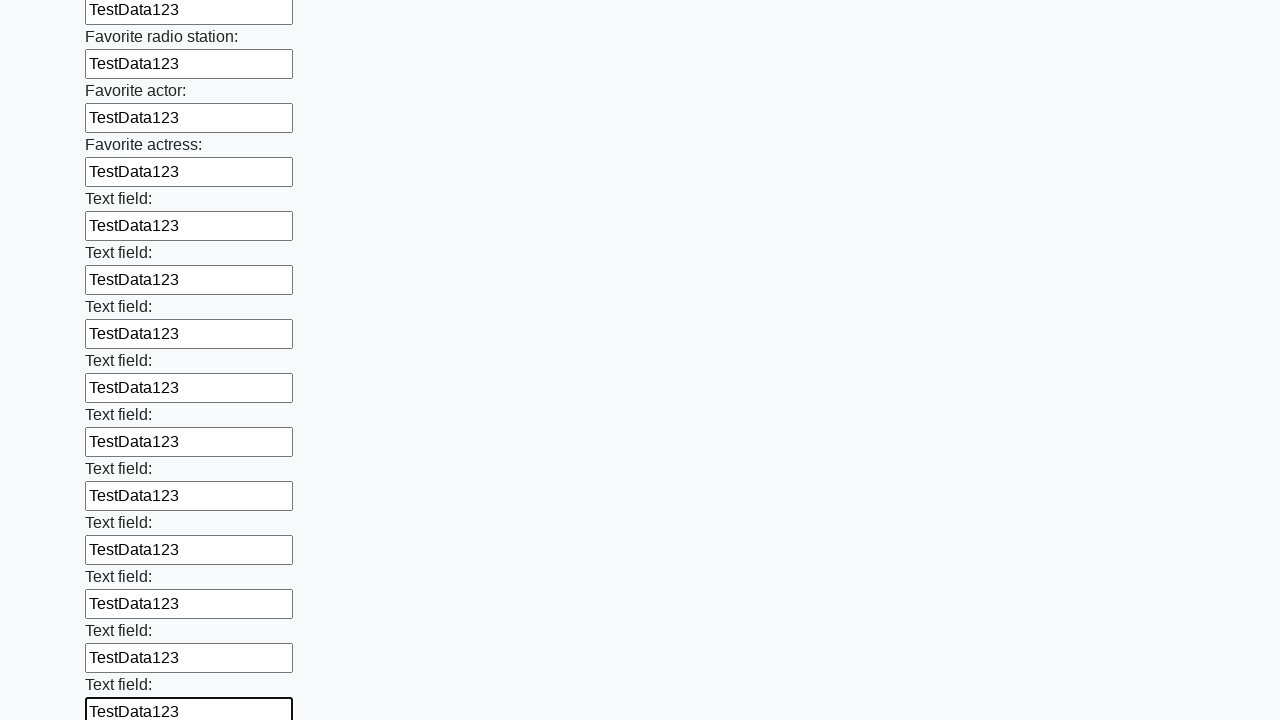

Filled text input field with 'TestData123' on [type="text"] >> nth=36
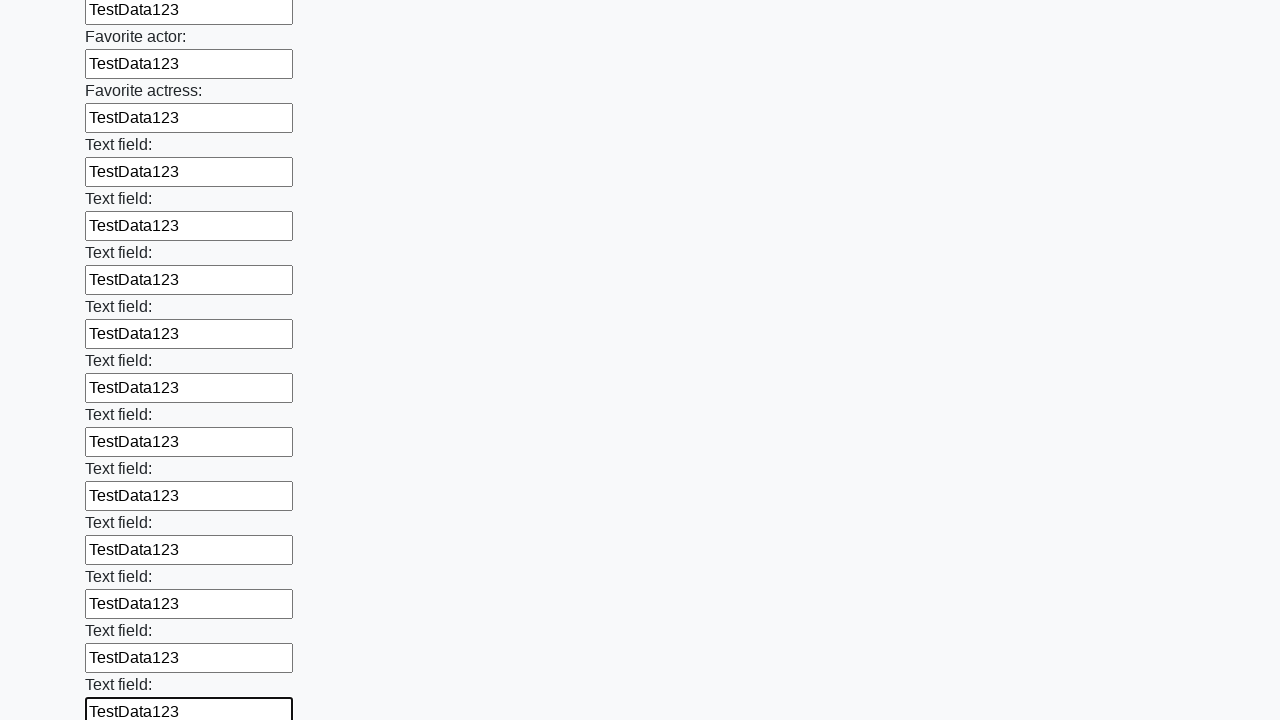

Filled text input field with 'TestData123' on [type="text"] >> nth=37
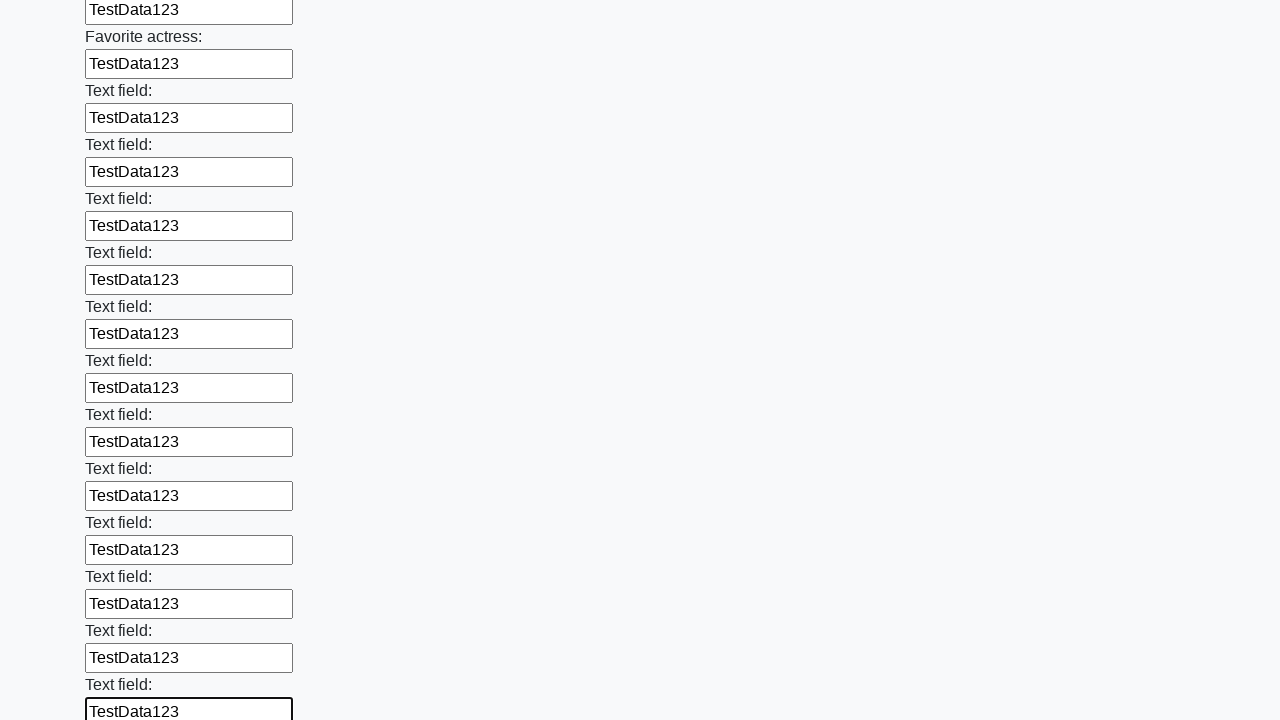

Filled text input field with 'TestData123' on [type="text"] >> nth=38
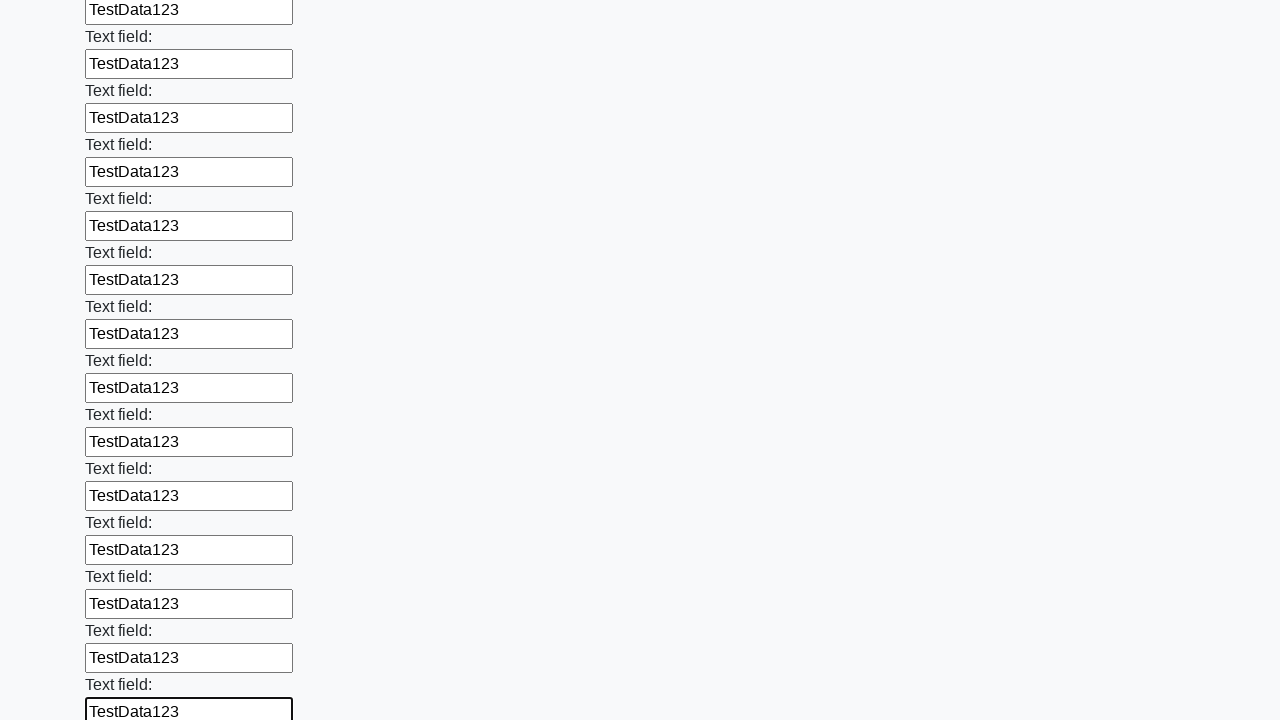

Filled text input field with 'TestData123' on [type="text"] >> nth=39
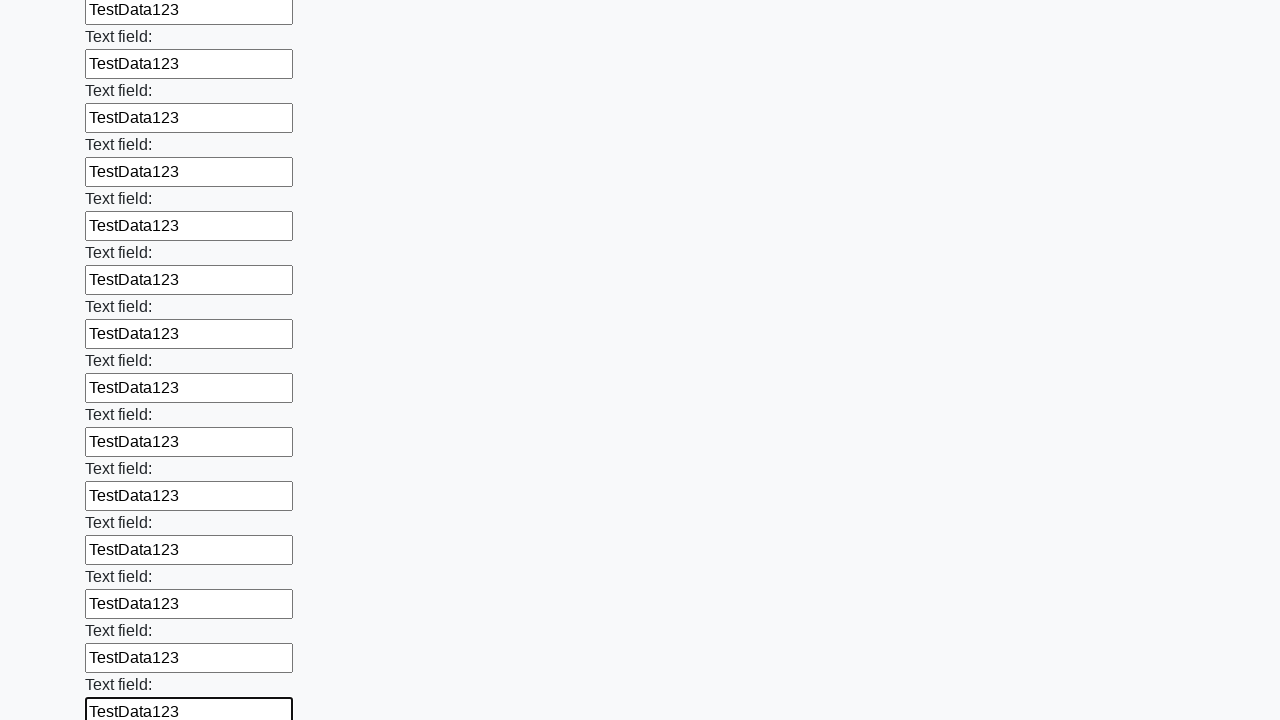

Filled text input field with 'TestData123' on [type="text"] >> nth=40
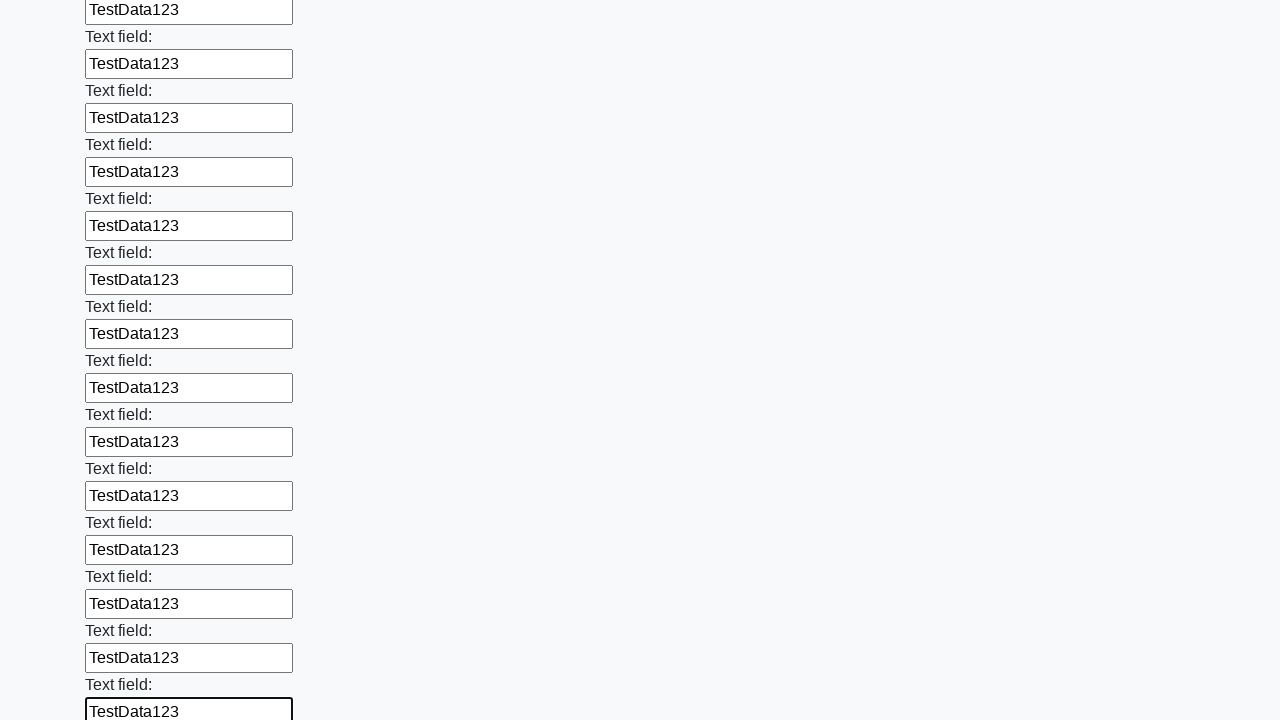

Filled text input field with 'TestData123' on [type="text"] >> nth=41
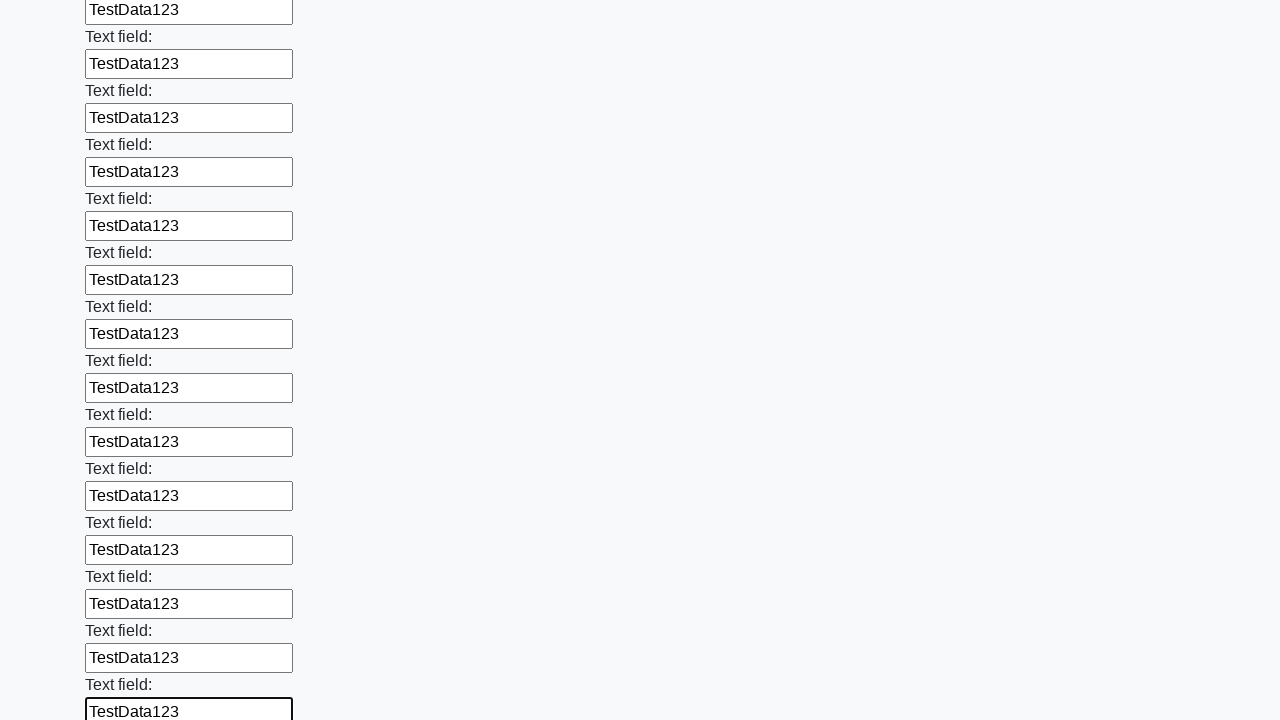

Filled text input field with 'TestData123' on [type="text"] >> nth=42
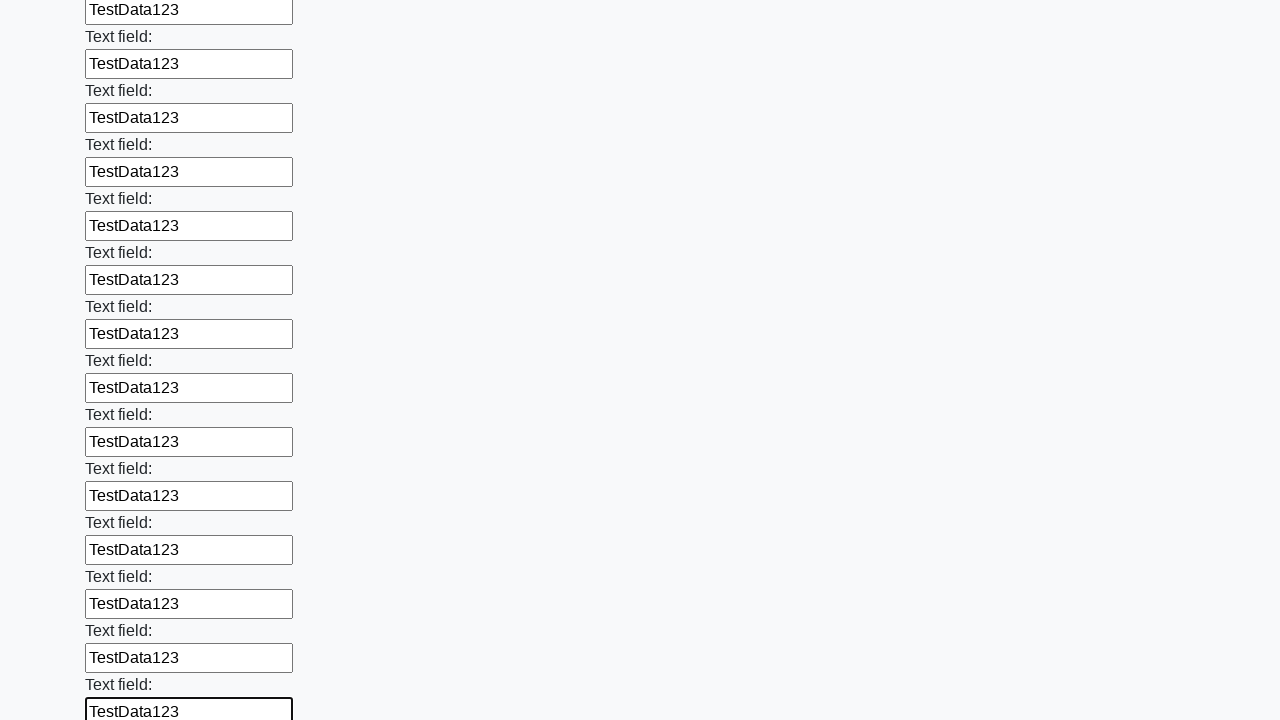

Filled text input field with 'TestData123' on [type="text"] >> nth=43
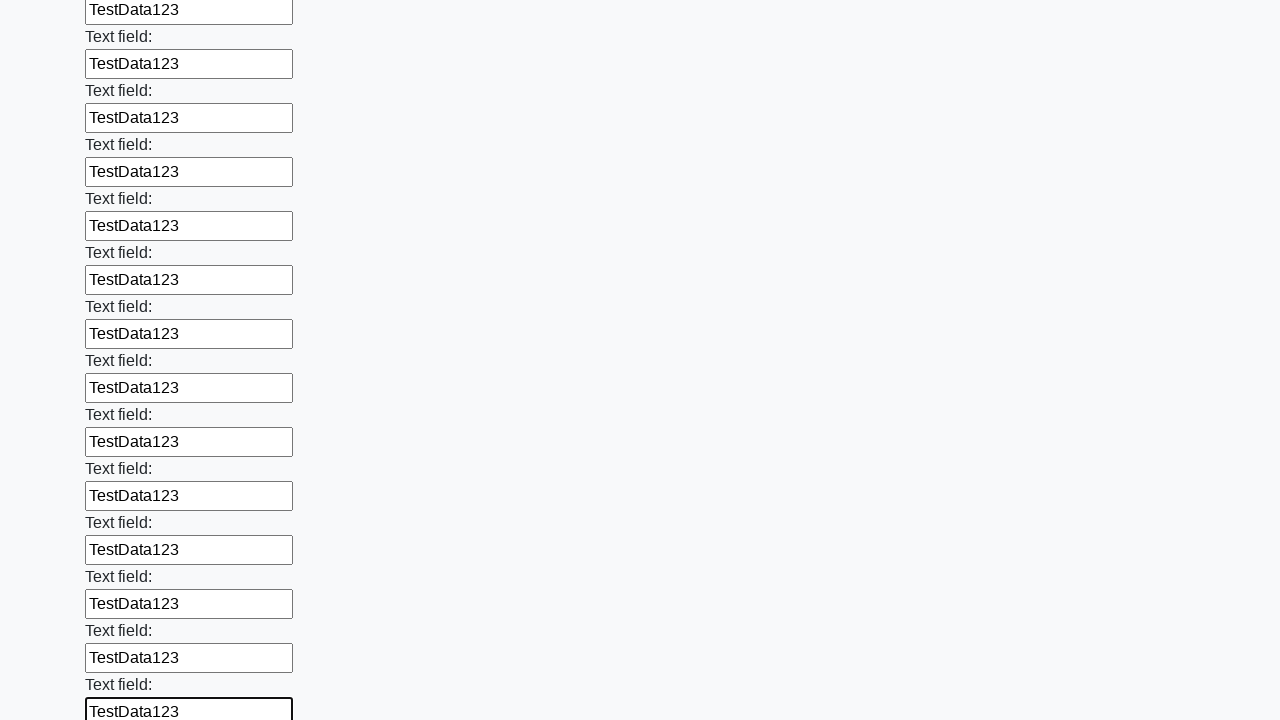

Filled text input field with 'TestData123' on [type="text"] >> nth=44
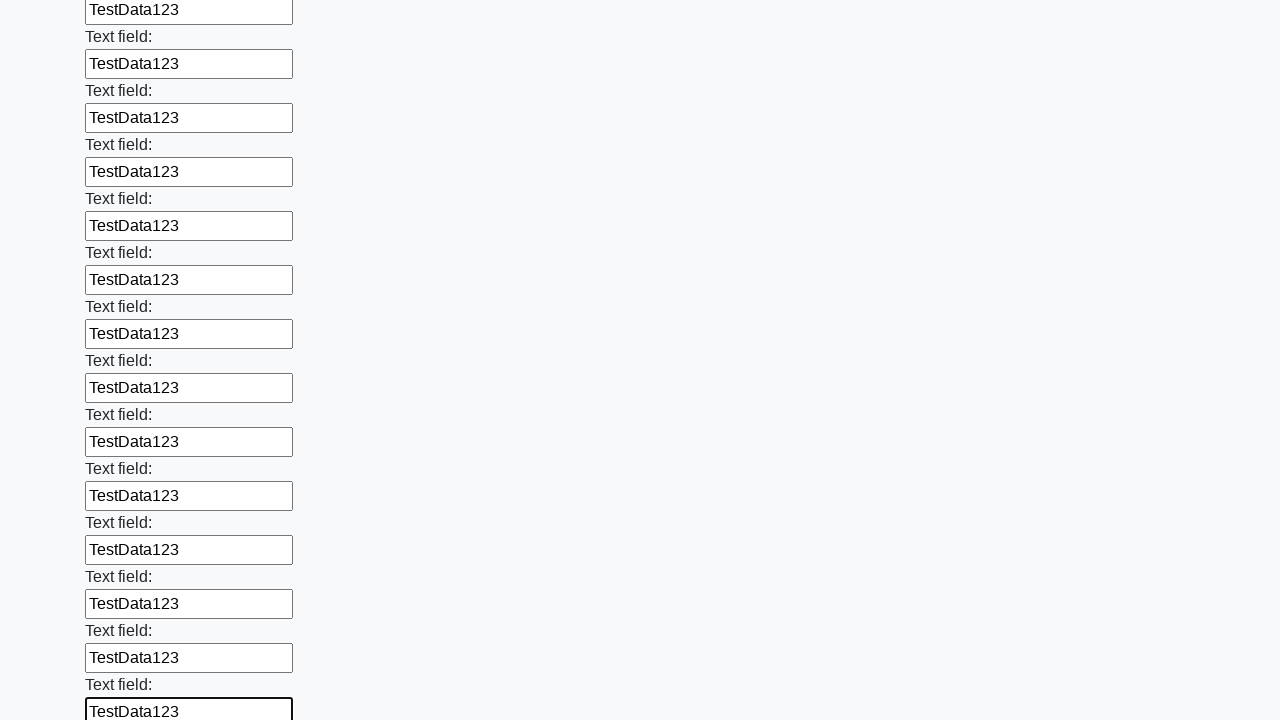

Filled text input field with 'TestData123' on [type="text"] >> nth=45
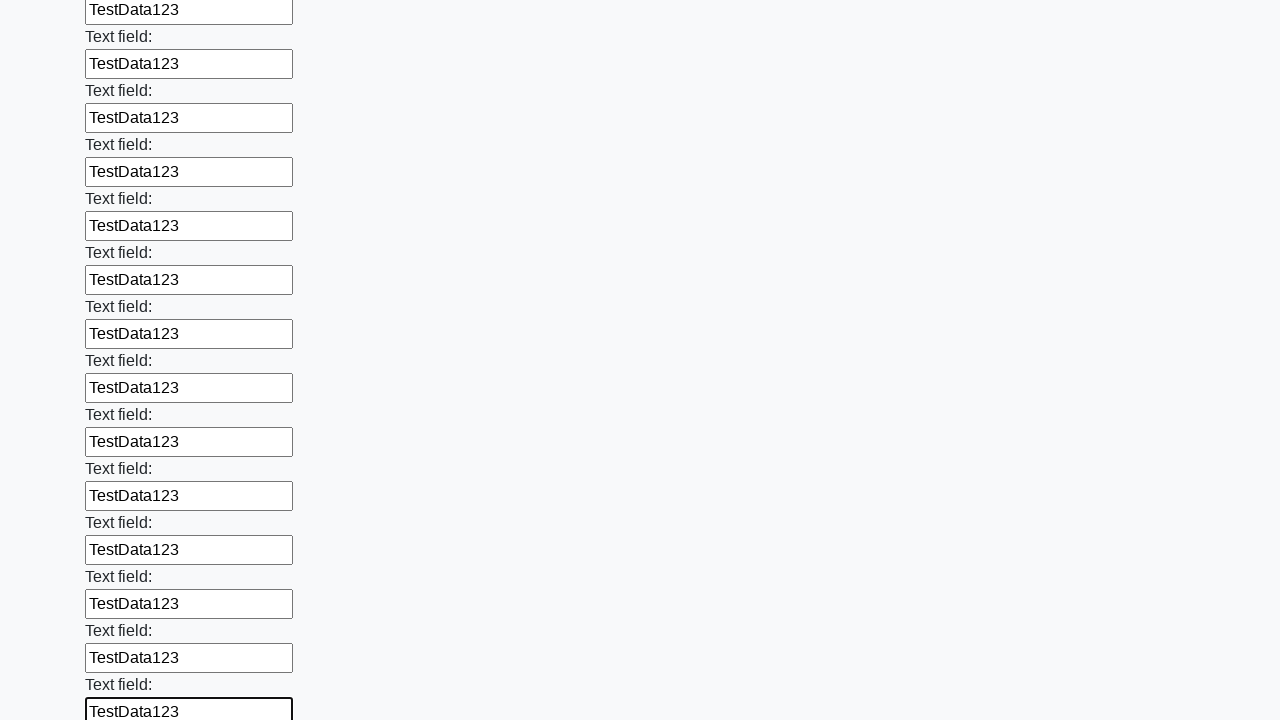

Filled text input field with 'TestData123' on [type="text"] >> nth=46
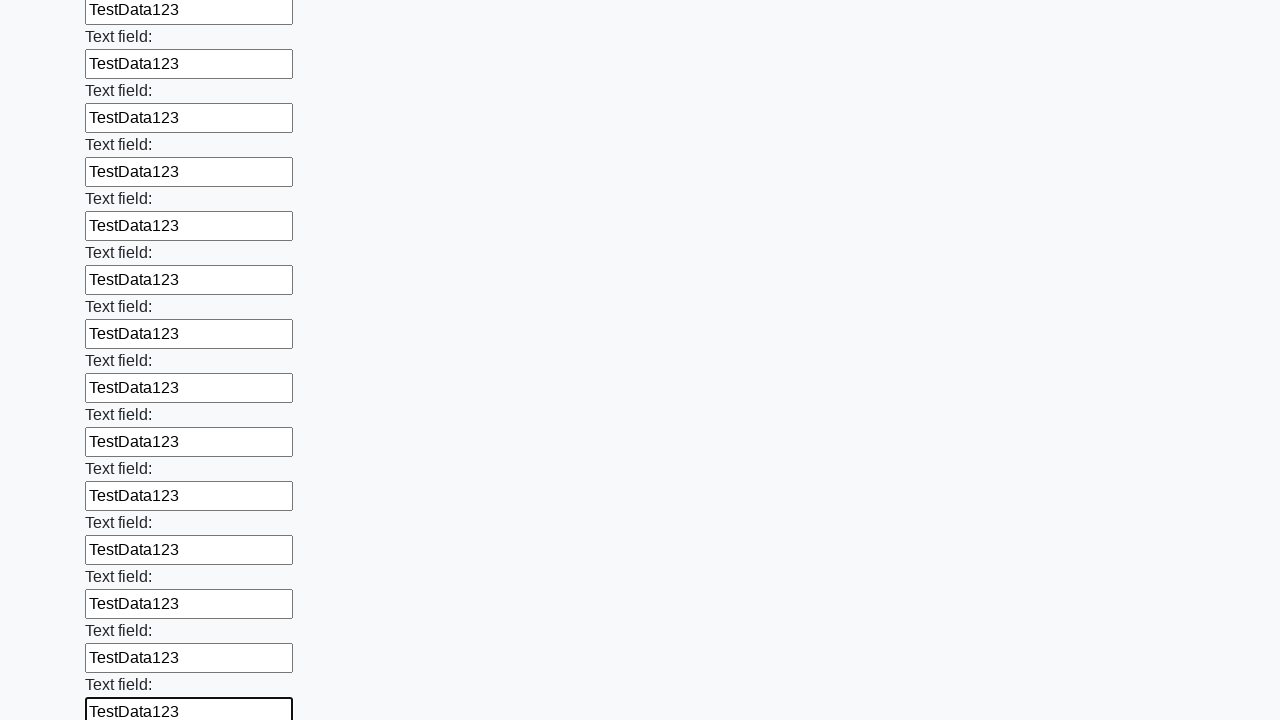

Filled text input field with 'TestData123' on [type="text"] >> nth=47
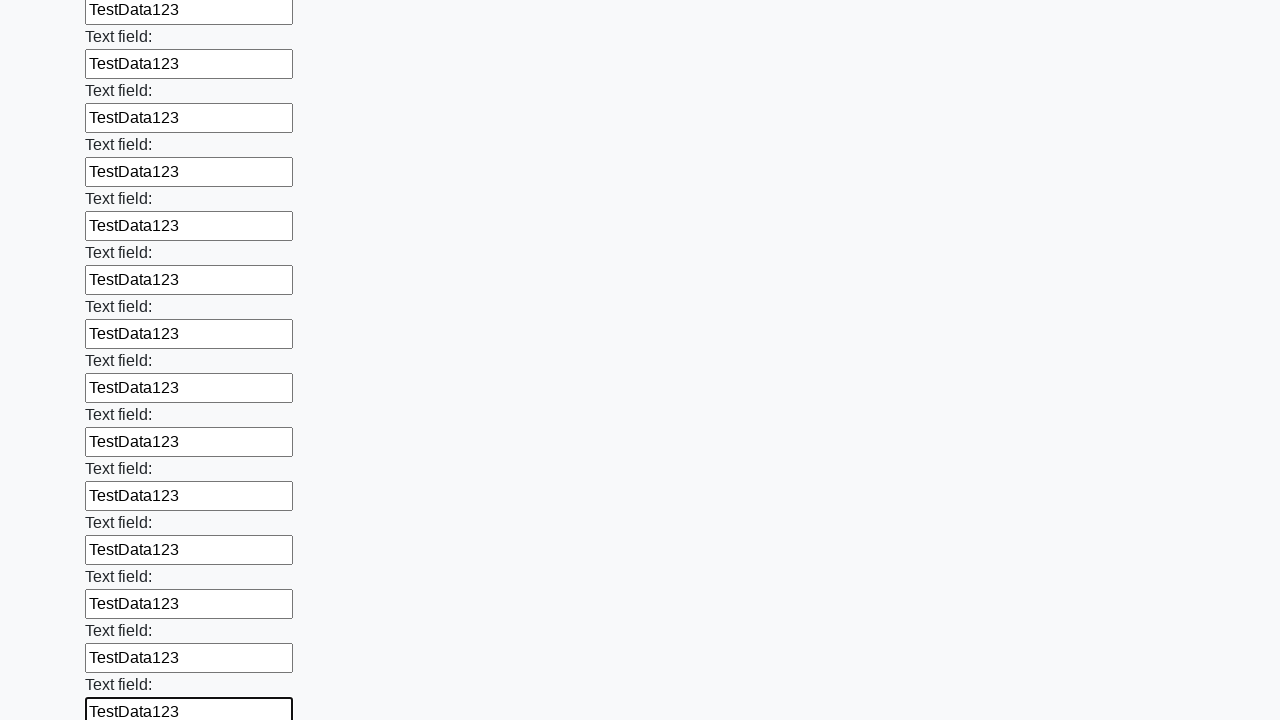

Filled text input field with 'TestData123' on [type="text"] >> nth=48
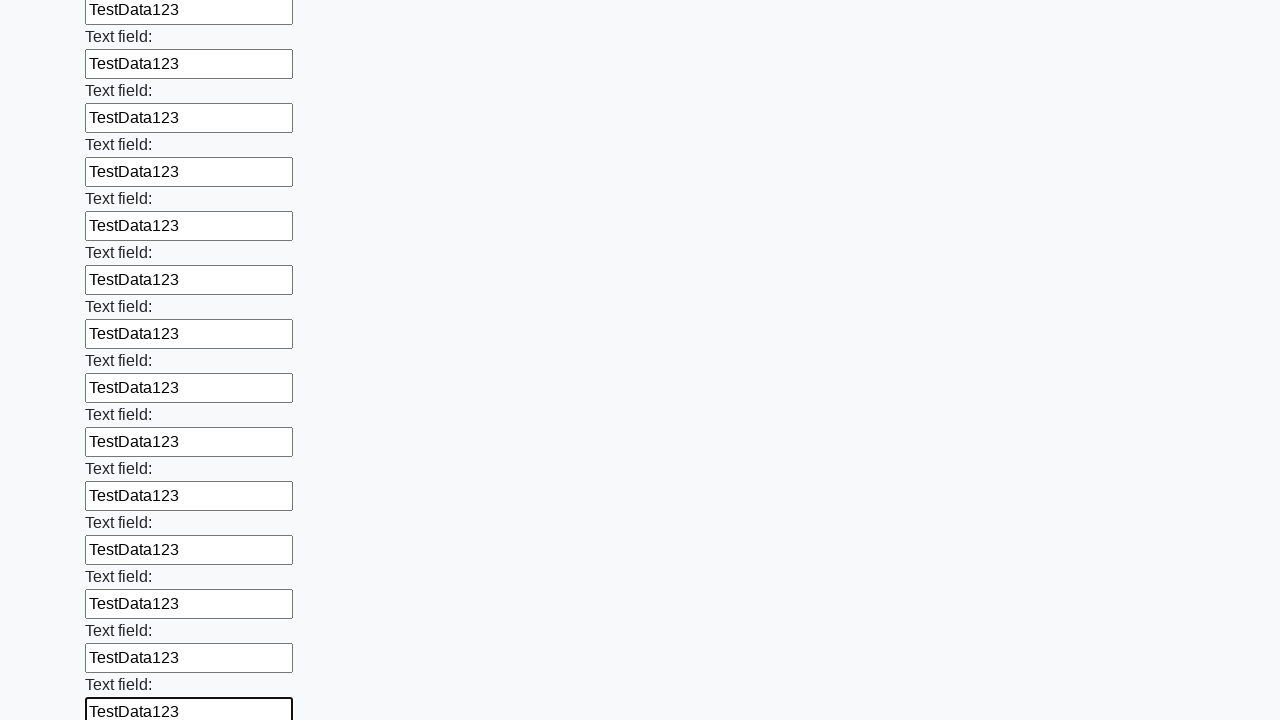

Filled text input field with 'TestData123' on [type="text"] >> nth=49
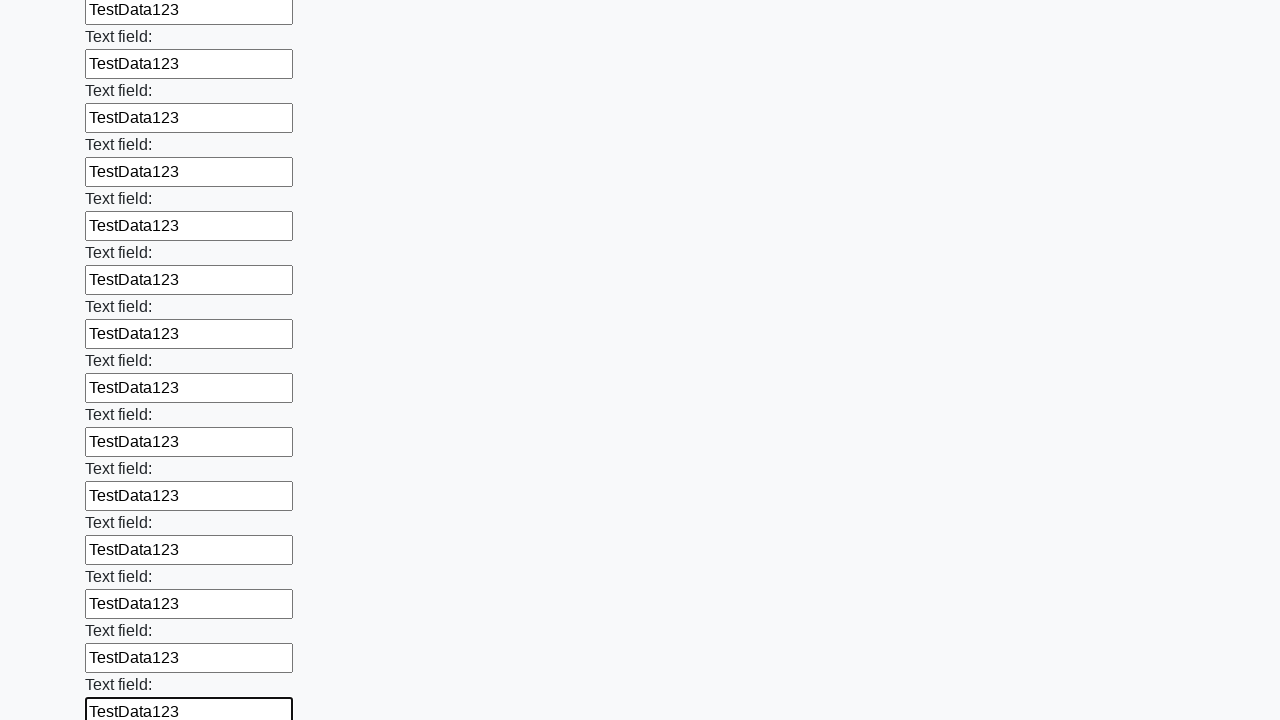

Filled text input field with 'TestData123' on [type="text"] >> nth=50
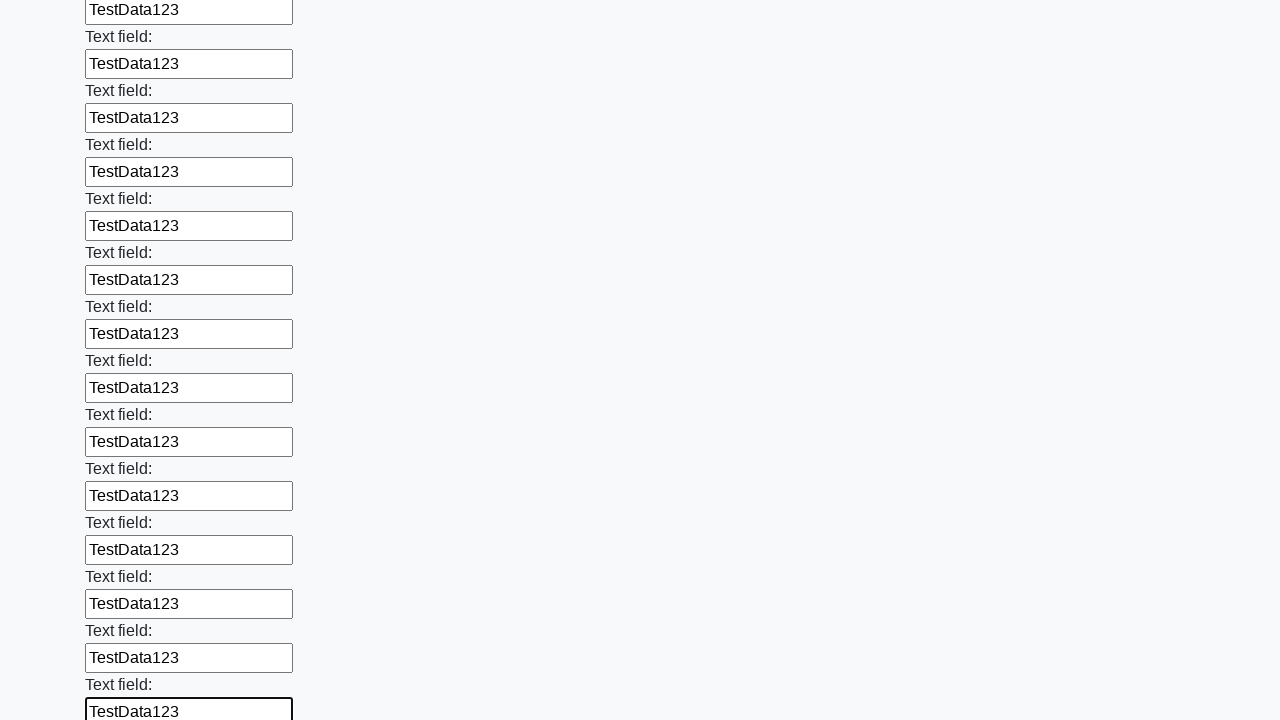

Filled text input field with 'TestData123' on [type="text"] >> nth=51
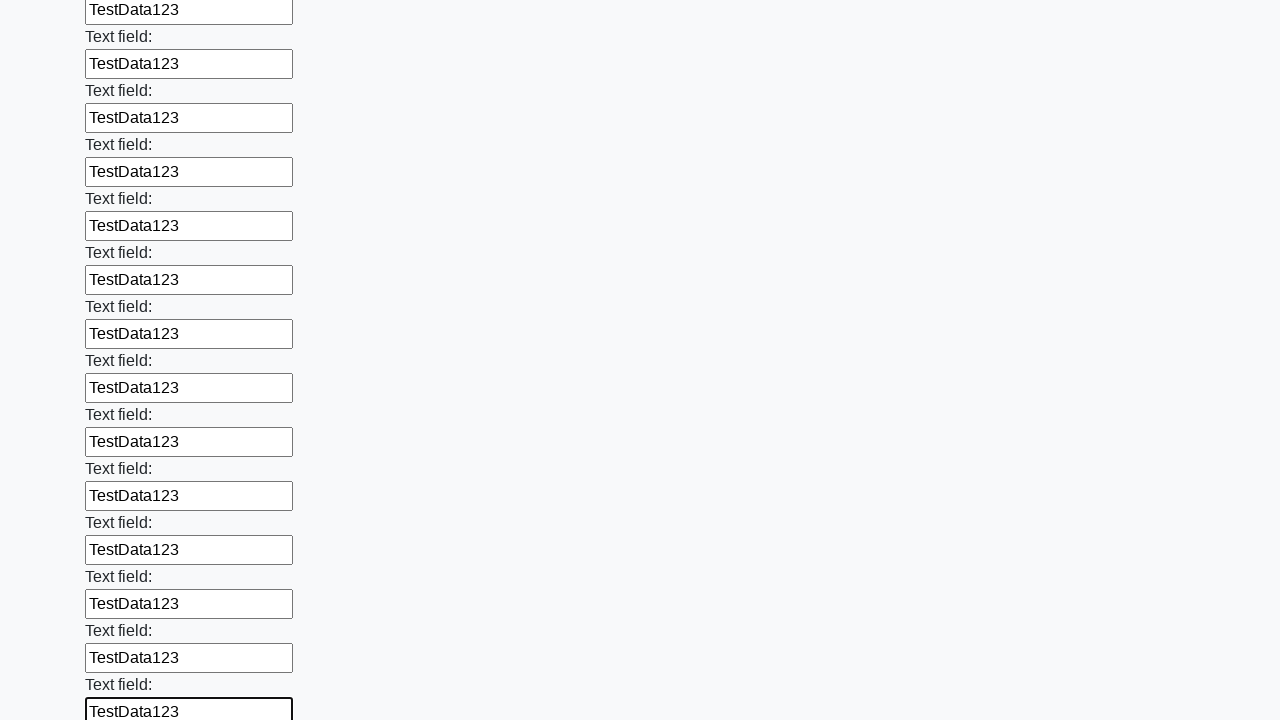

Filled text input field with 'TestData123' on [type="text"] >> nth=52
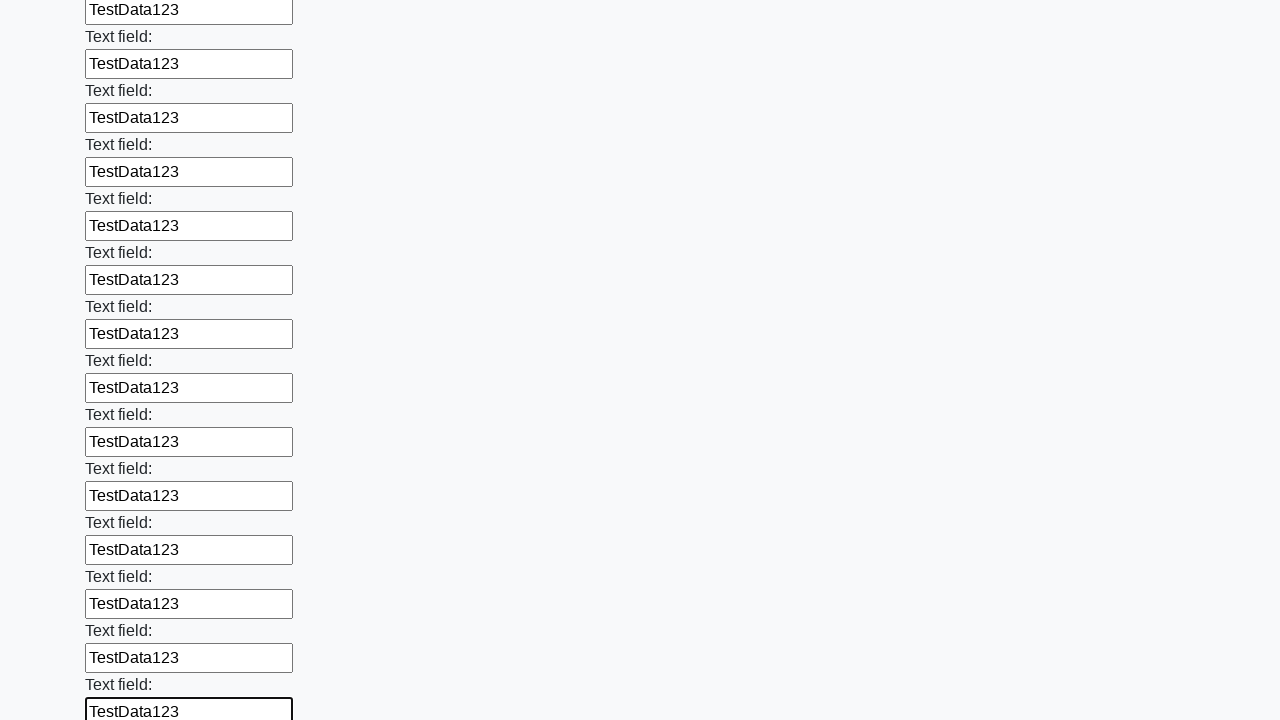

Filled text input field with 'TestData123' on [type="text"] >> nth=53
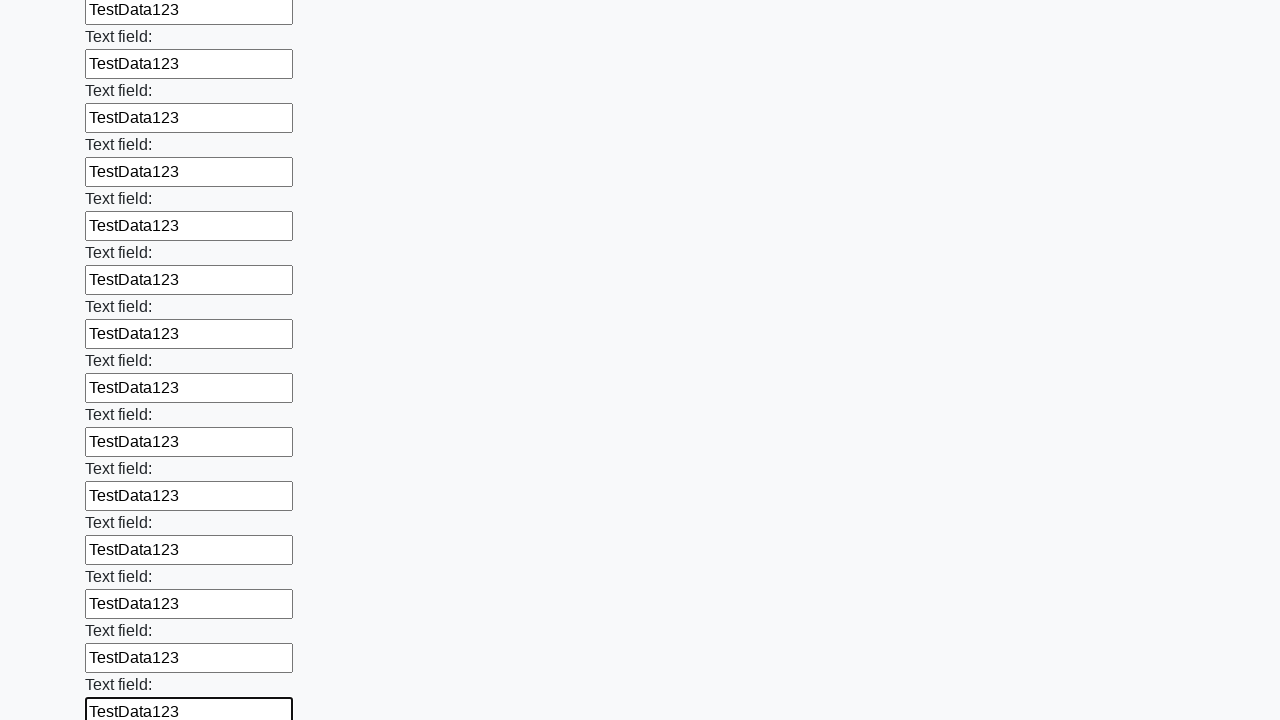

Filled text input field with 'TestData123' on [type="text"] >> nth=54
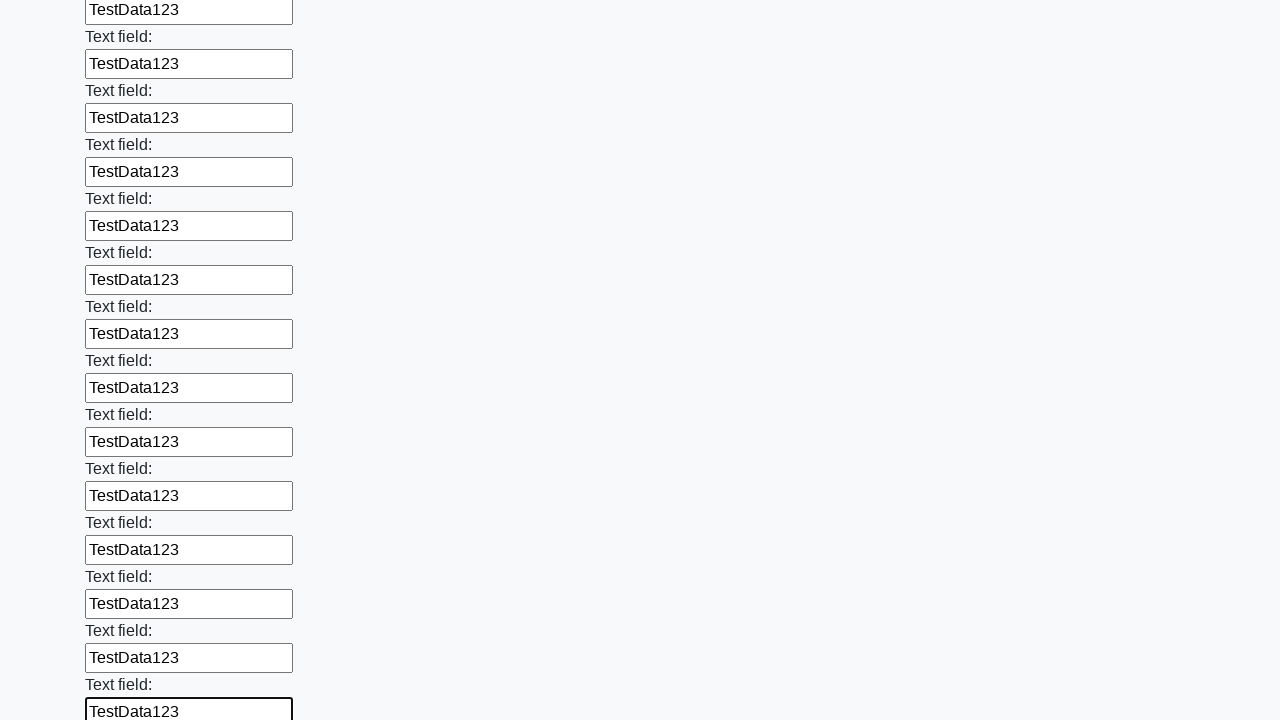

Filled text input field with 'TestData123' on [type="text"] >> nth=55
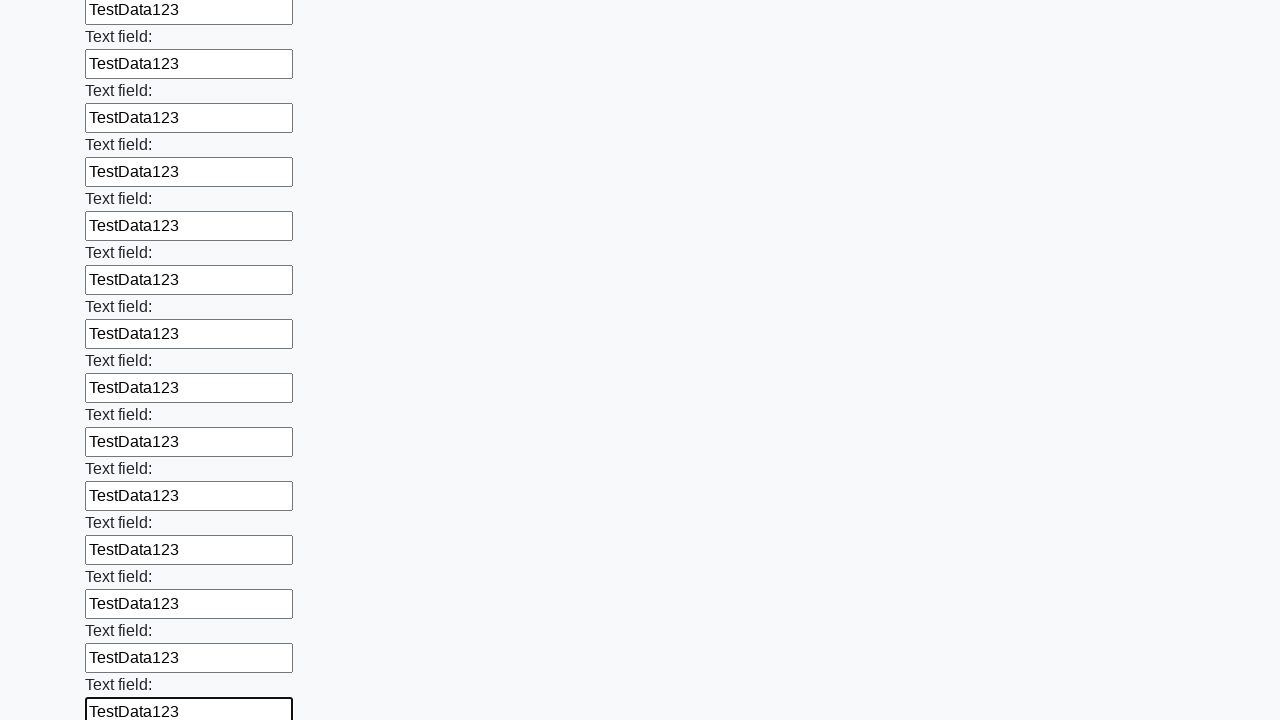

Filled text input field with 'TestData123' on [type="text"] >> nth=56
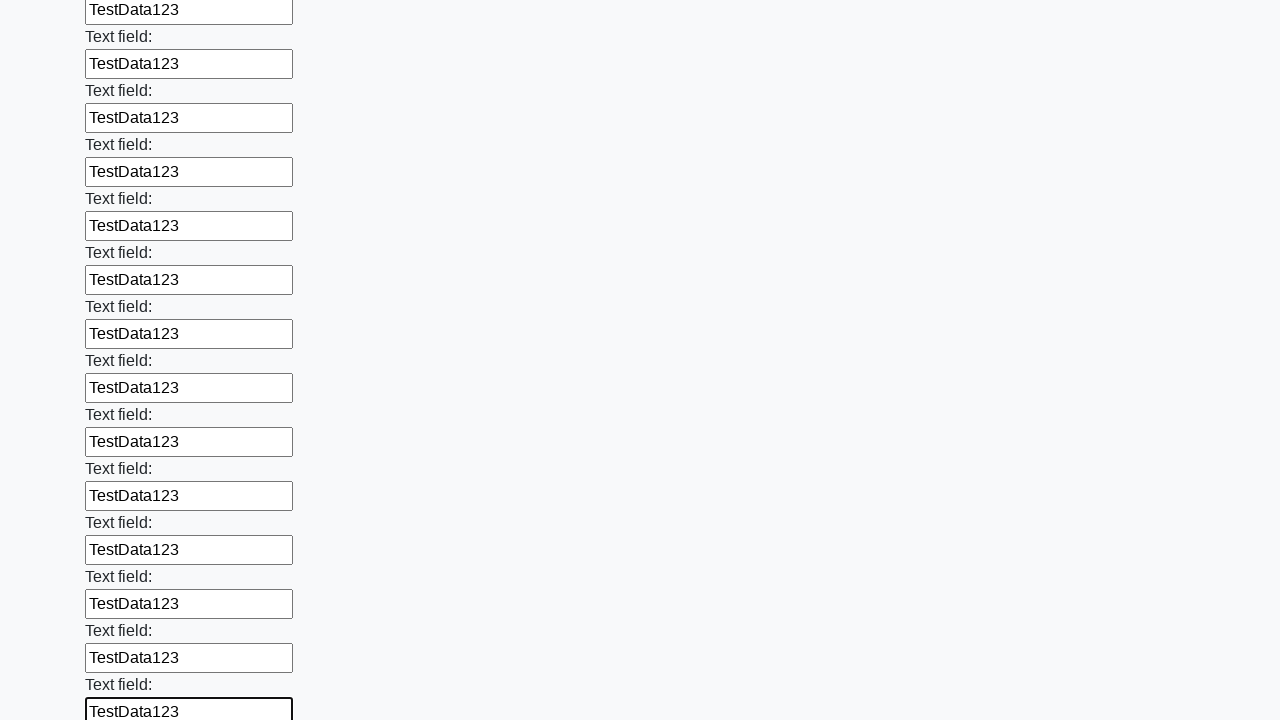

Filled text input field with 'TestData123' on [type="text"] >> nth=57
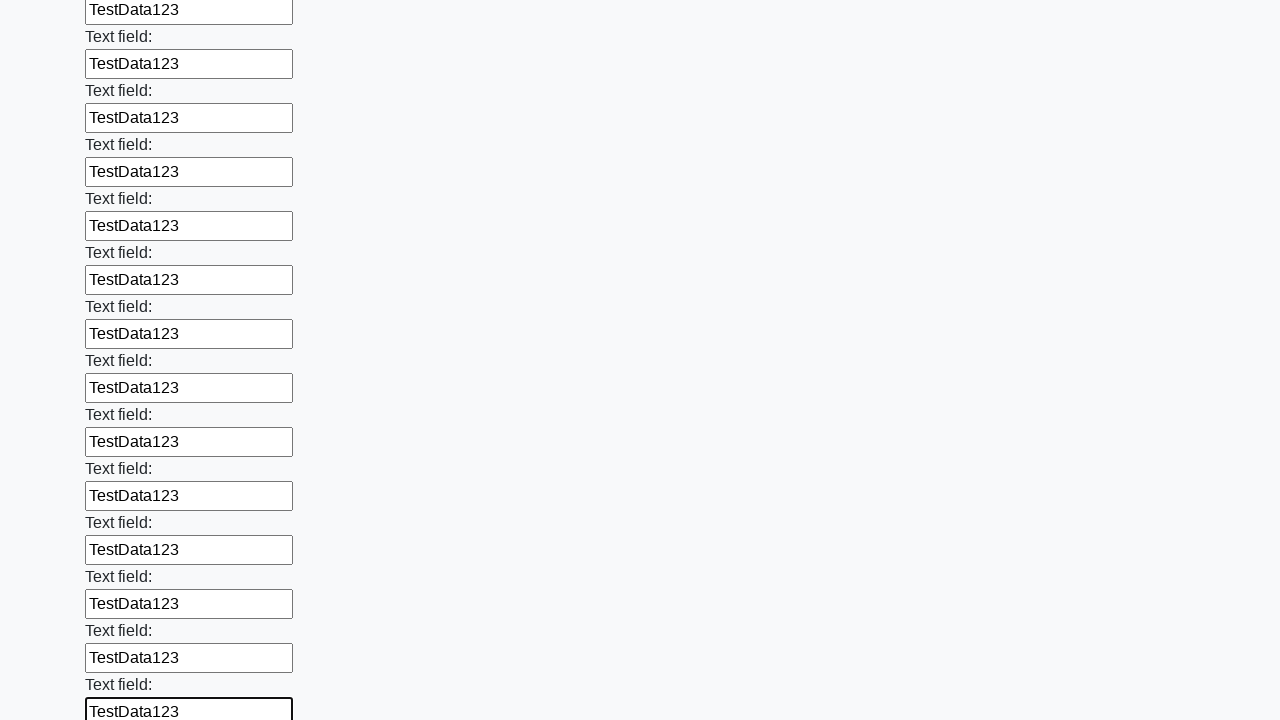

Filled text input field with 'TestData123' on [type="text"] >> nth=58
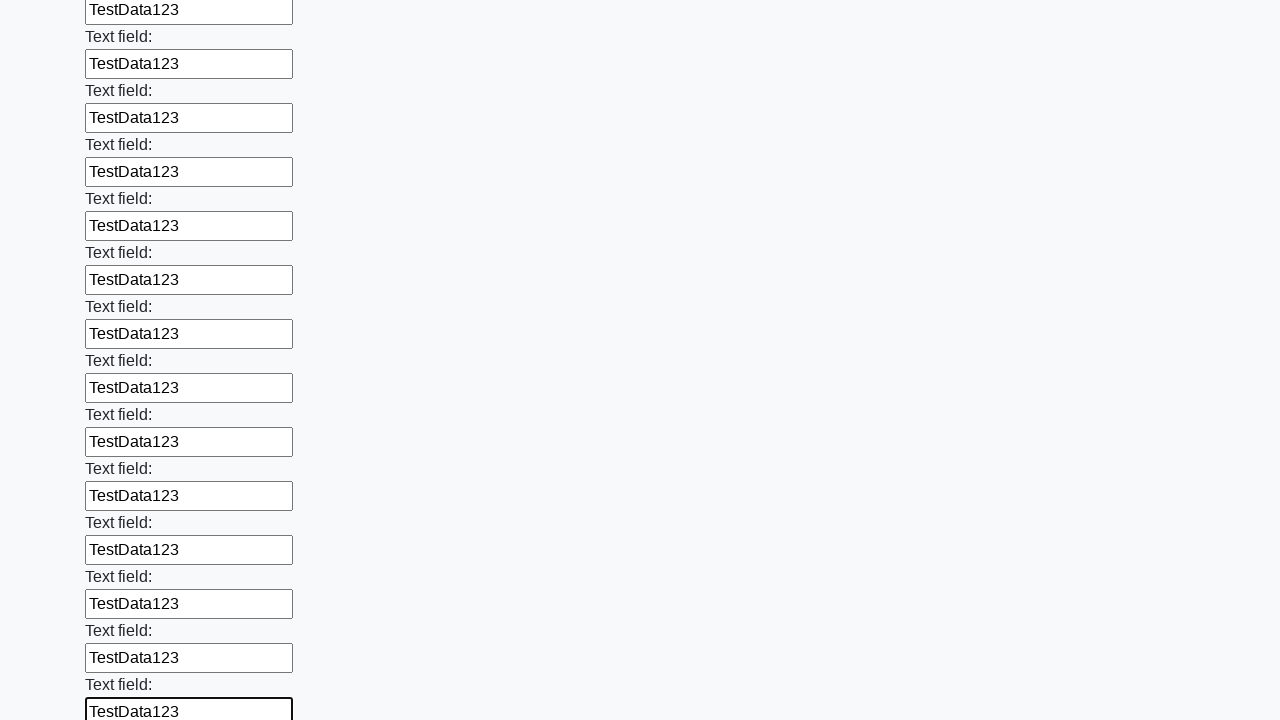

Filled text input field with 'TestData123' on [type="text"] >> nth=59
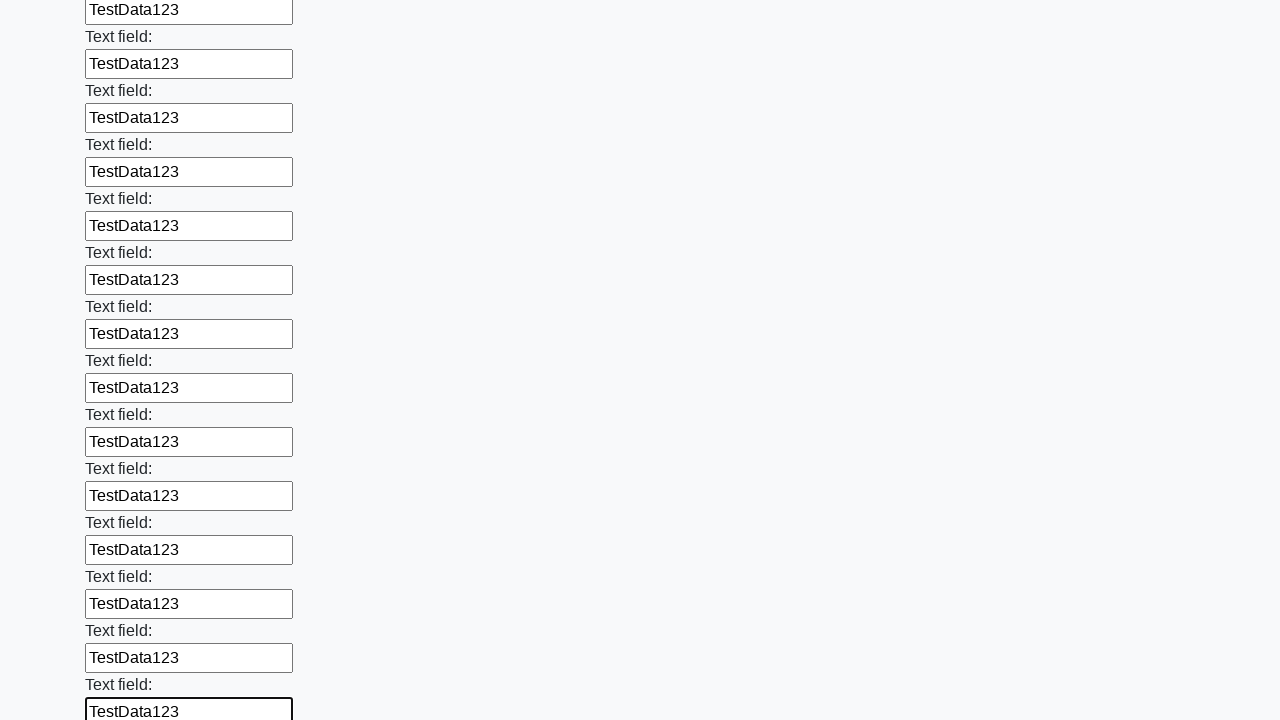

Filled text input field with 'TestData123' on [type="text"] >> nth=60
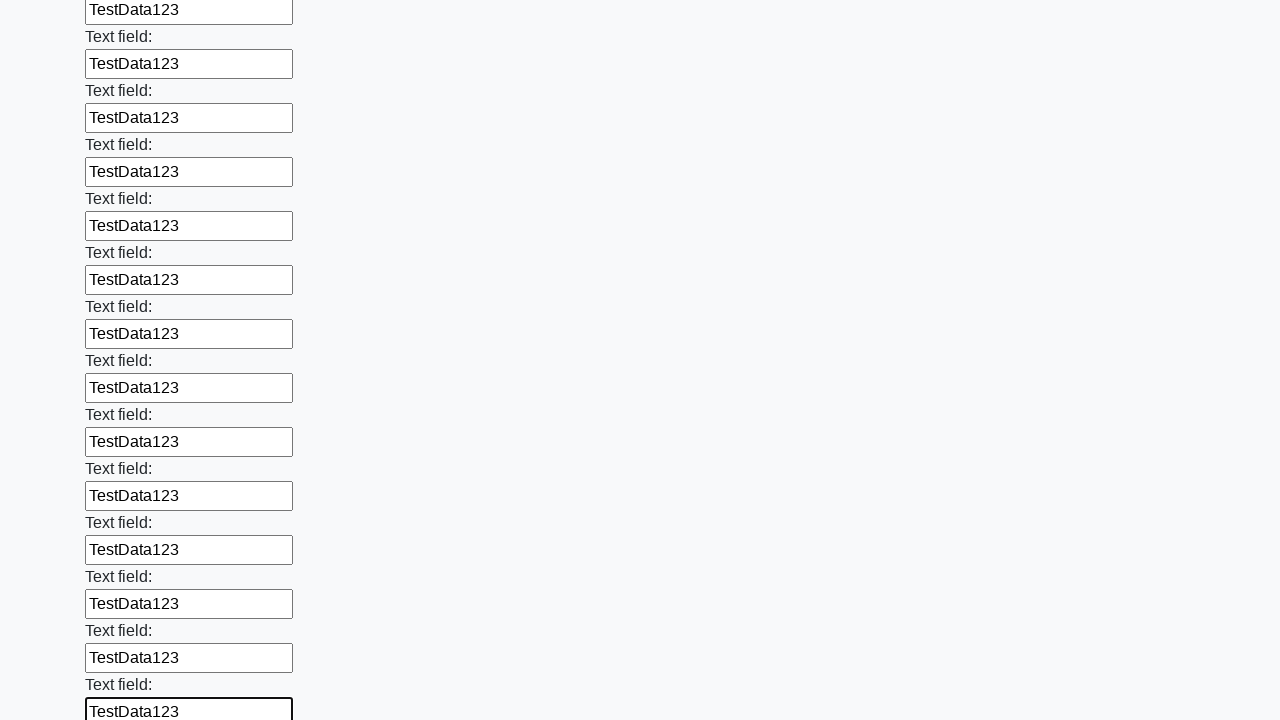

Filled text input field with 'TestData123' on [type="text"] >> nth=61
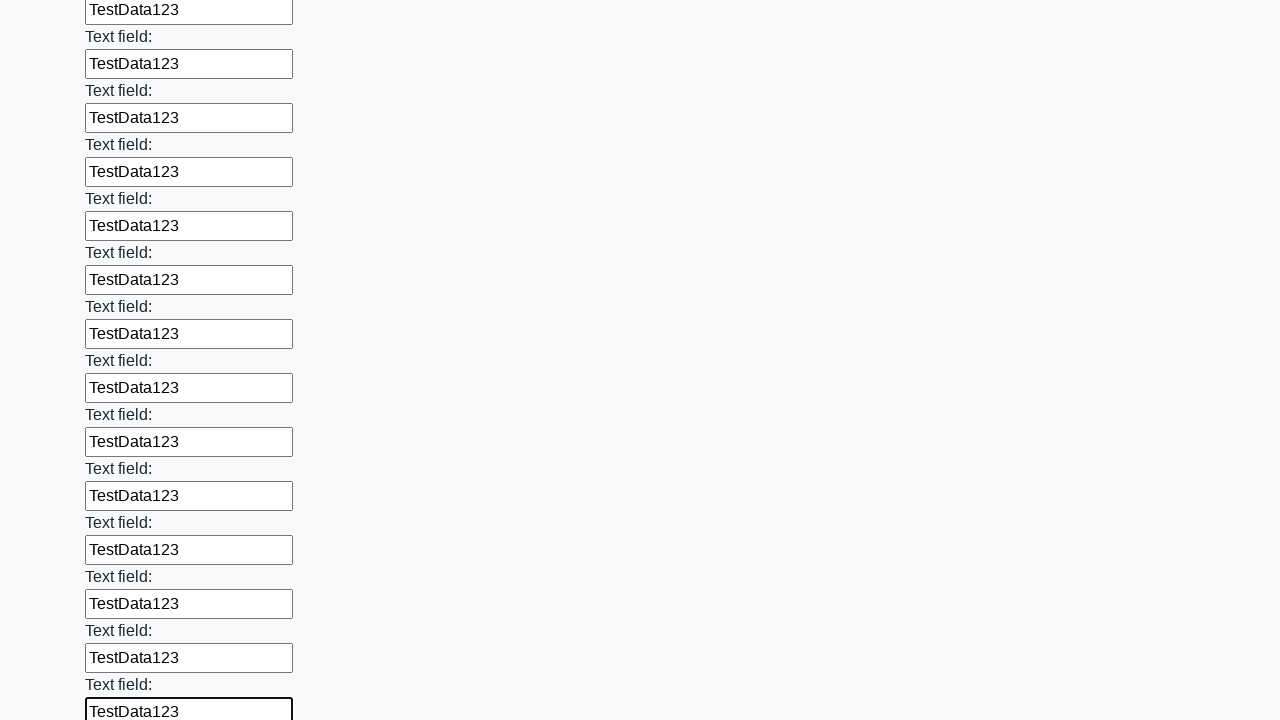

Filled text input field with 'TestData123' on [type="text"] >> nth=62
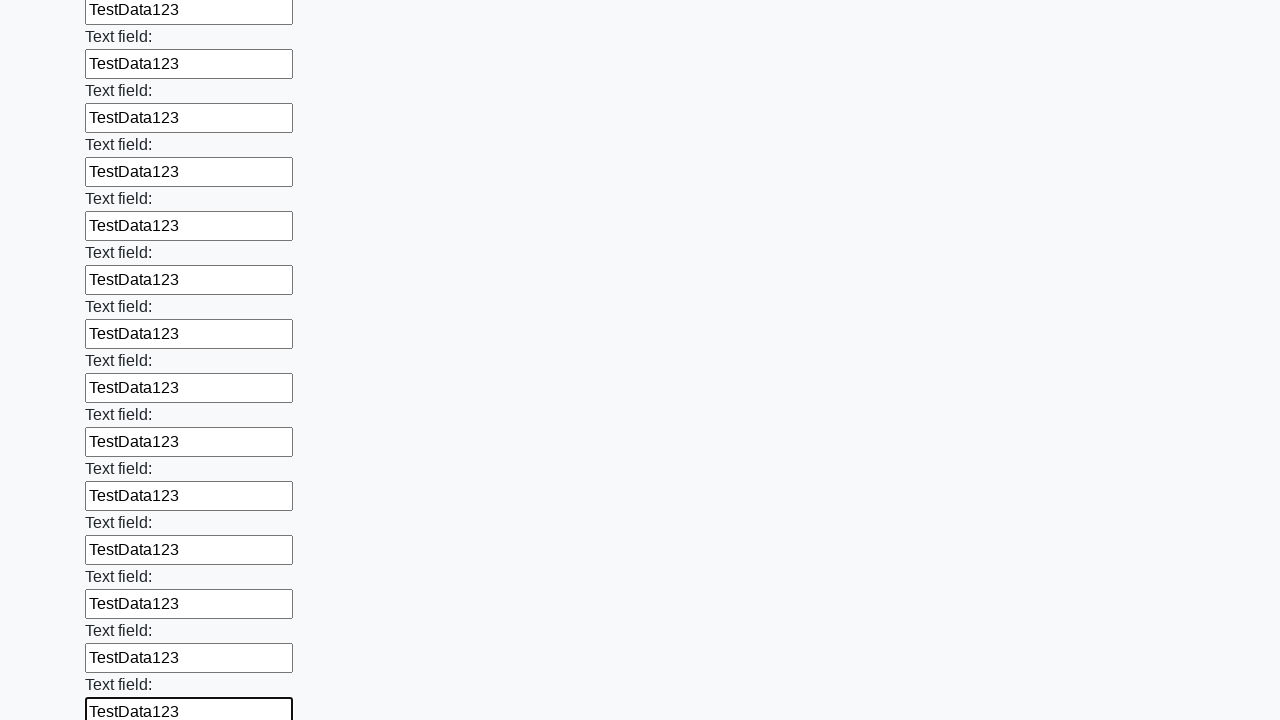

Filled text input field with 'TestData123' on [type="text"] >> nth=63
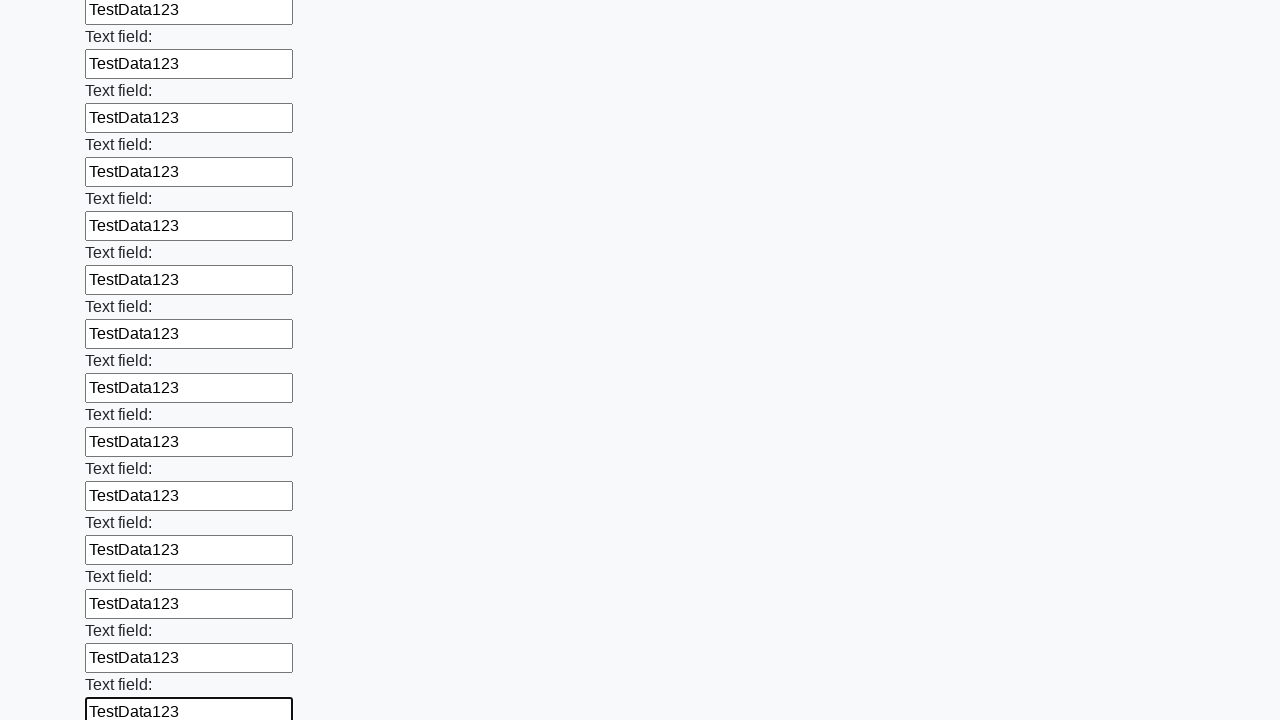

Filled text input field with 'TestData123' on [type="text"] >> nth=64
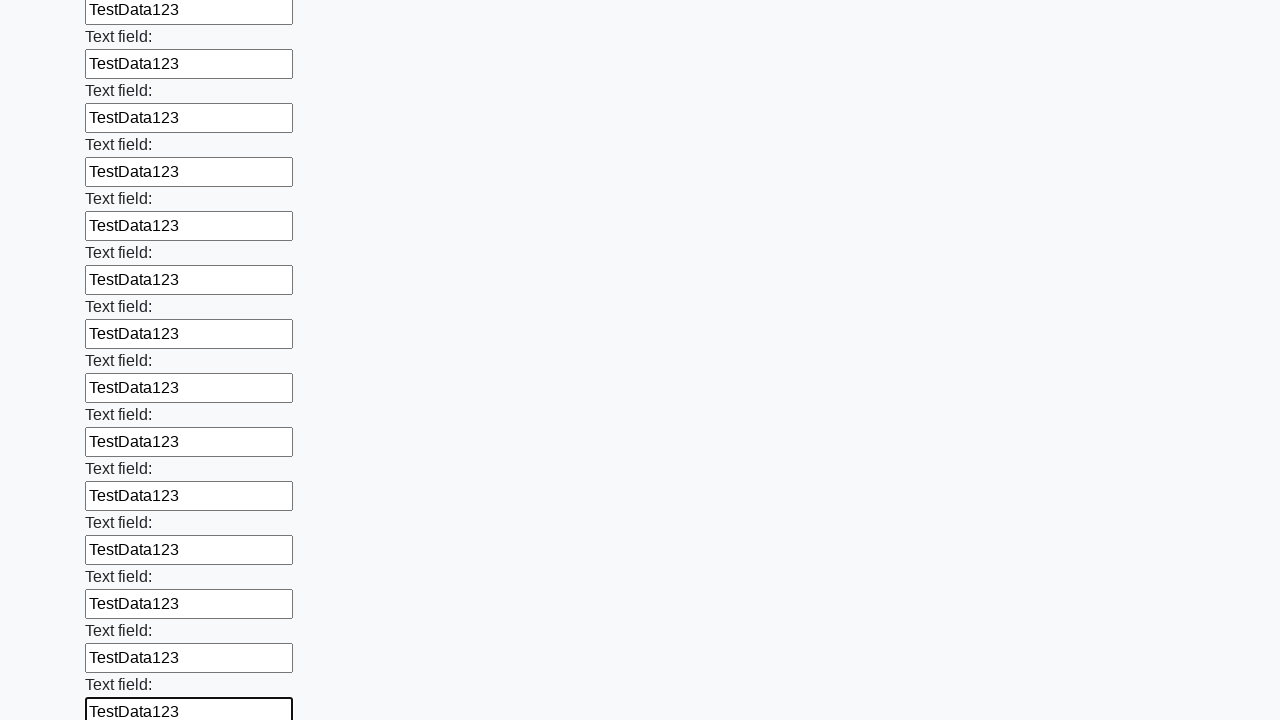

Filled text input field with 'TestData123' on [type="text"] >> nth=65
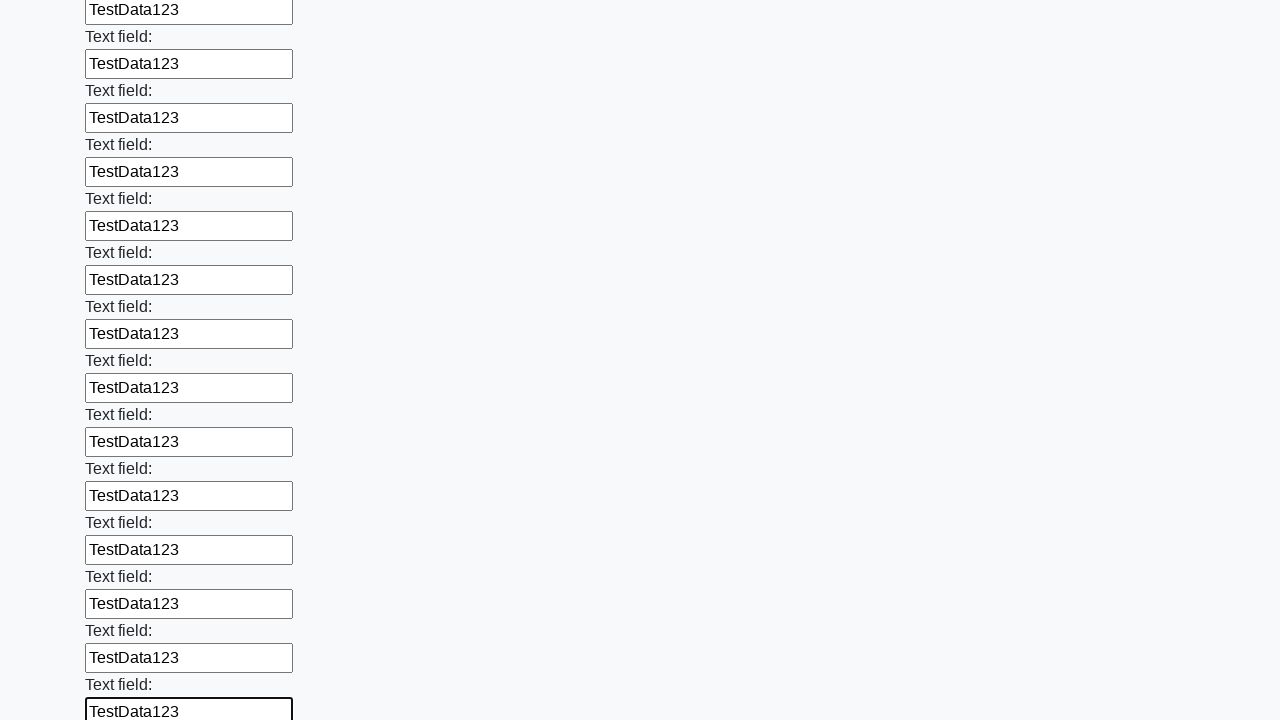

Filled text input field with 'TestData123' on [type="text"] >> nth=66
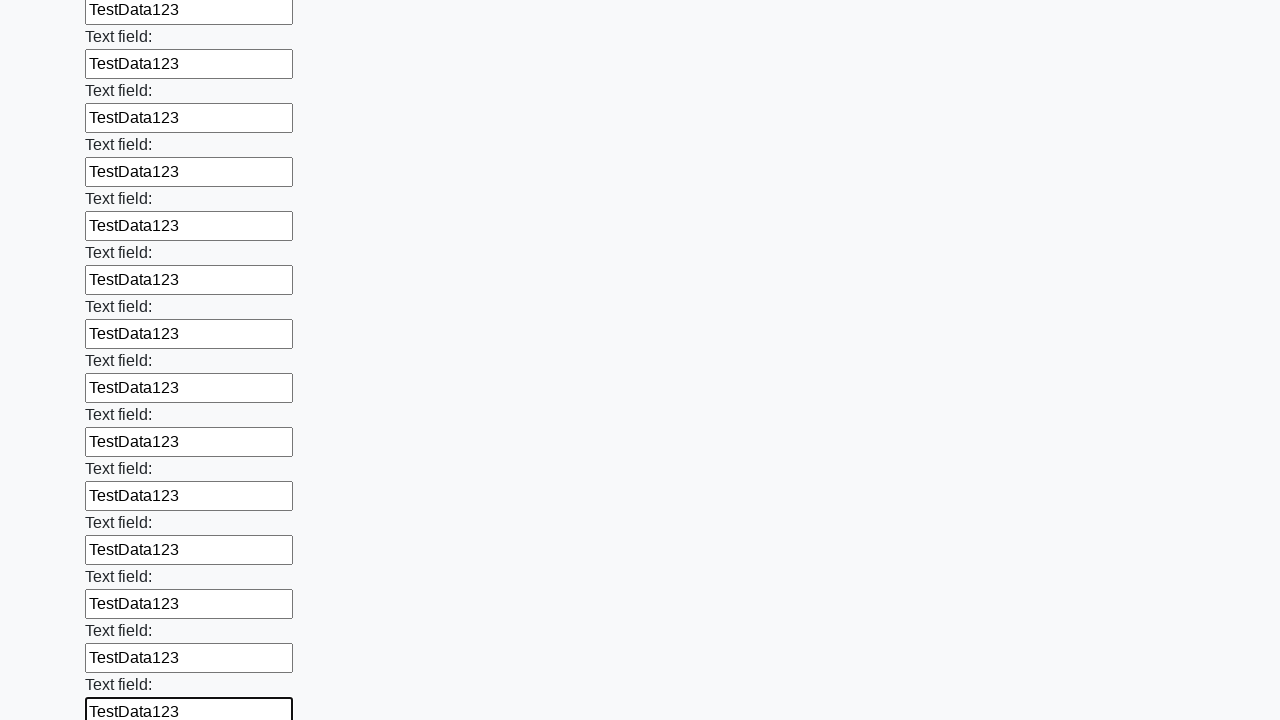

Filled text input field with 'TestData123' on [type="text"] >> nth=67
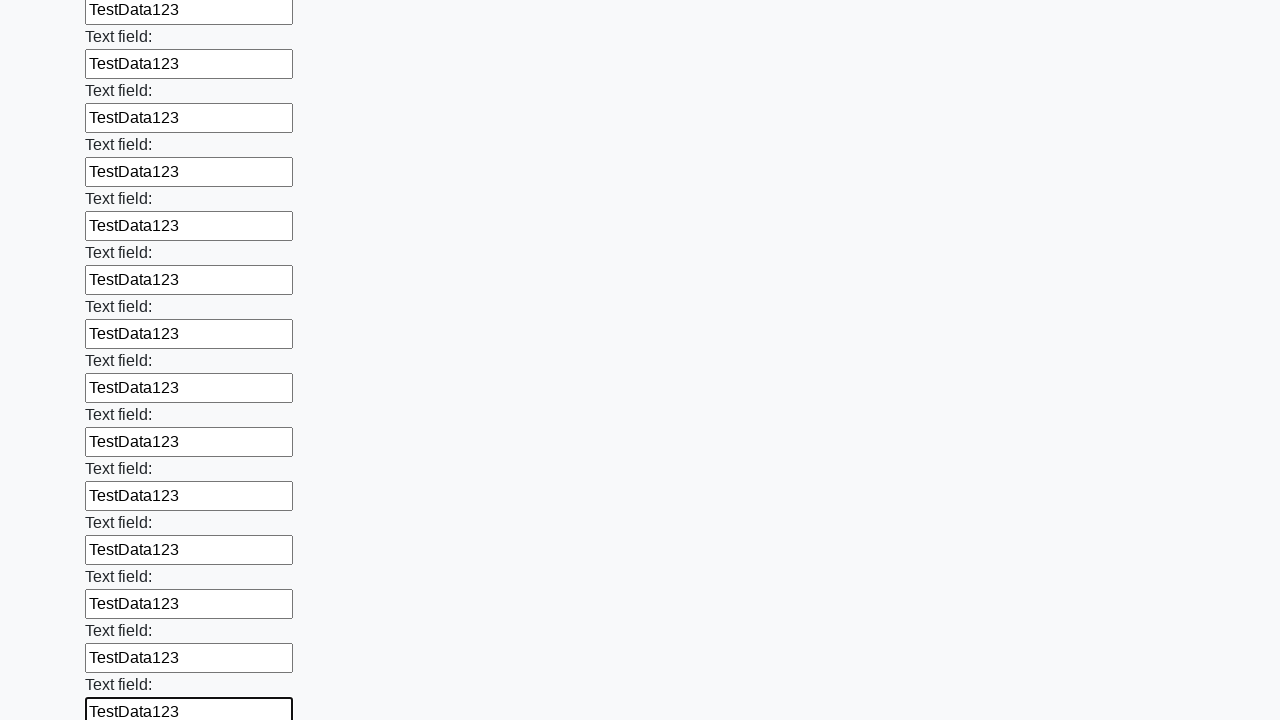

Filled text input field with 'TestData123' on [type="text"] >> nth=68
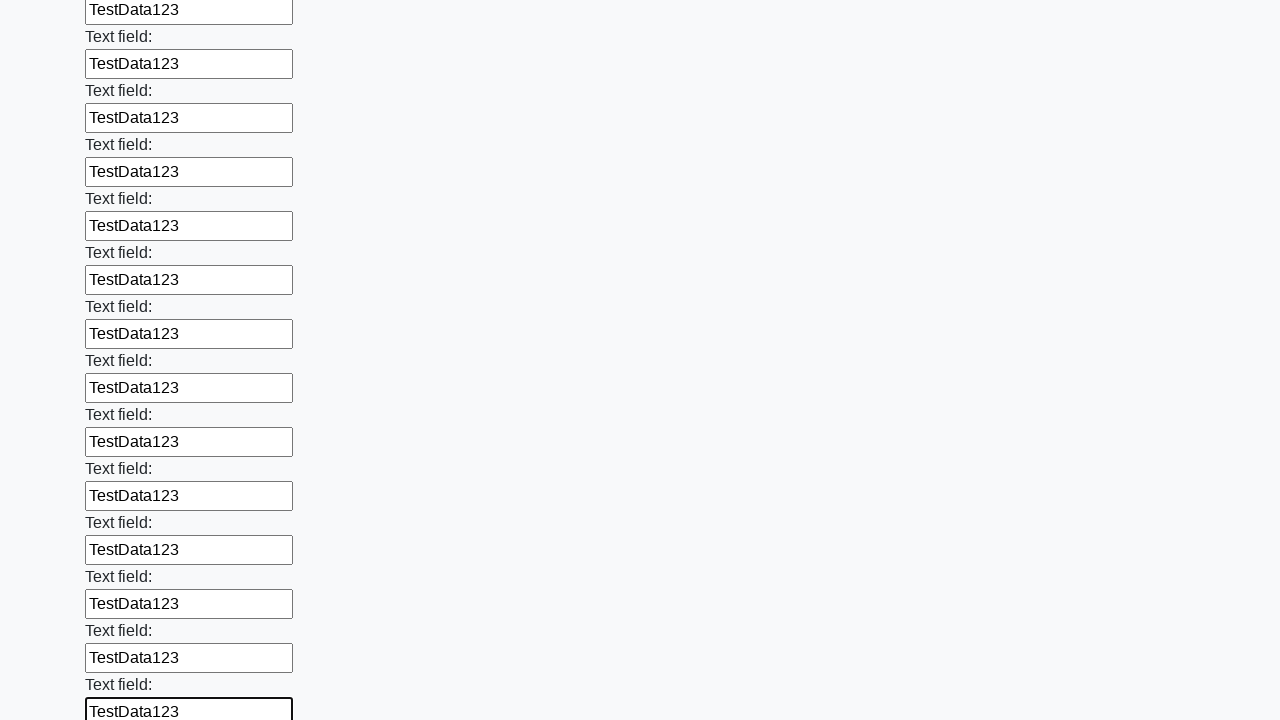

Filled text input field with 'TestData123' on [type="text"] >> nth=69
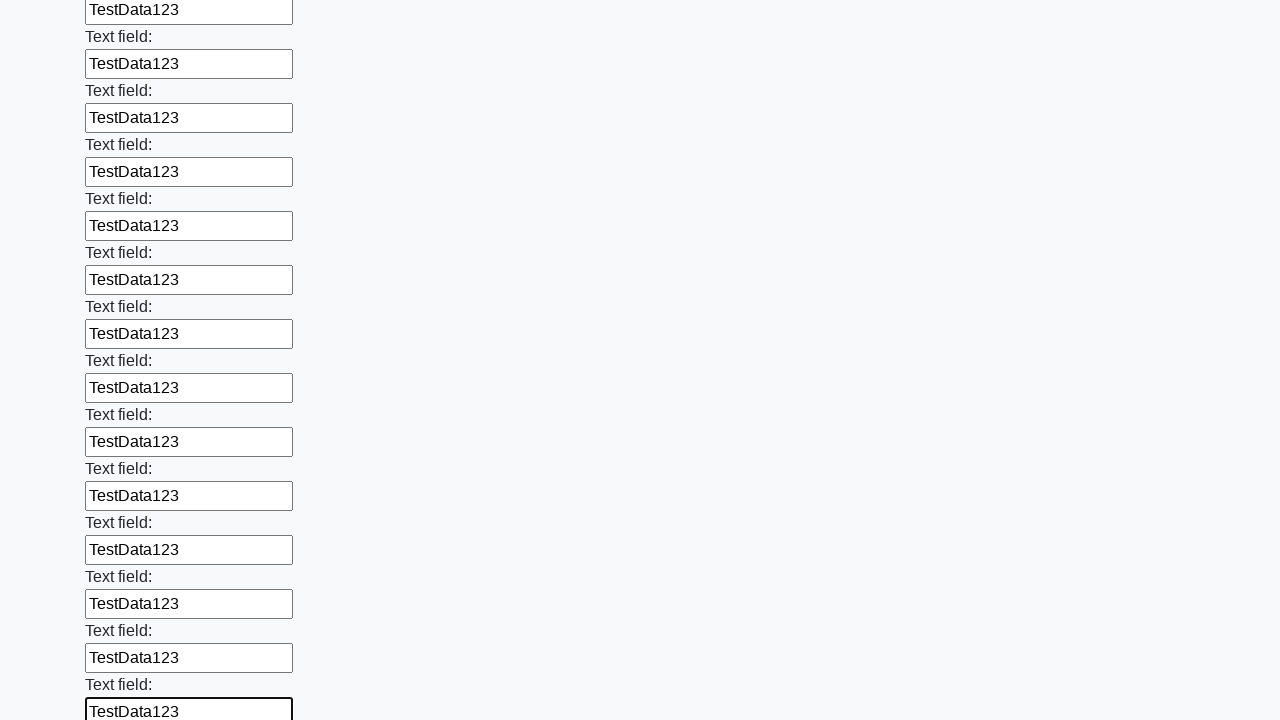

Filled text input field with 'TestData123' on [type="text"] >> nth=70
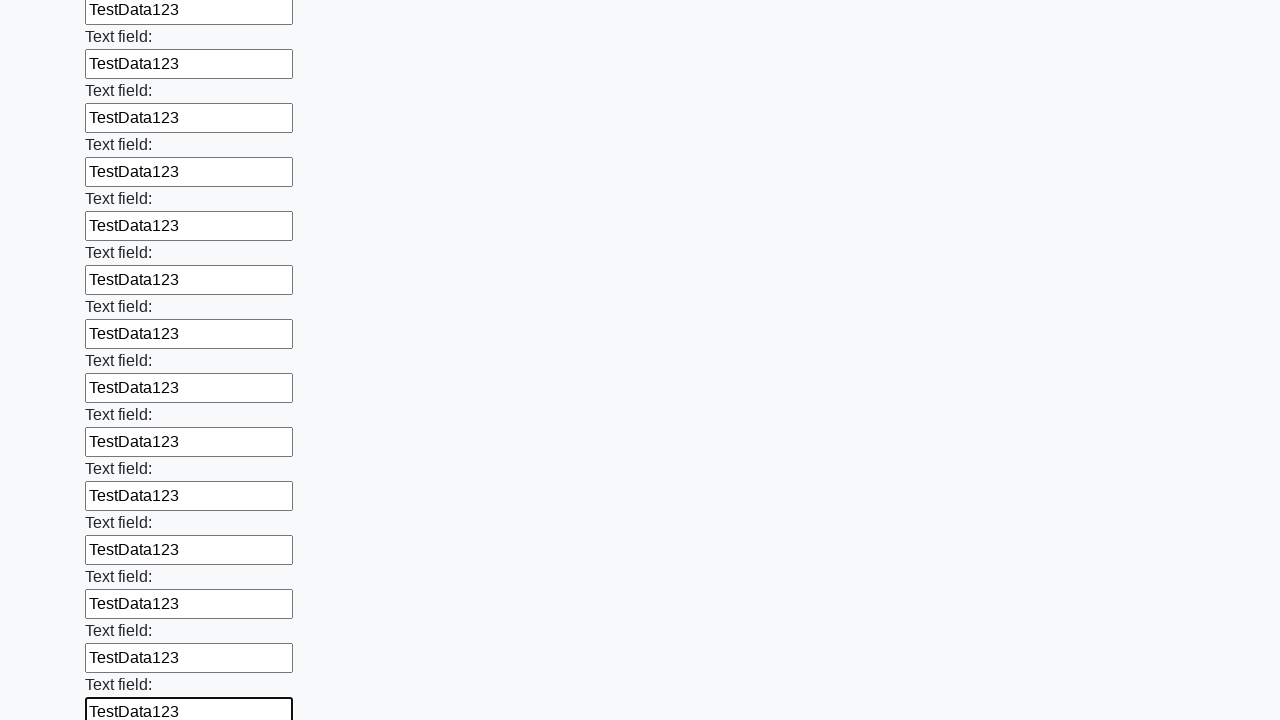

Filled text input field with 'TestData123' on [type="text"] >> nth=71
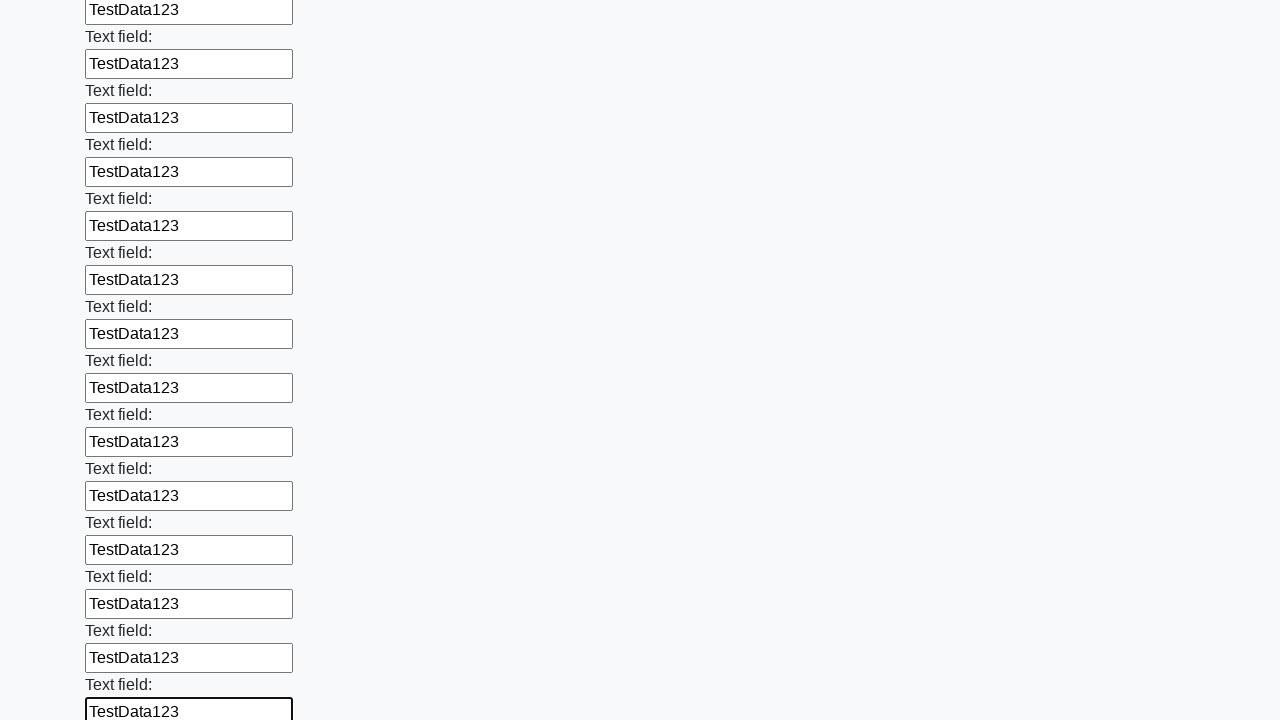

Filled text input field with 'TestData123' on [type="text"] >> nth=72
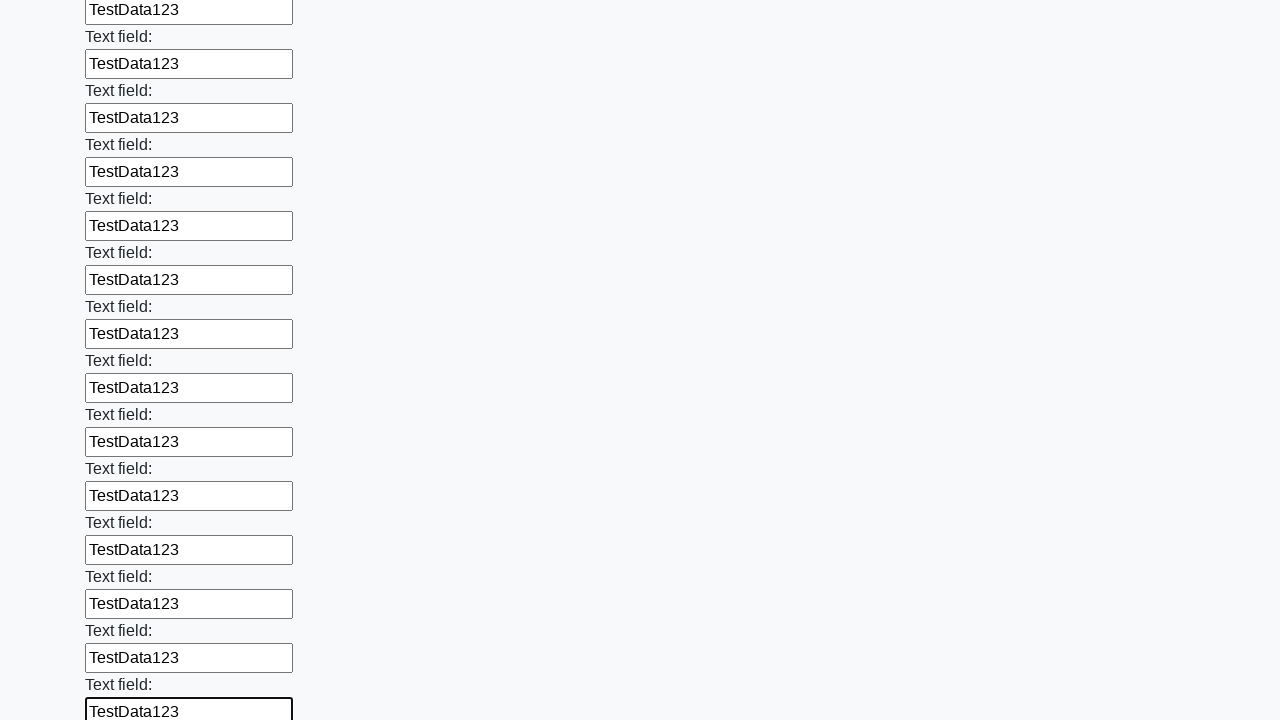

Filled text input field with 'TestData123' on [type="text"] >> nth=73
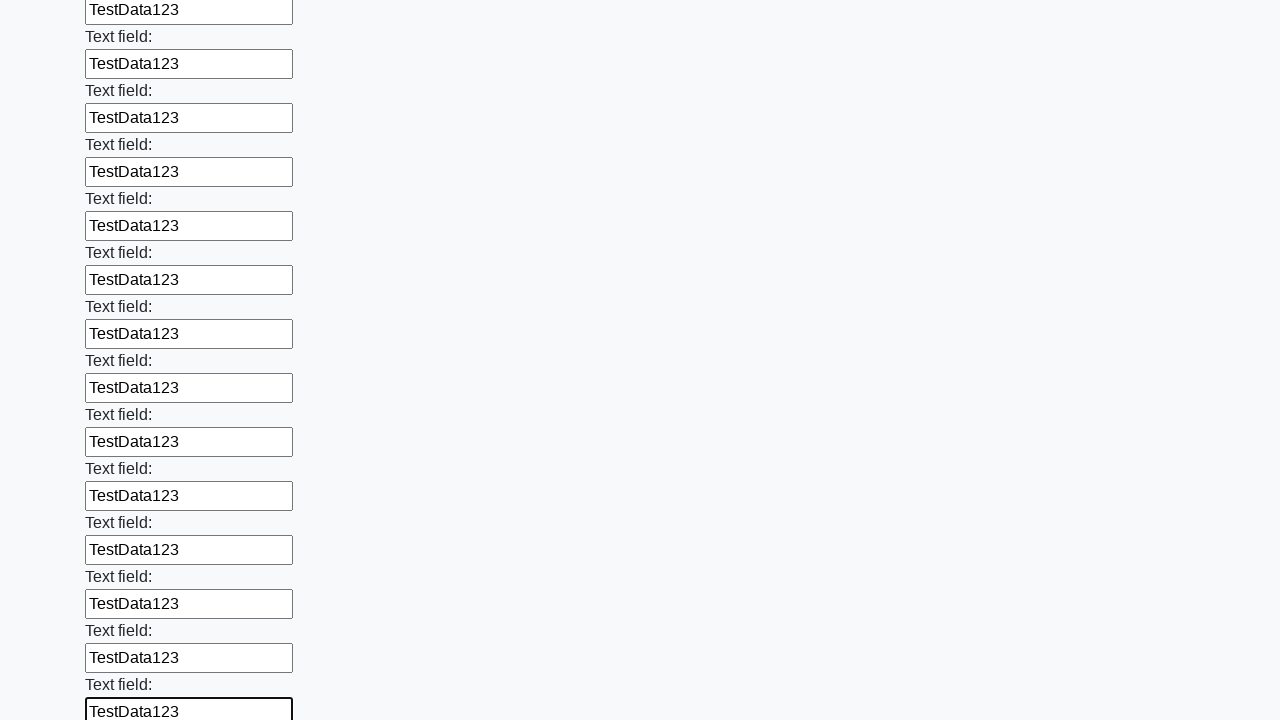

Filled text input field with 'TestData123' on [type="text"] >> nth=74
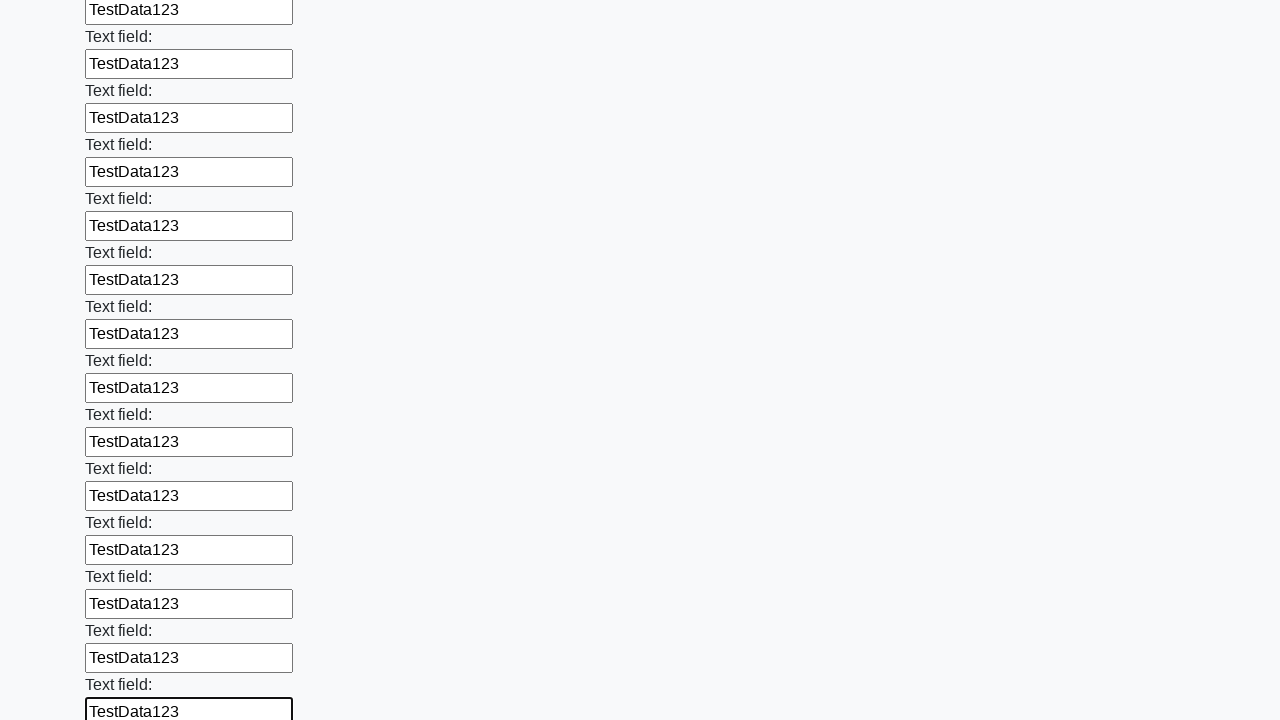

Filled text input field with 'TestData123' on [type="text"] >> nth=75
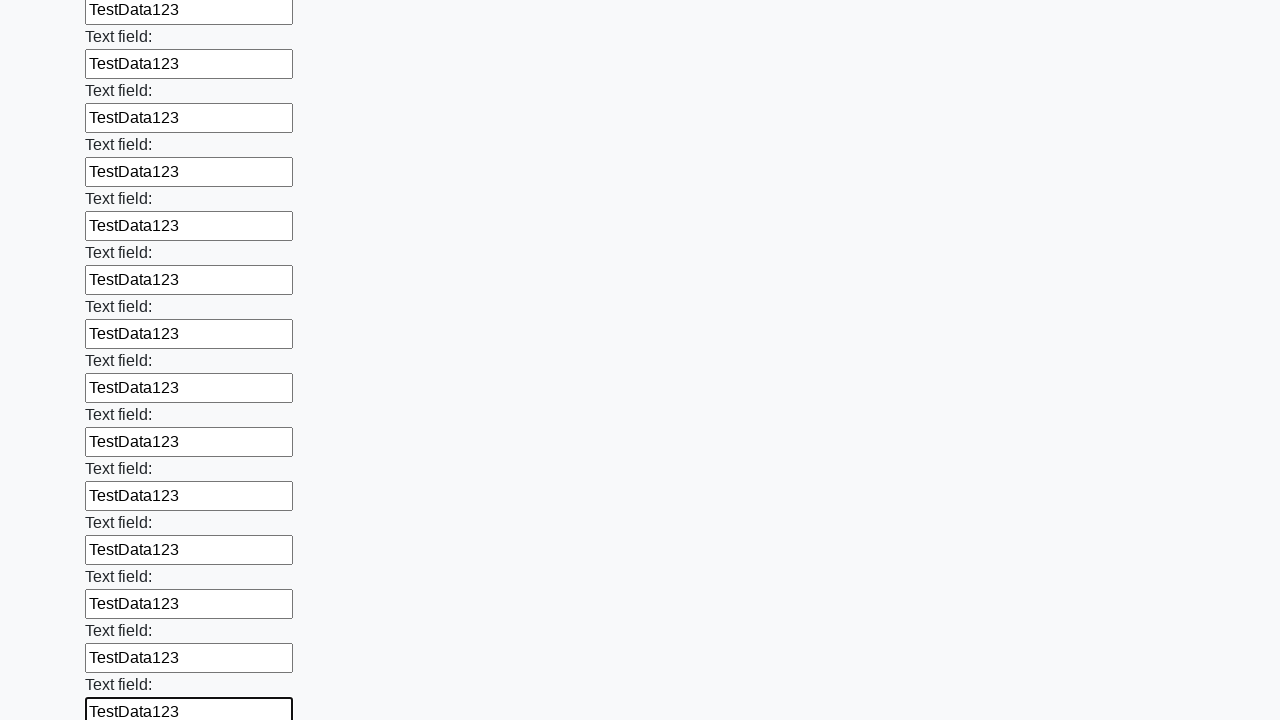

Filled text input field with 'TestData123' on [type="text"] >> nth=76
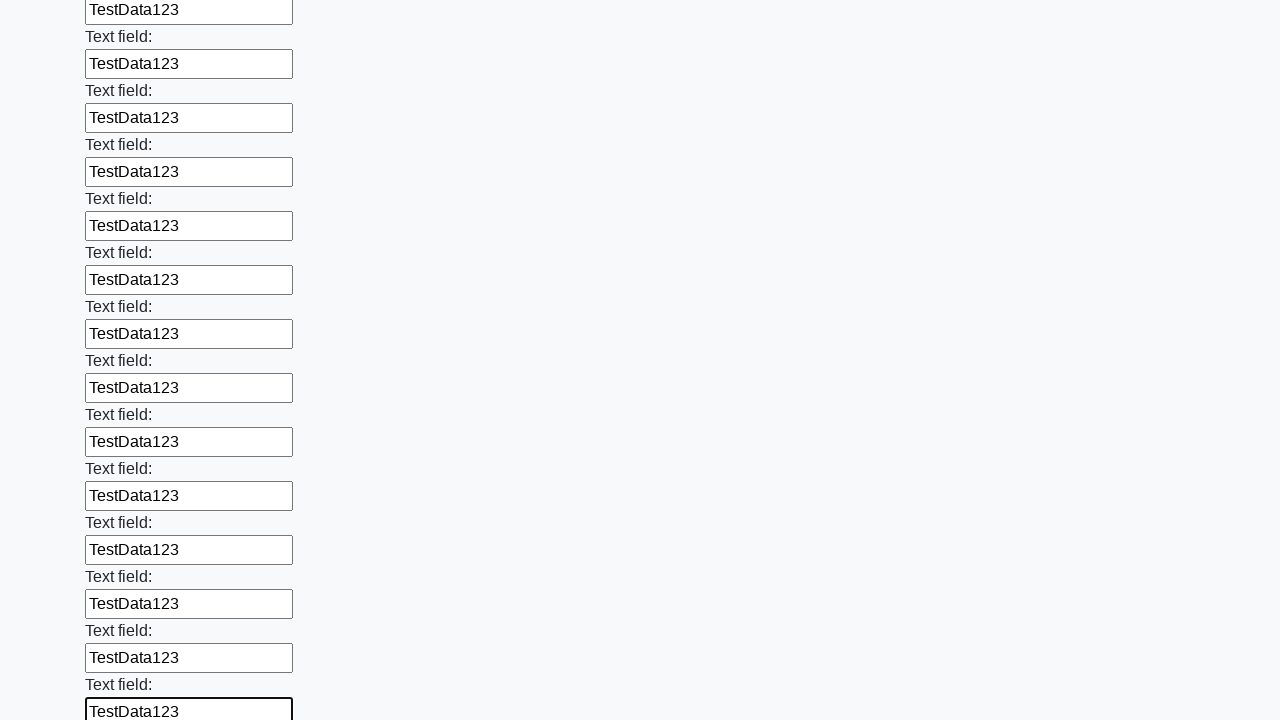

Filled text input field with 'TestData123' on [type="text"] >> nth=77
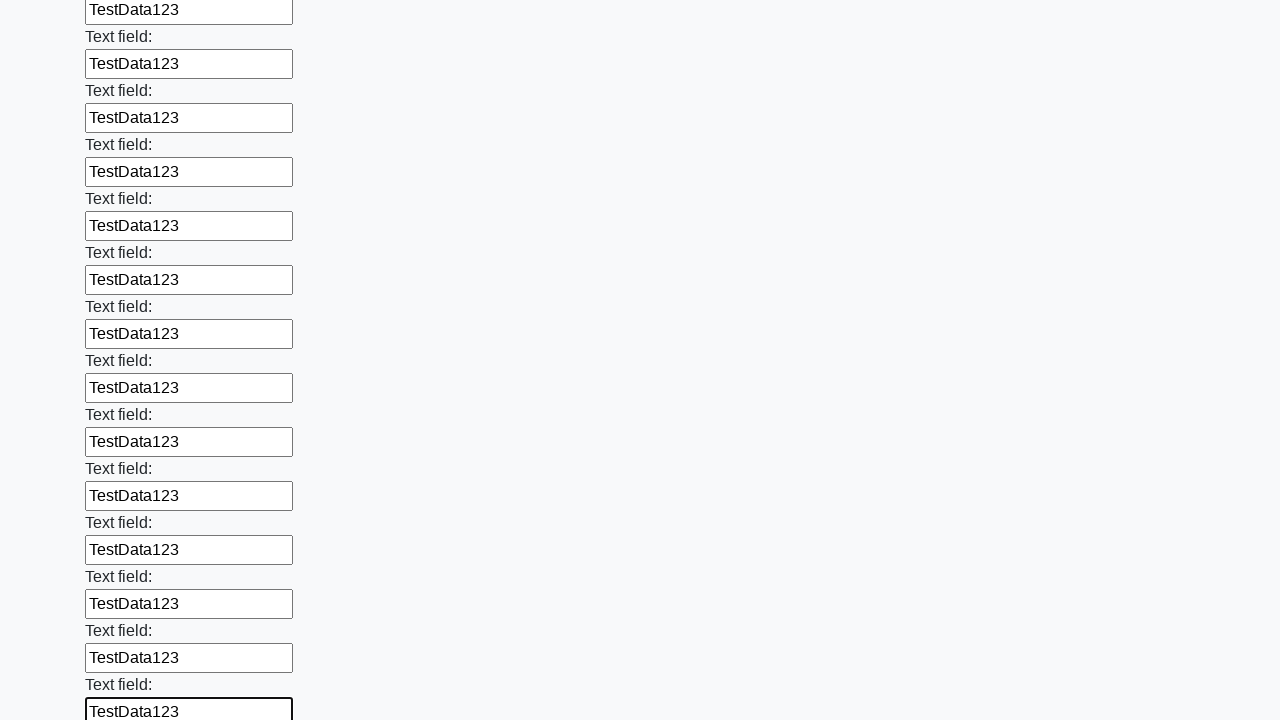

Filled text input field with 'TestData123' on [type="text"] >> nth=78
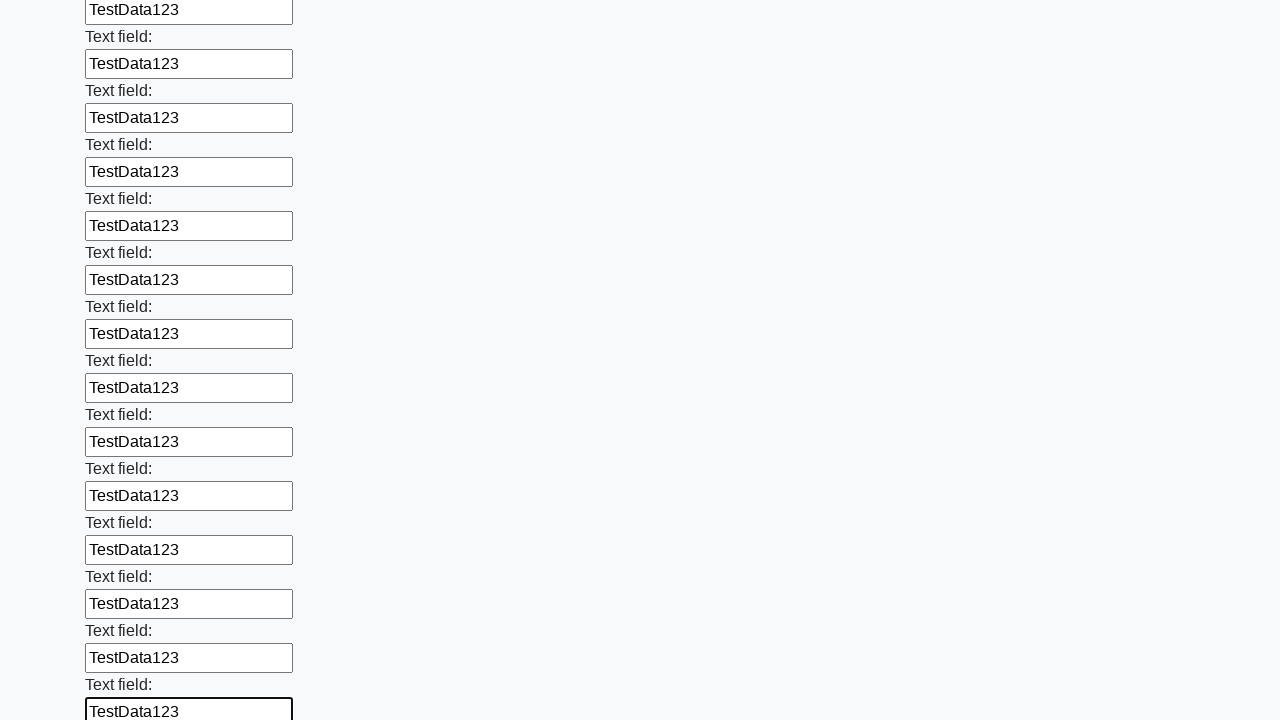

Filled text input field with 'TestData123' on [type="text"] >> nth=79
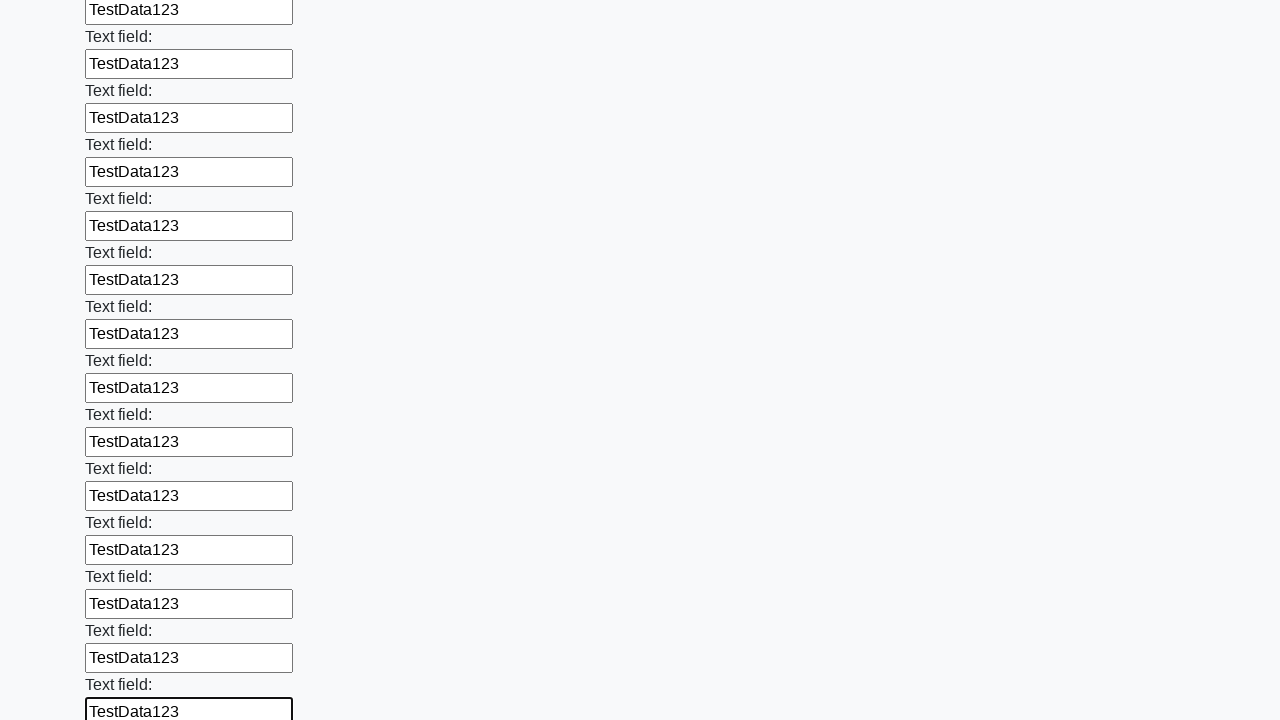

Filled text input field with 'TestData123' on [type="text"] >> nth=80
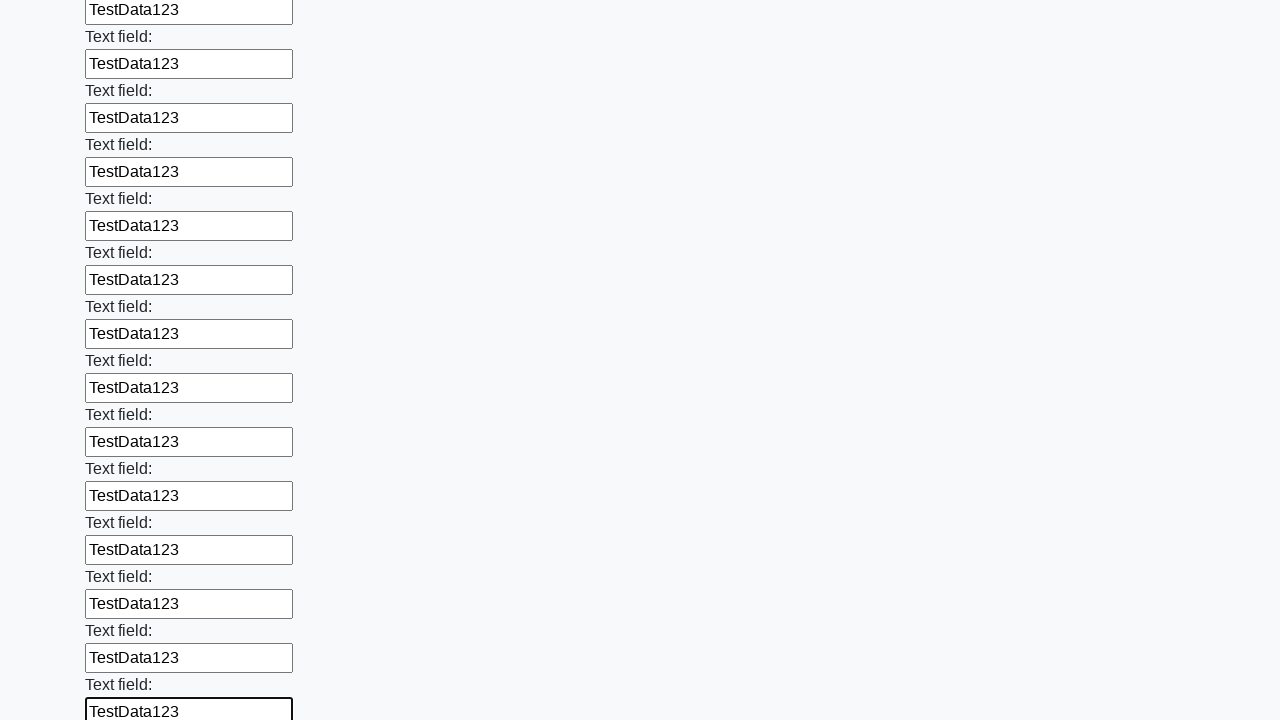

Filled text input field with 'TestData123' on [type="text"] >> nth=81
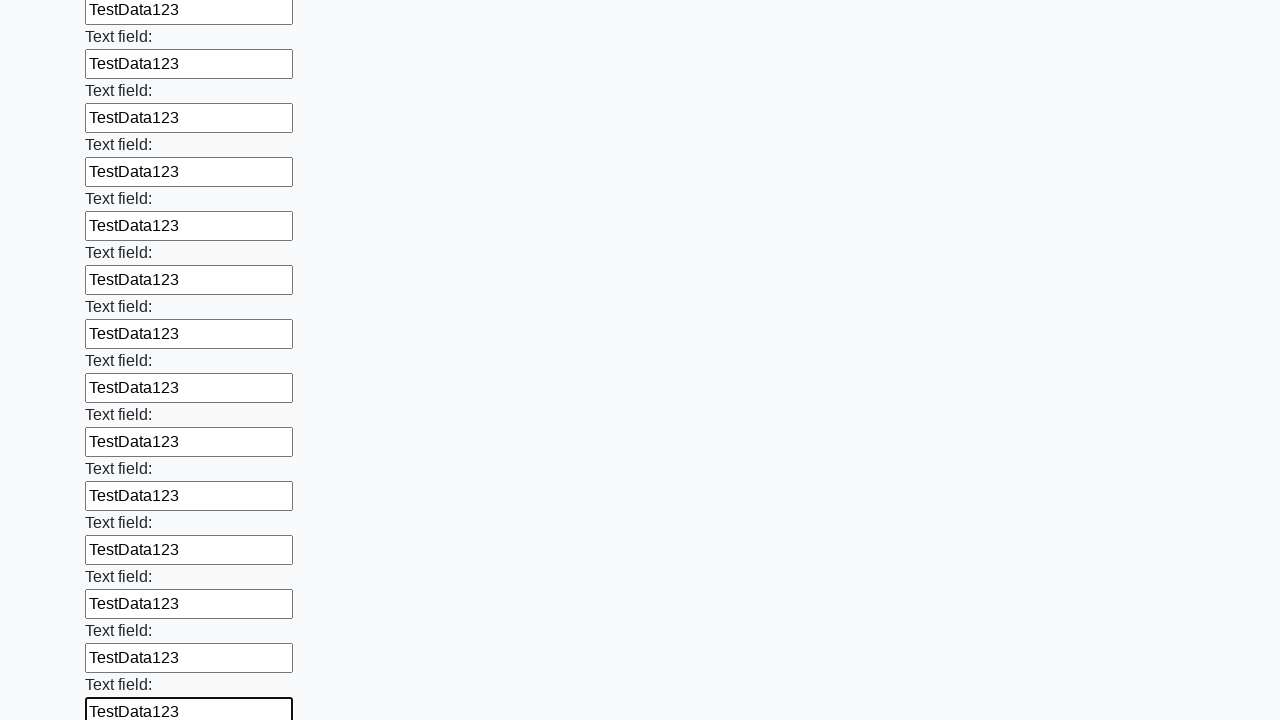

Filled text input field with 'TestData123' on [type="text"] >> nth=82
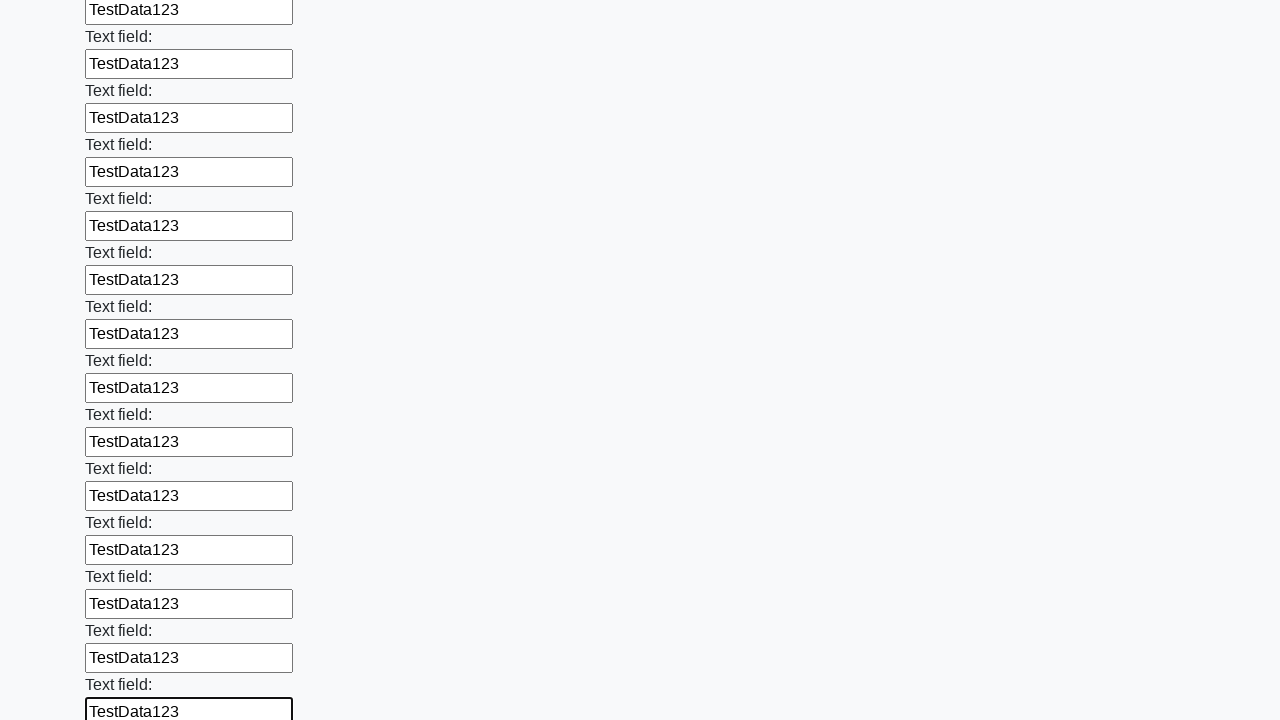

Filled text input field with 'TestData123' on [type="text"] >> nth=83
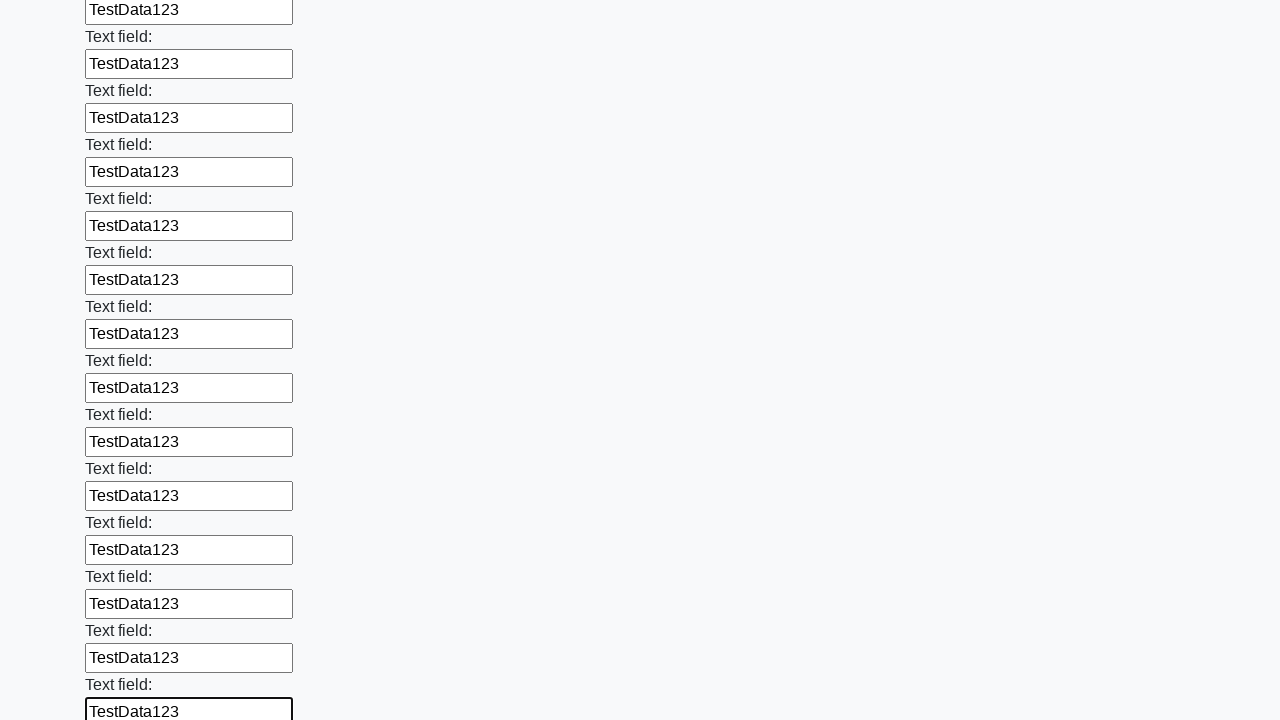

Filled text input field with 'TestData123' on [type="text"] >> nth=84
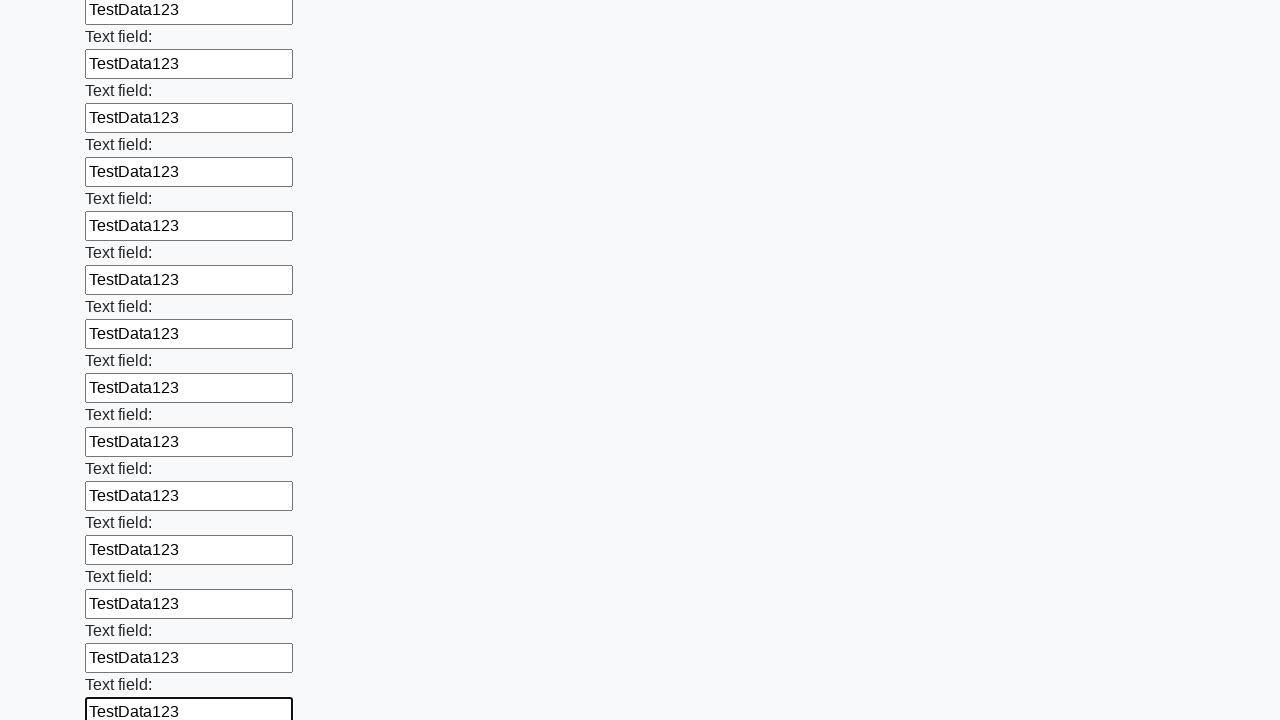

Filled text input field with 'TestData123' on [type="text"] >> nth=85
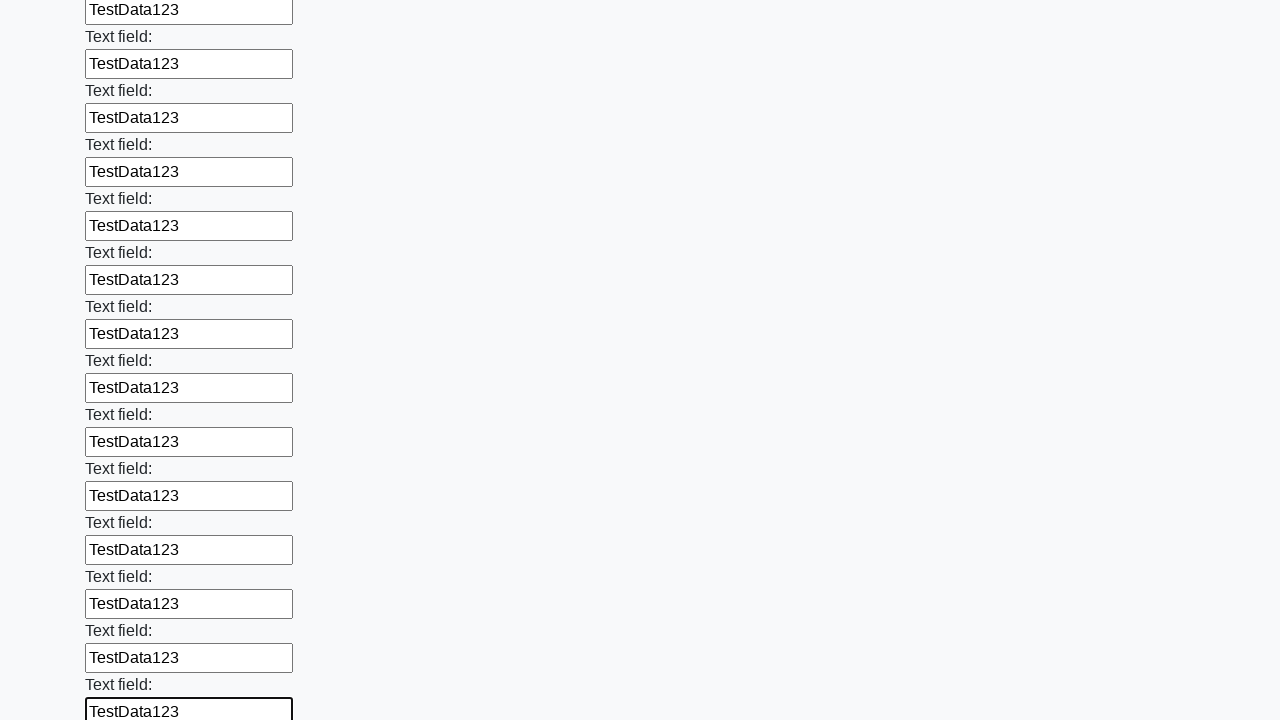

Filled text input field with 'TestData123' on [type="text"] >> nth=86
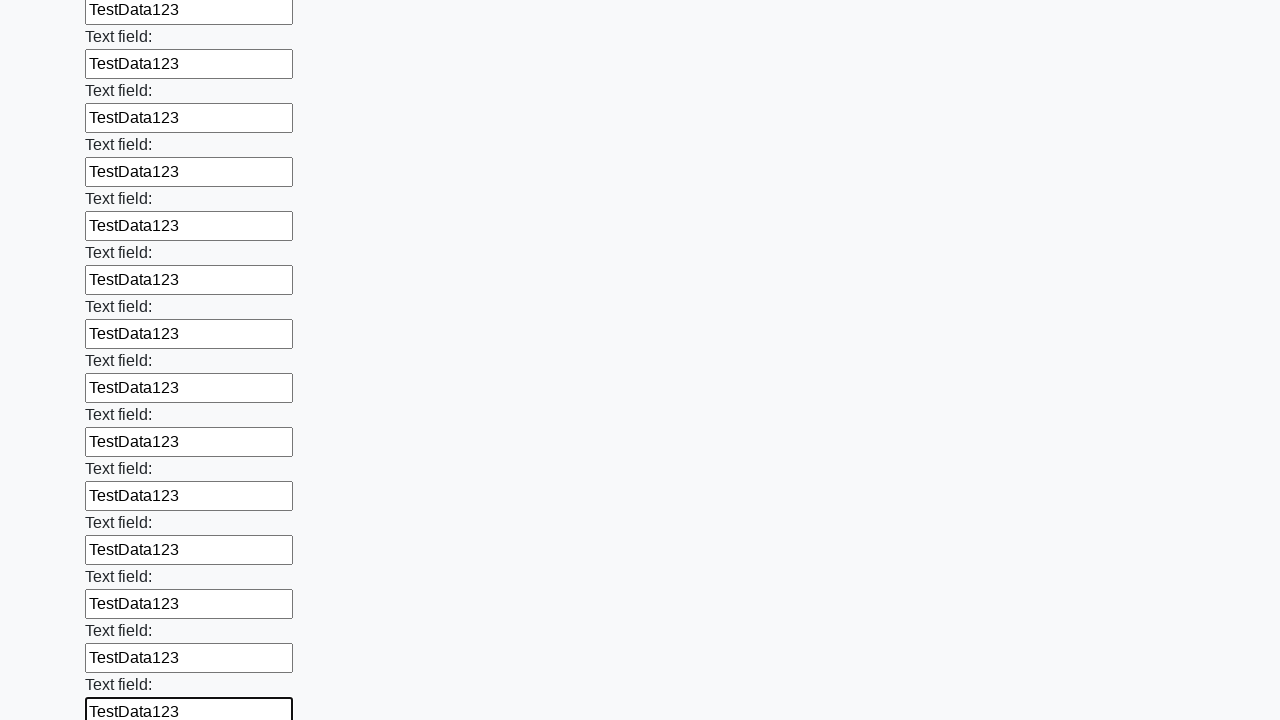

Filled text input field with 'TestData123' on [type="text"] >> nth=87
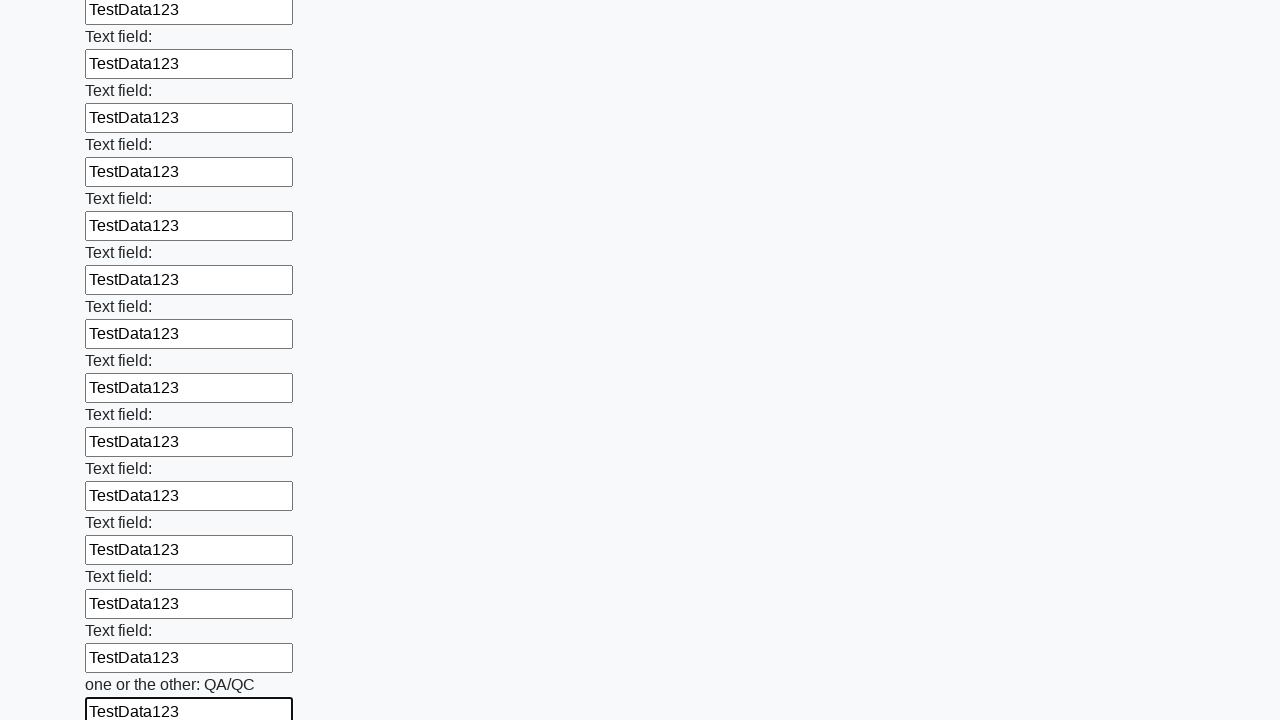

Filled text input field with 'TestData123' on [type="text"] >> nth=88
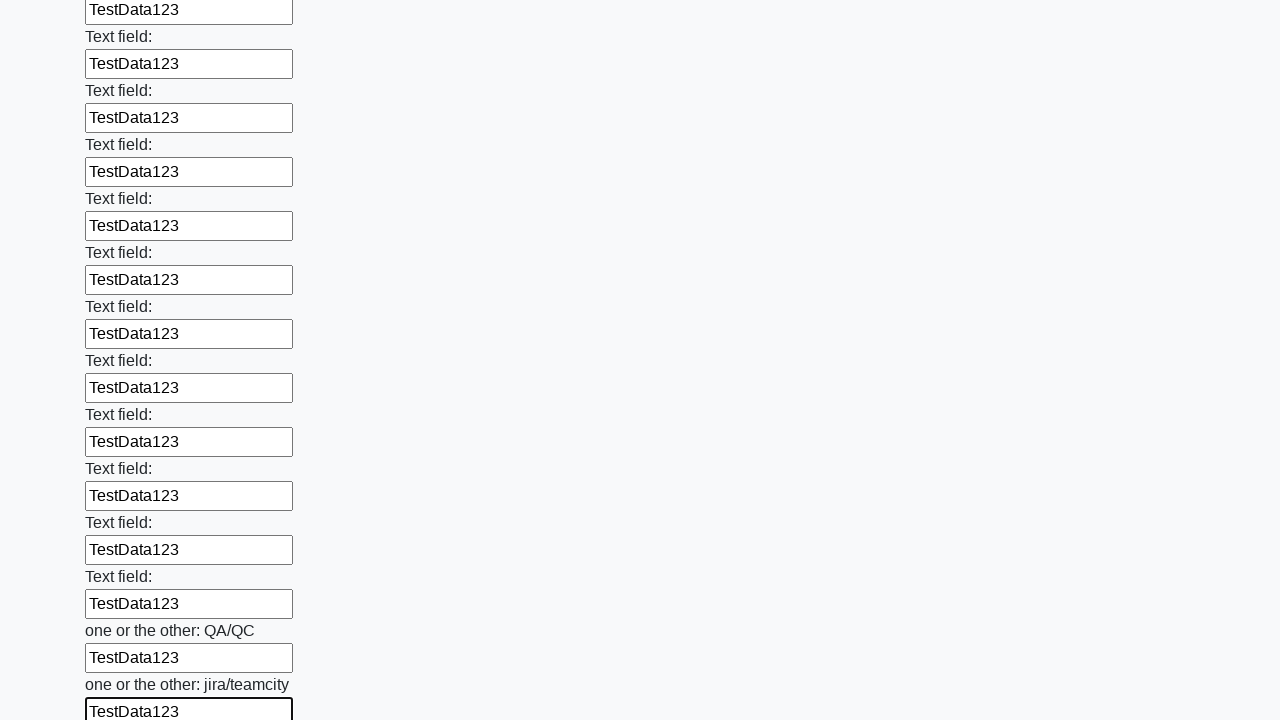

Filled text input field with 'TestData123' on [type="text"] >> nth=89
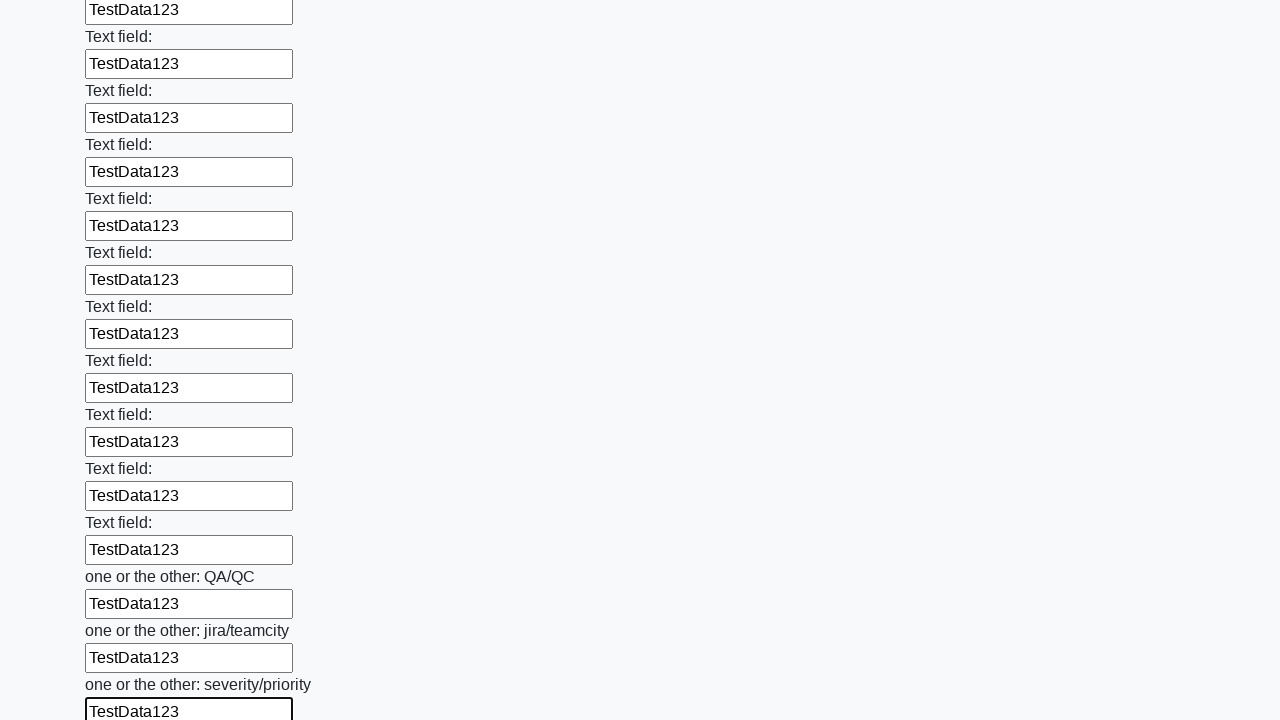

Filled text input field with 'TestData123' on [type="text"] >> nth=90
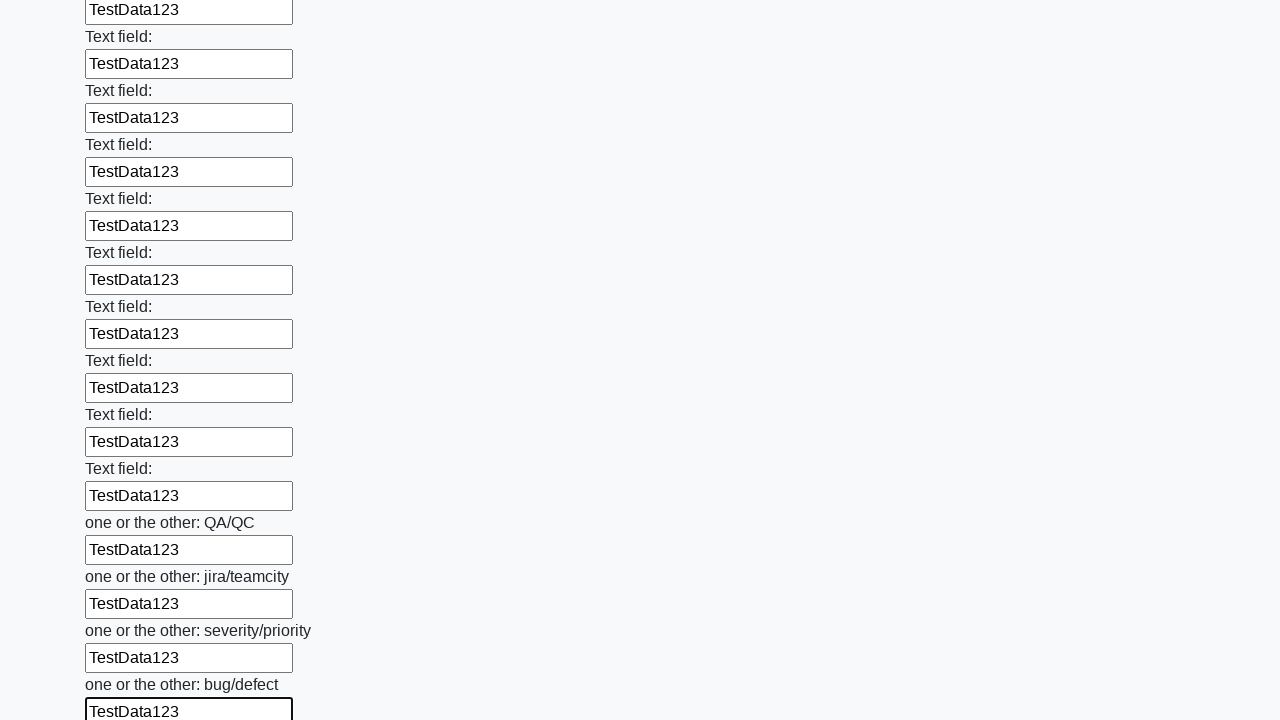

Filled text input field with 'TestData123' on [type="text"] >> nth=91
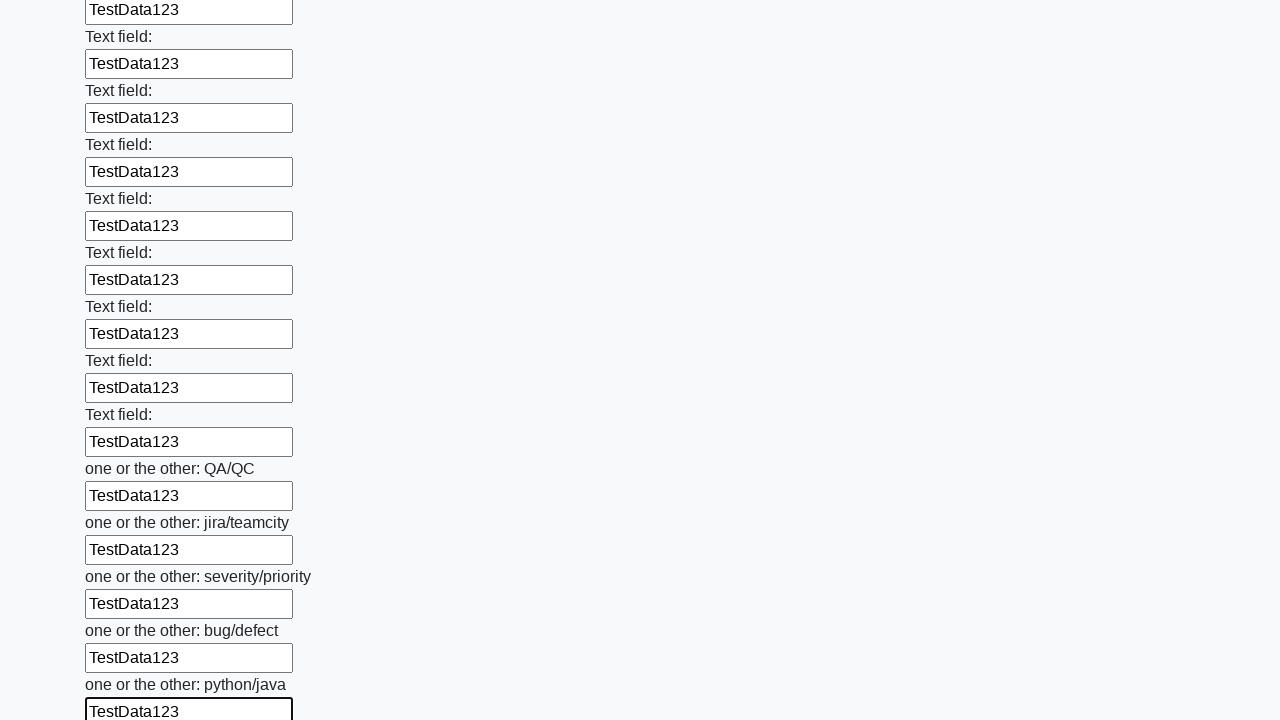

Filled text input field with 'TestData123' on [type="text"] >> nth=92
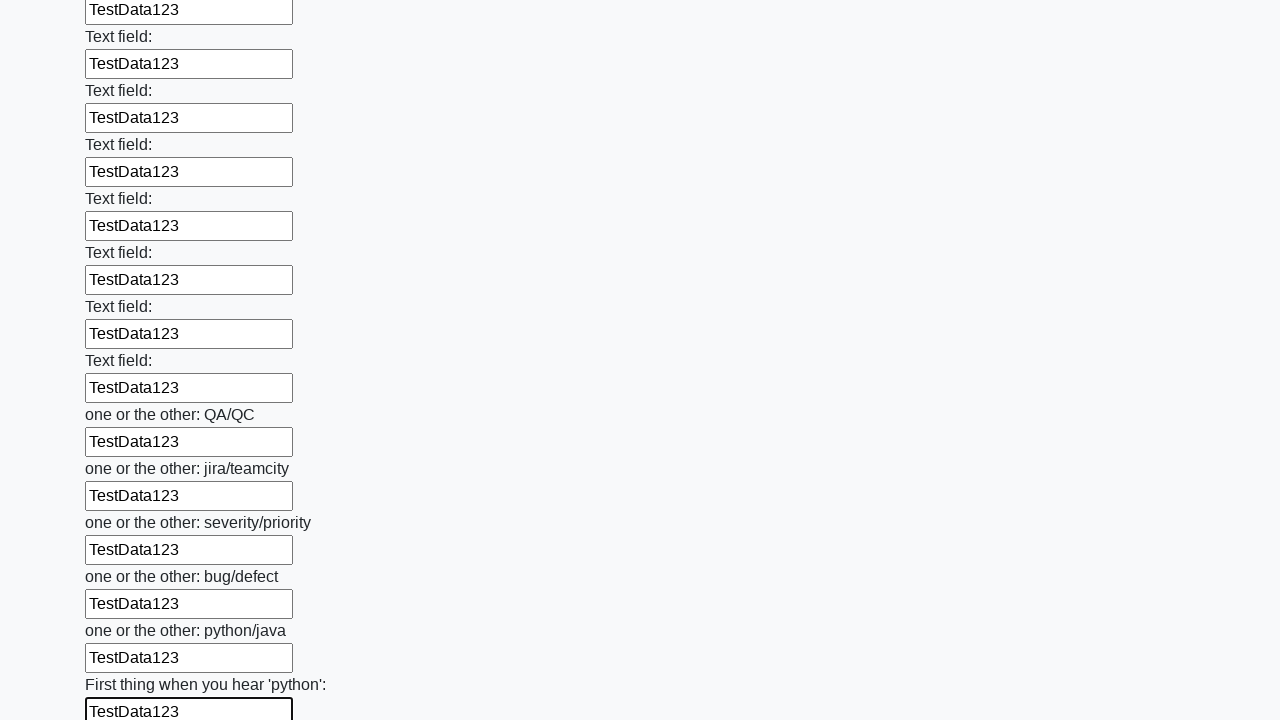

Filled text input field with 'TestData123' on [type="text"] >> nth=93
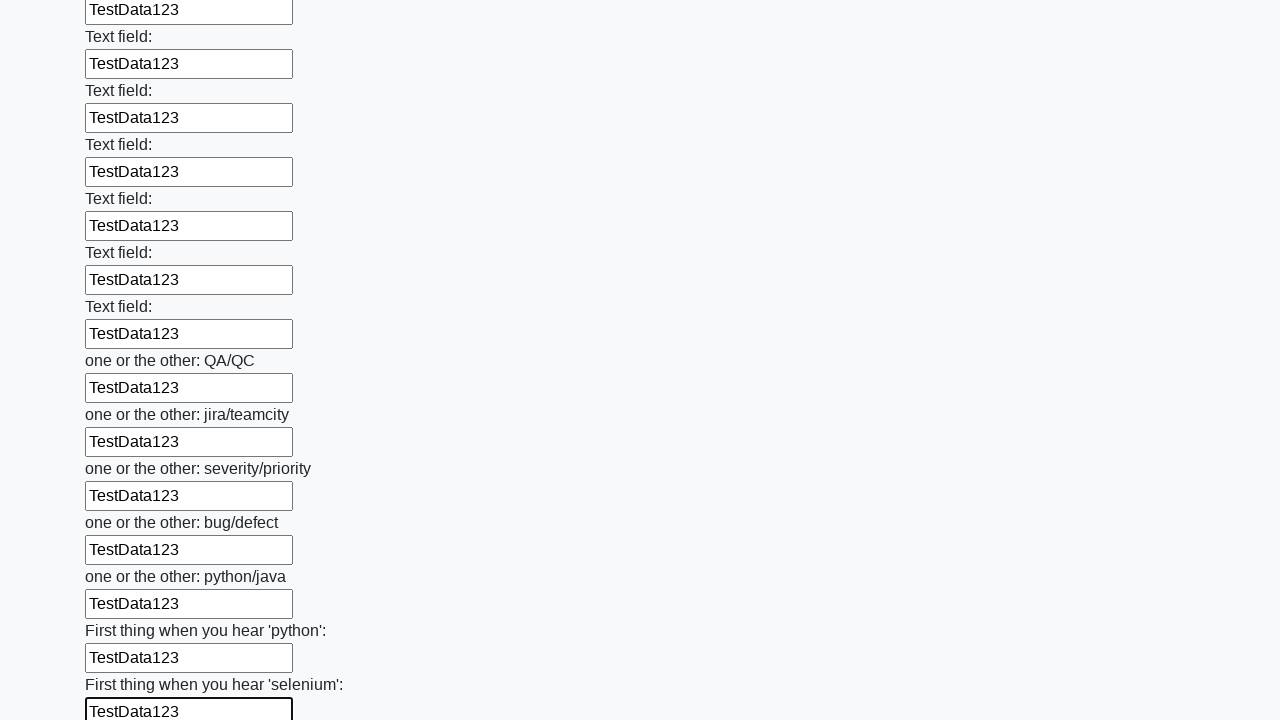

Filled text input field with 'TestData123' on [type="text"] >> nth=94
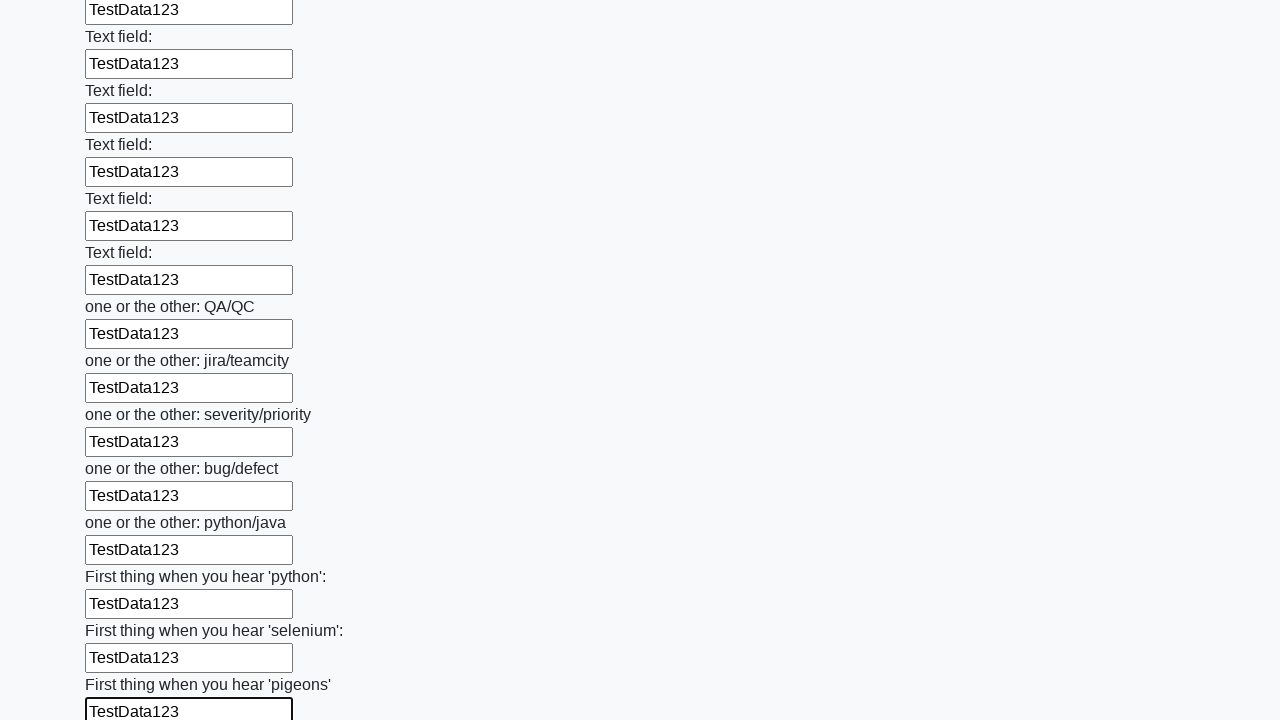

Filled text input field with 'TestData123' on [type="text"] >> nth=95
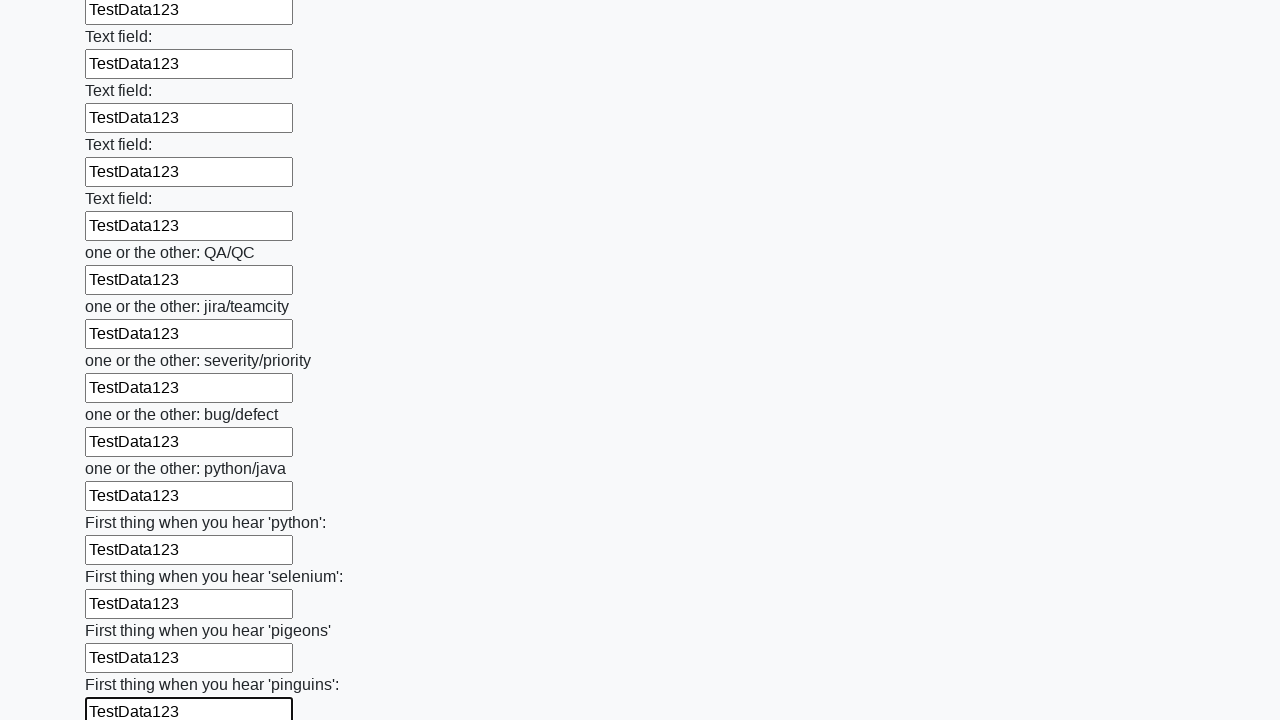

Filled text input field with 'TestData123' on [type="text"] >> nth=96
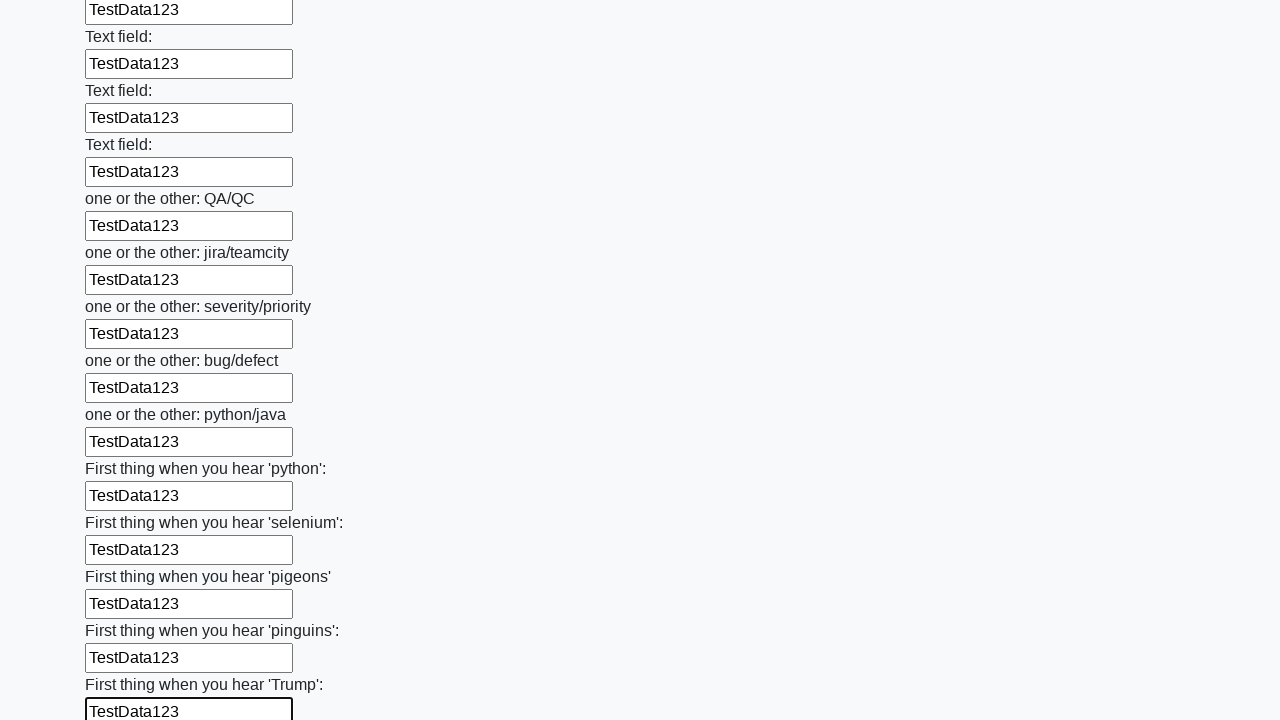

Filled text input field with 'TestData123' on [type="text"] >> nth=97
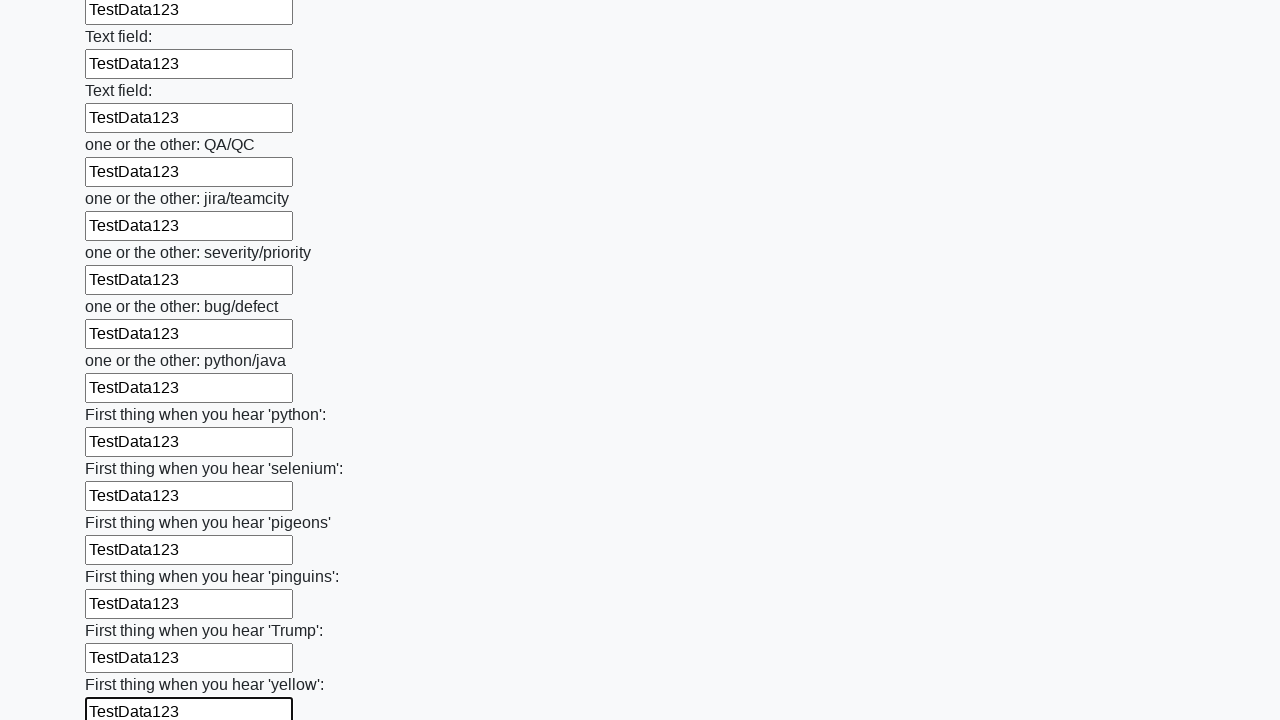

Filled text input field with 'TestData123' on [type="text"] >> nth=98
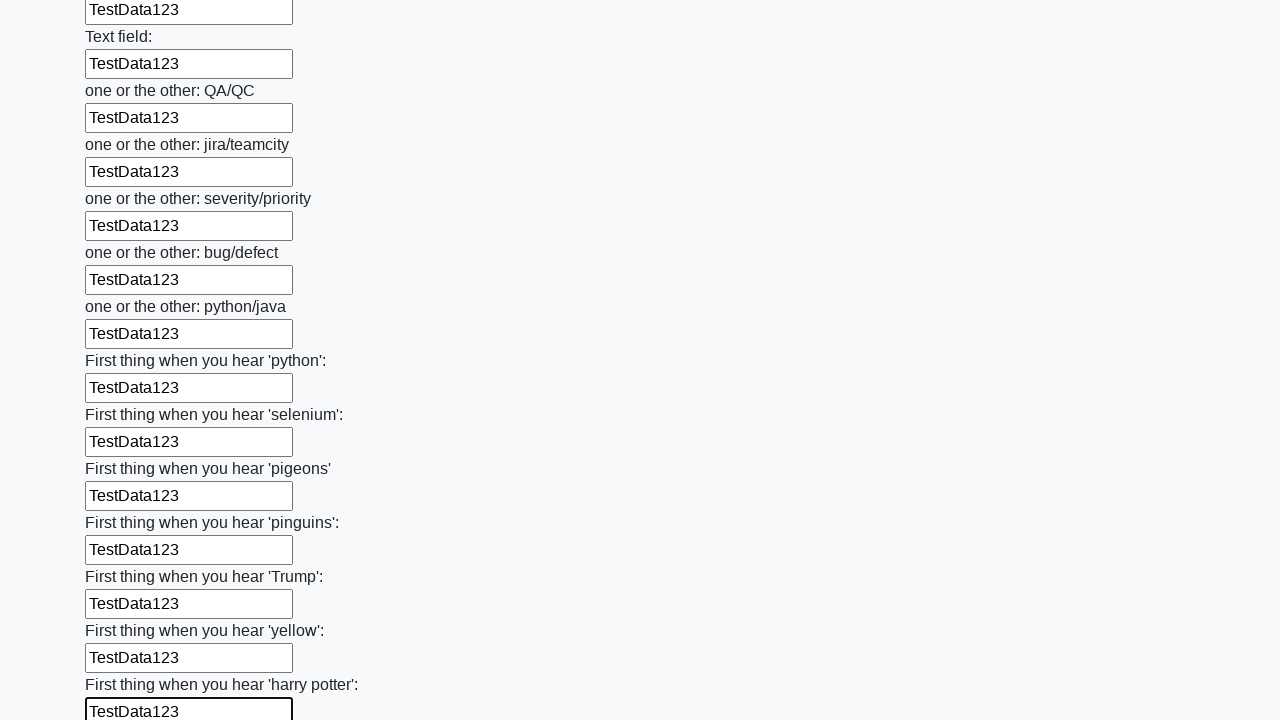

Filled text input field with 'TestData123' on [type="text"] >> nth=99
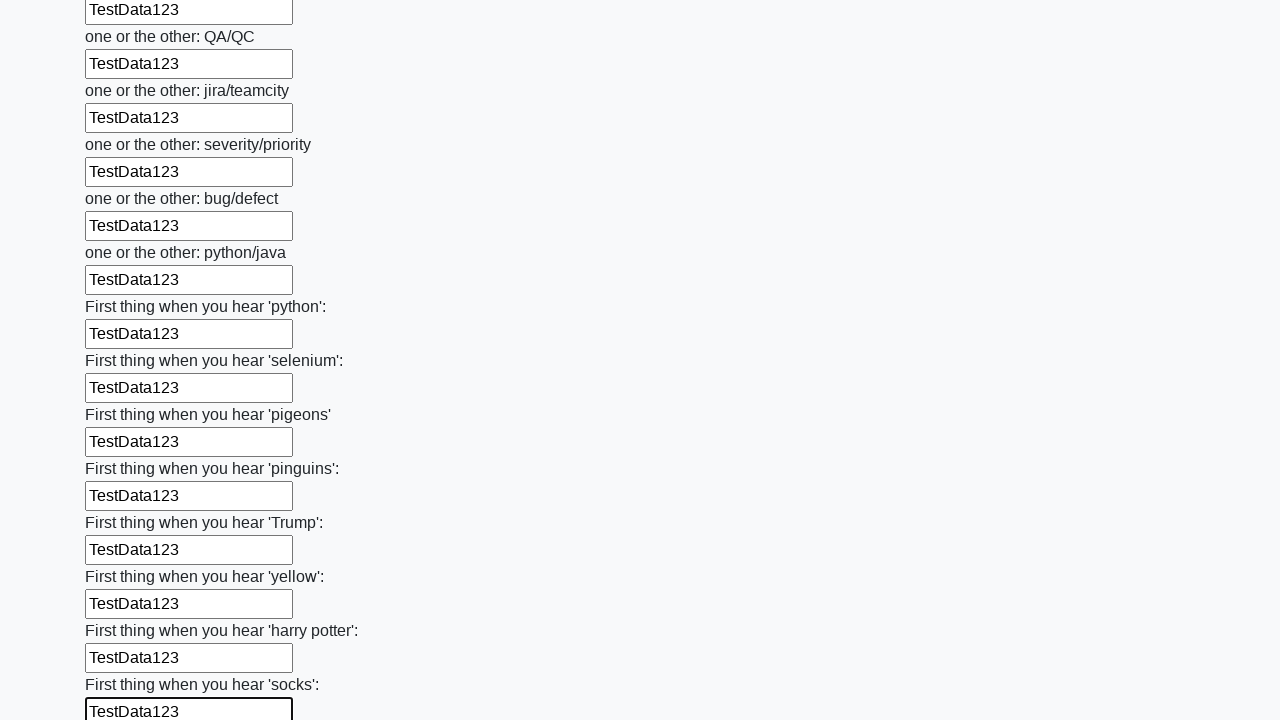

Clicked the submit button to submit the form at (123, 611) on button.btn
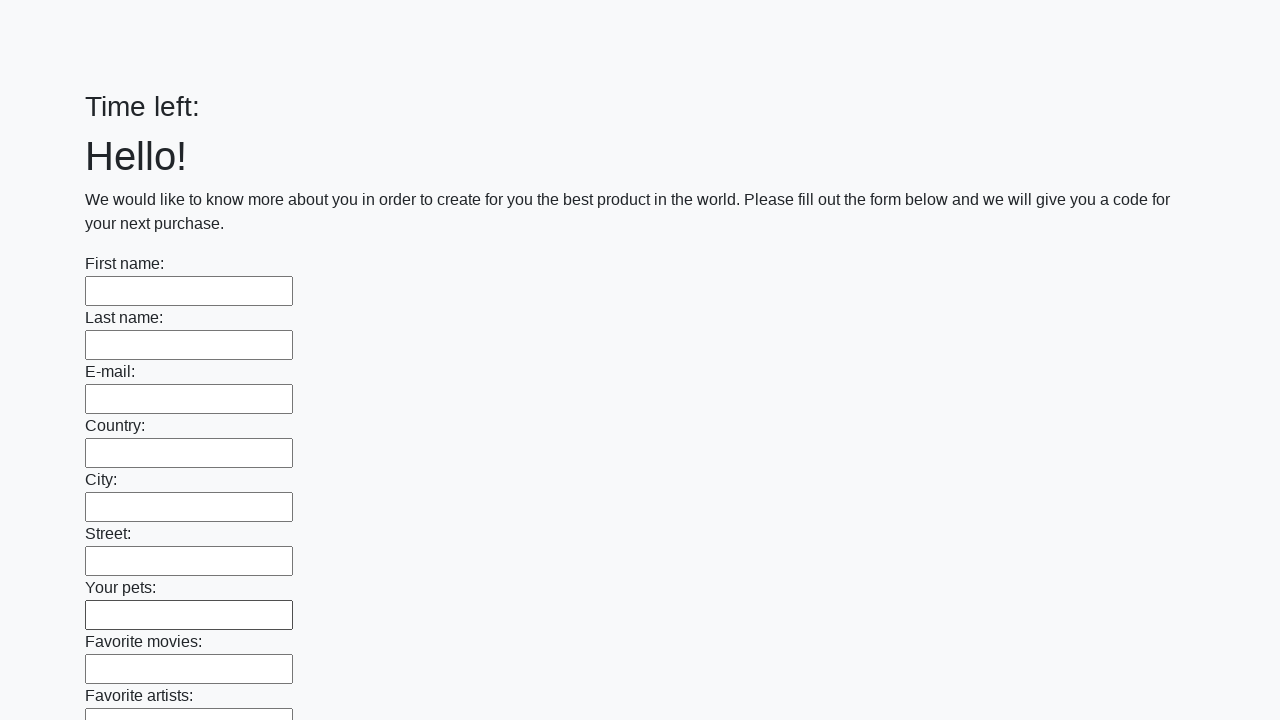

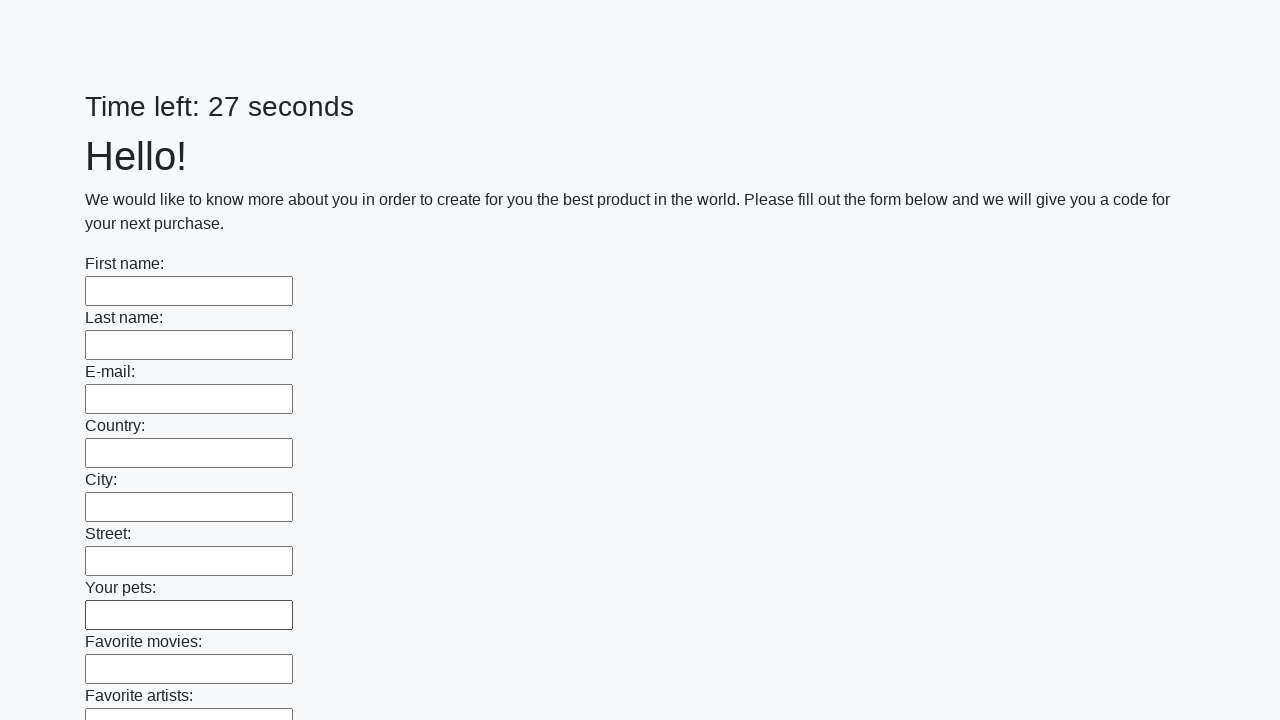